Tests jQuery UI datepicker functionality by navigating to a specific date (July 10, 2020) using the calendar navigation controls

Starting URL: https://jqueryui.com/datepicker/

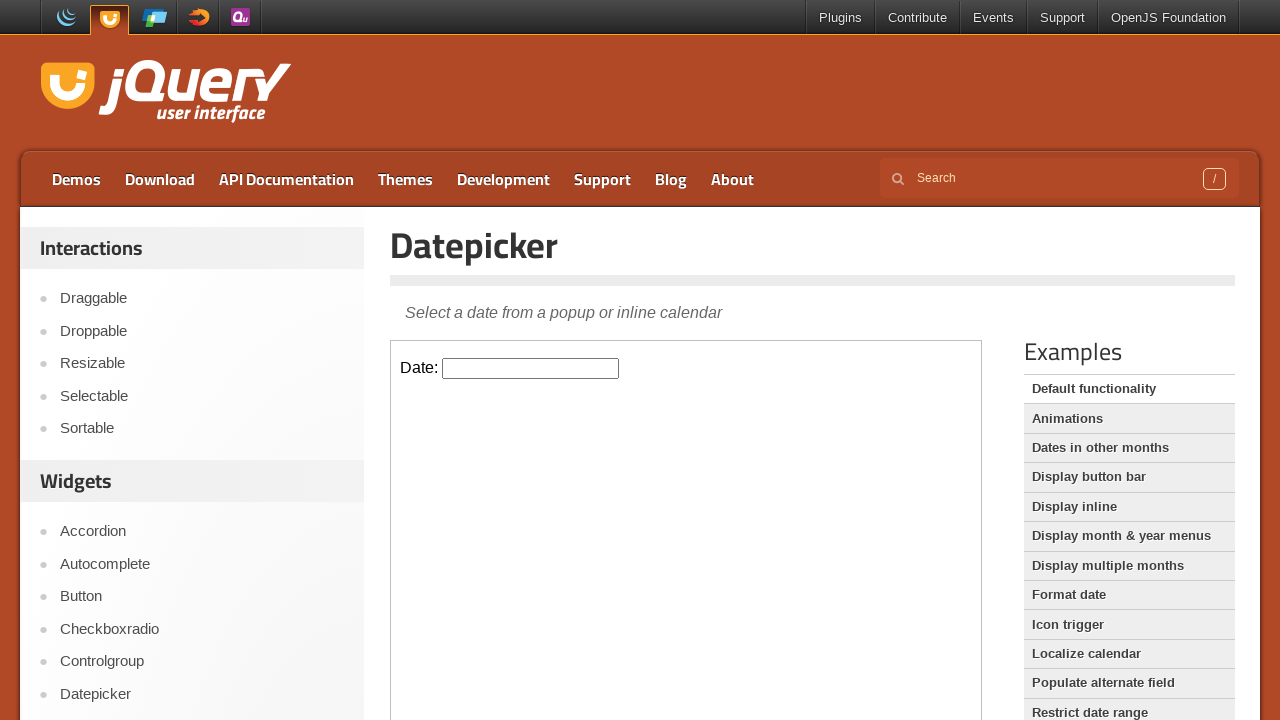

Located iframe containing datepicker
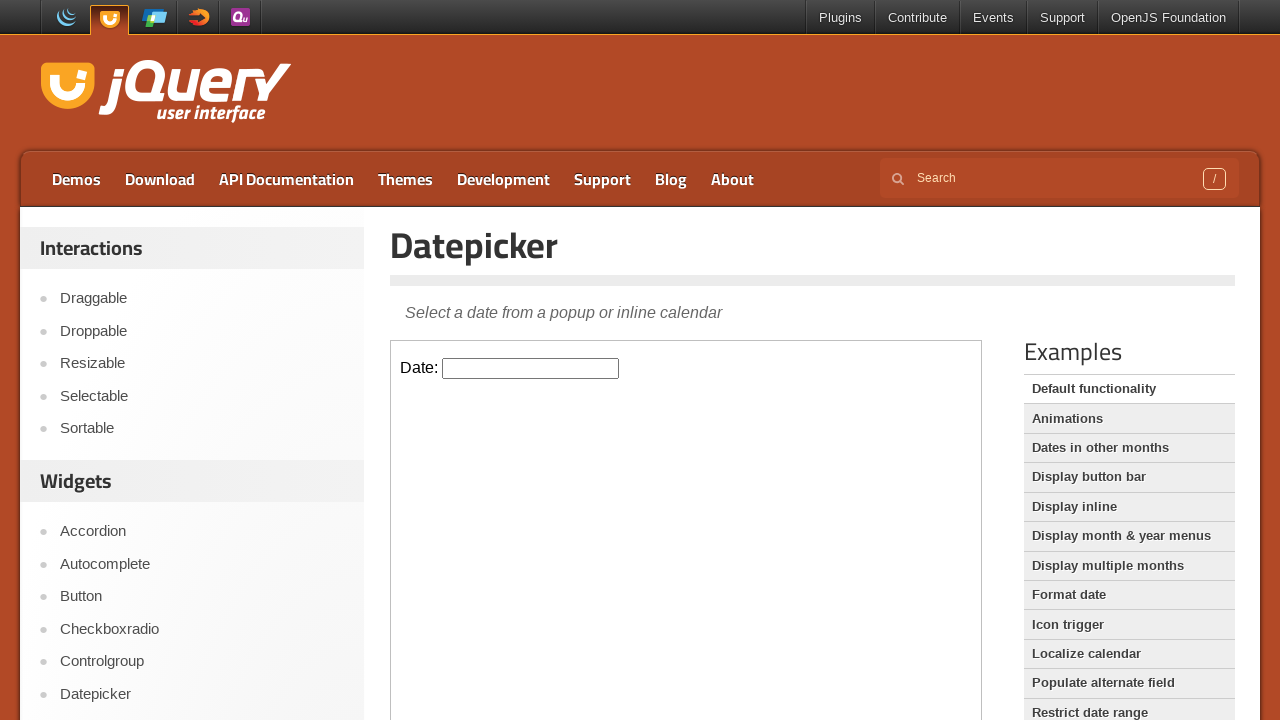

Clicked datepicker input to open calendar at (531, 368) on iframe >> nth=0 >> internal:control=enter-frame >> #datepicker
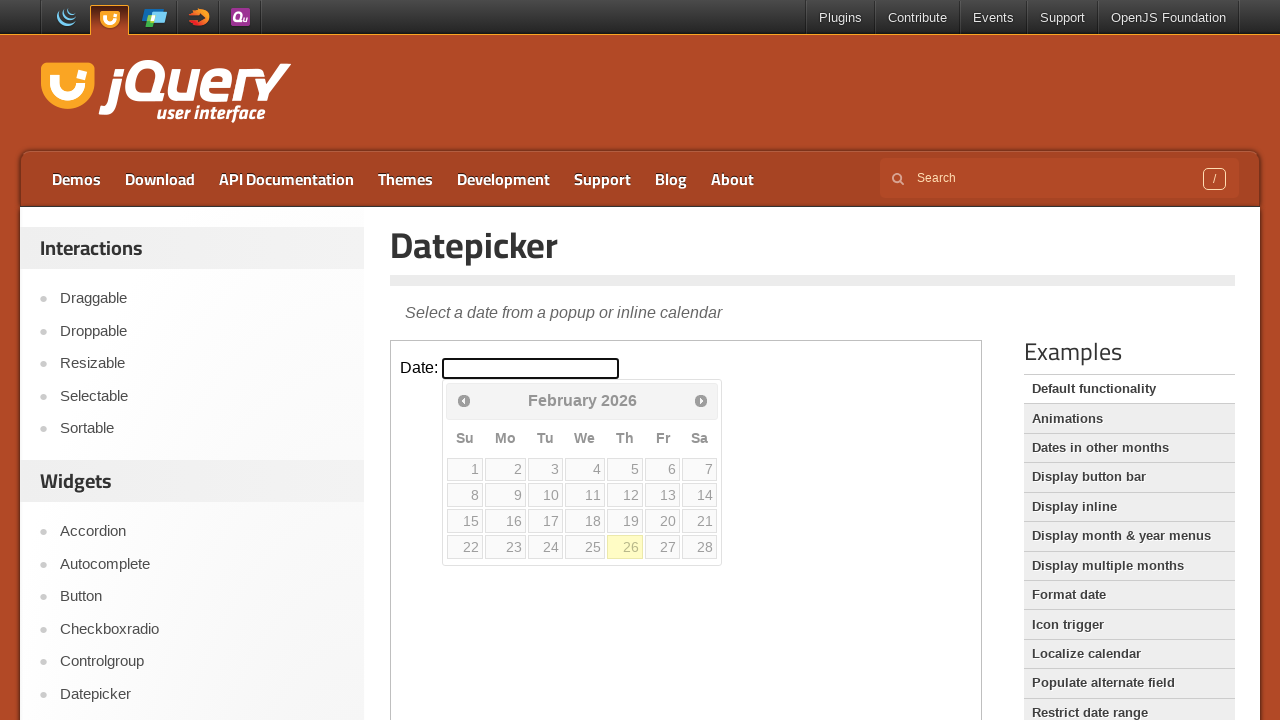

Checked current date in calendar: February 2026
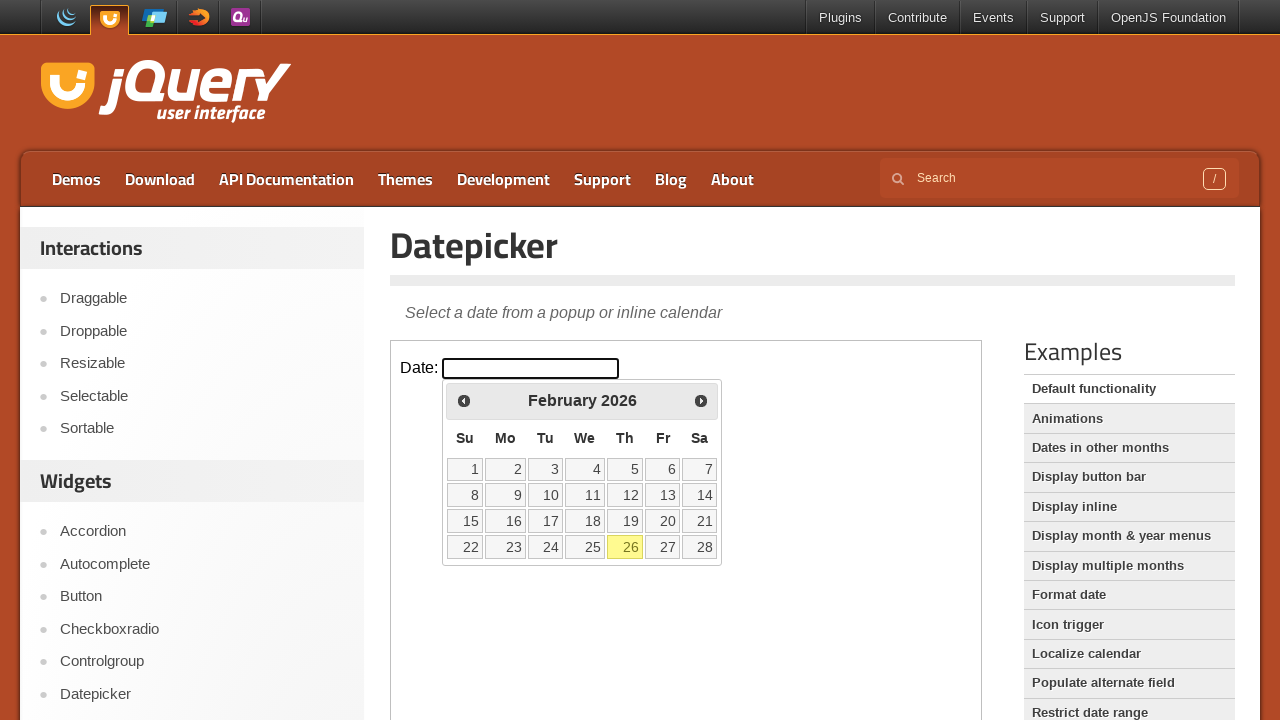

Clicked previous month button to navigate backwards at (464, 400) on iframe >> nth=0 >> internal:control=enter-frame >> span.ui-icon.ui-icon-circle-t
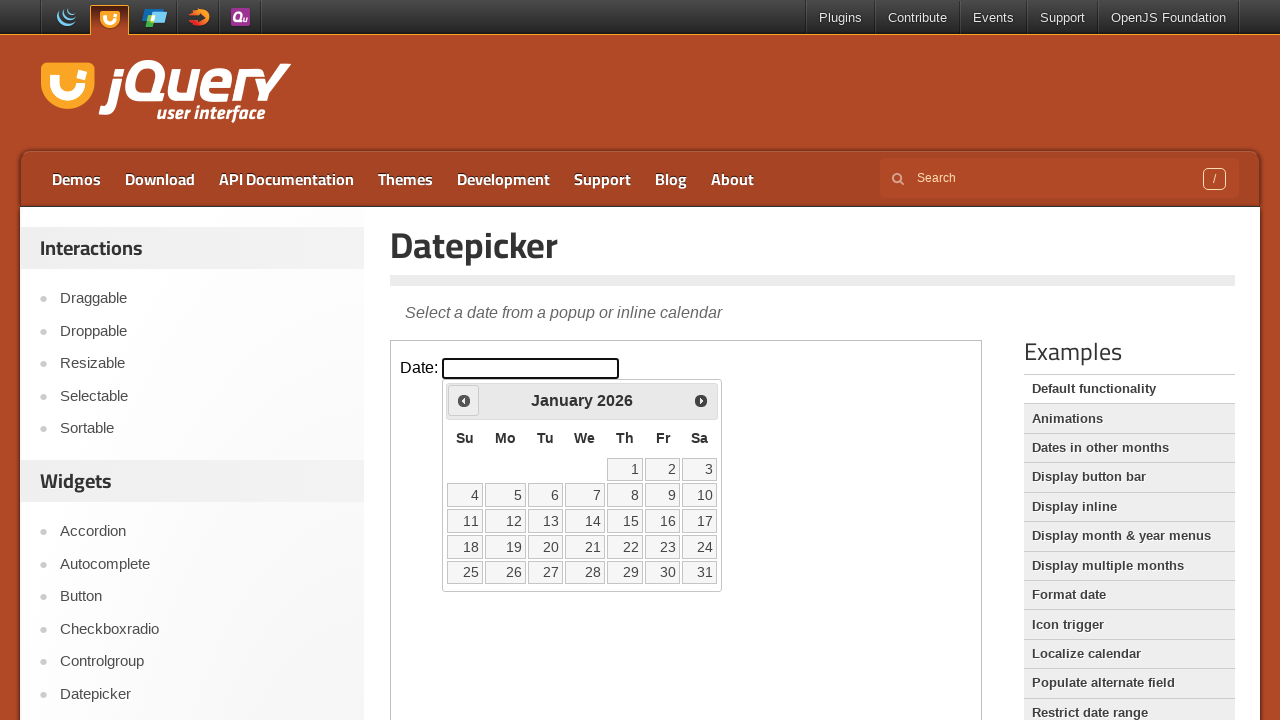

Checked current date in calendar: January 2026
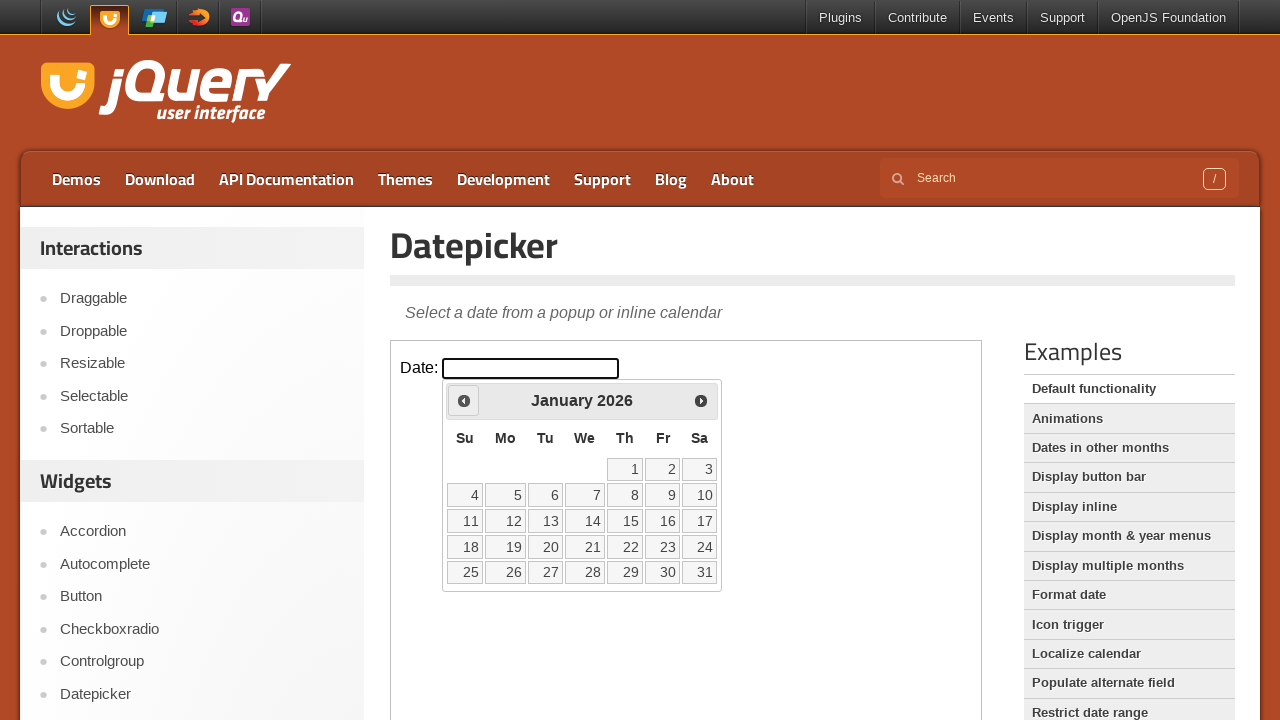

Clicked previous month button to navigate backwards at (464, 400) on iframe >> nth=0 >> internal:control=enter-frame >> span.ui-icon.ui-icon-circle-t
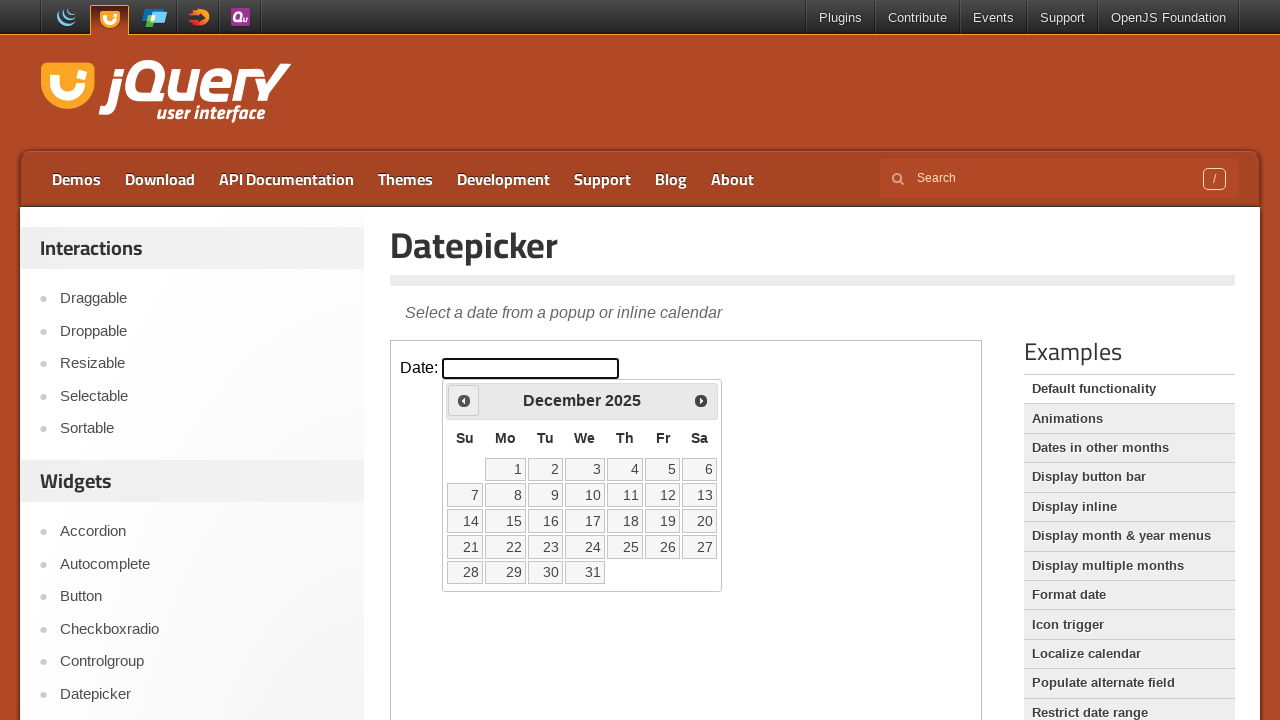

Checked current date in calendar: December 2025
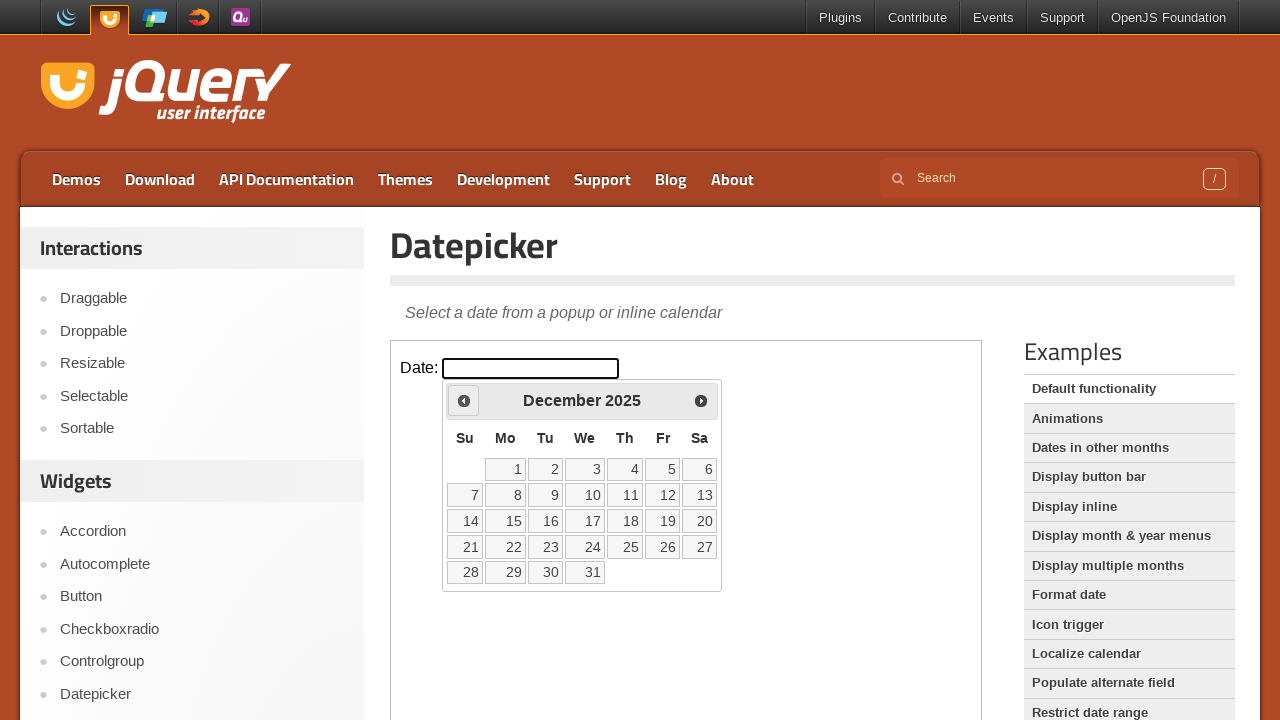

Clicked previous month button to navigate backwards at (464, 400) on iframe >> nth=0 >> internal:control=enter-frame >> span.ui-icon.ui-icon-circle-t
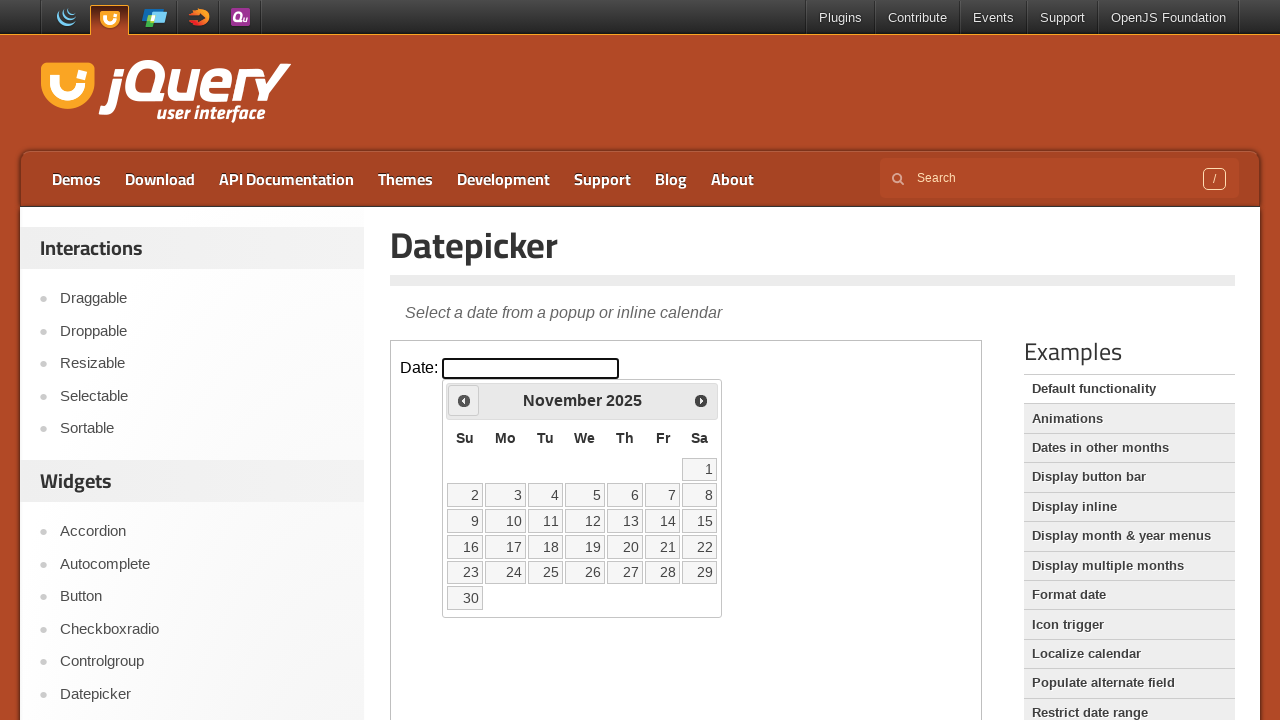

Checked current date in calendar: November 2025
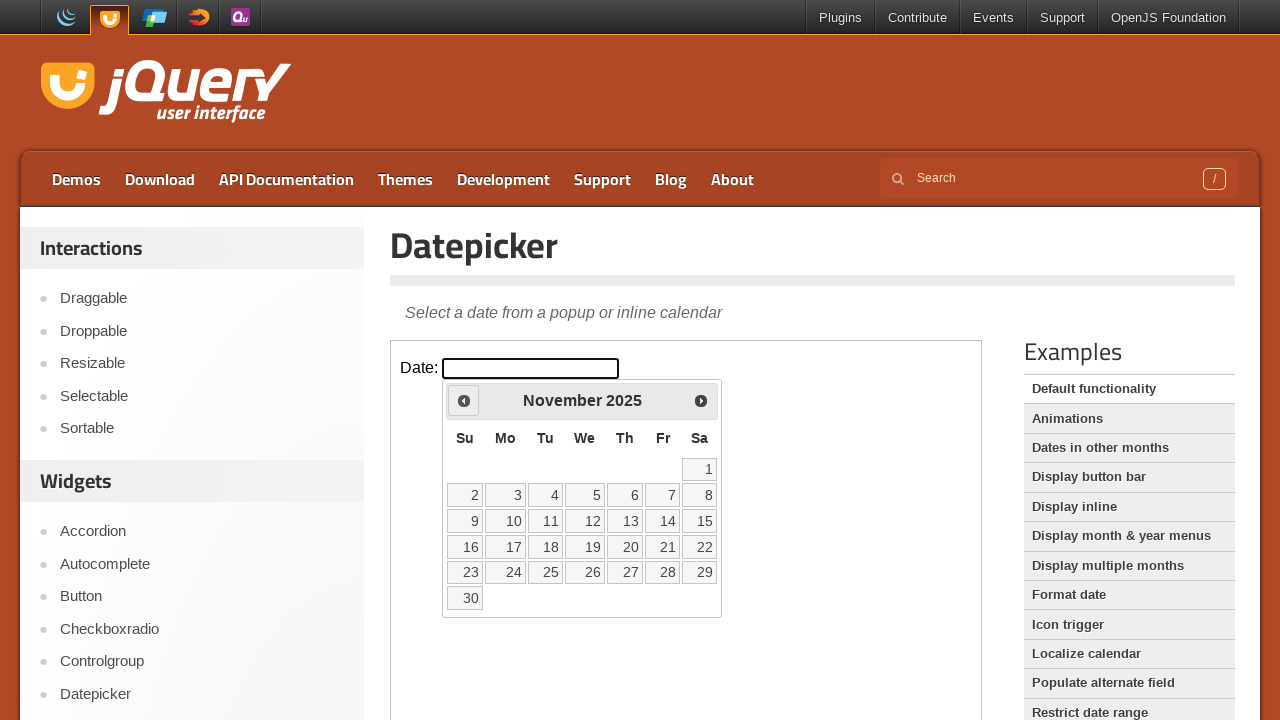

Clicked previous month button to navigate backwards at (464, 400) on iframe >> nth=0 >> internal:control=enter-frame >> span.ui-icon.ui-icon-circle-t
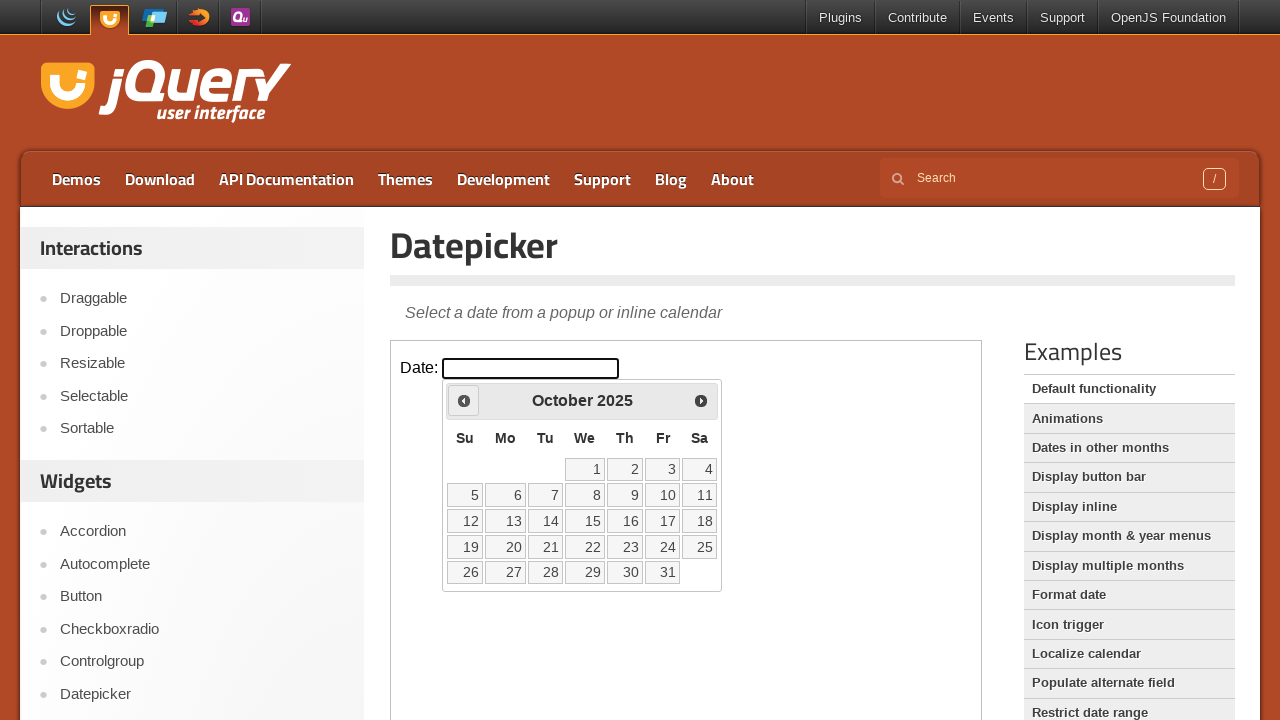

Checked current date in calendar: October 2025
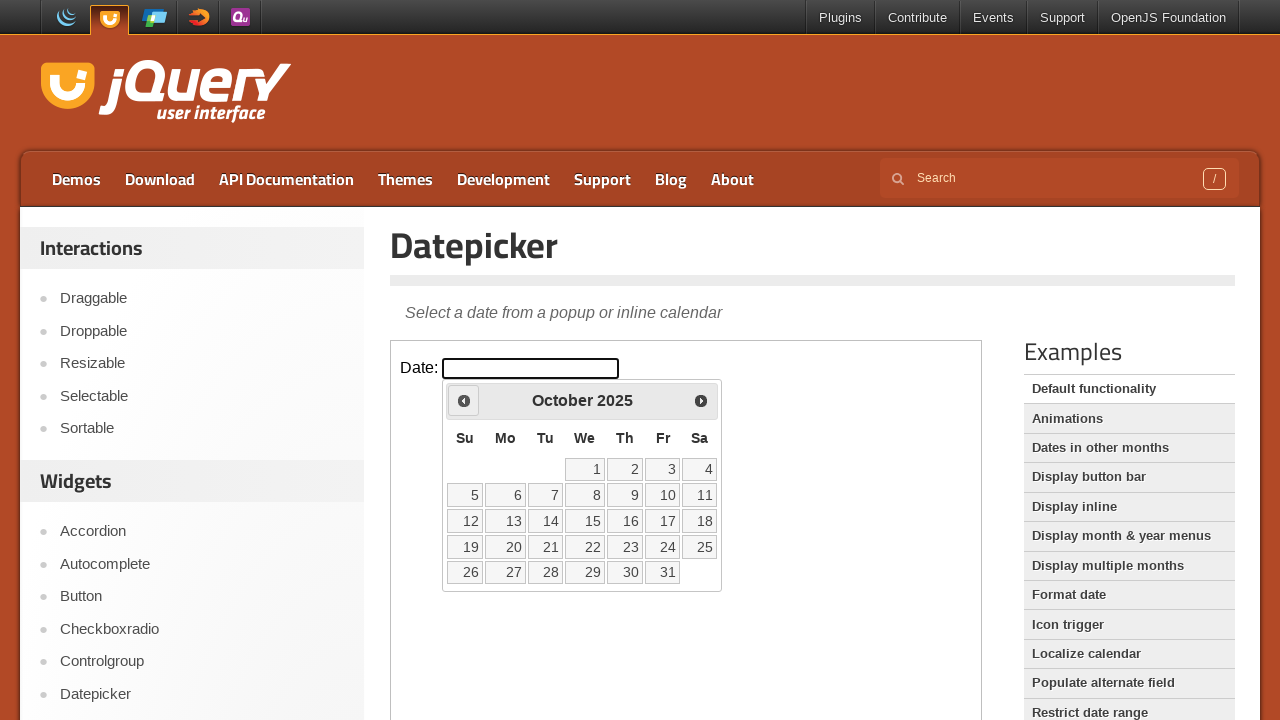

Clicked previous month button to navigate backwards at (464, 400) on iframe >> nth=0 >> internal:control=enter-frame >> span.ui-icon.ui-icon-circle-t
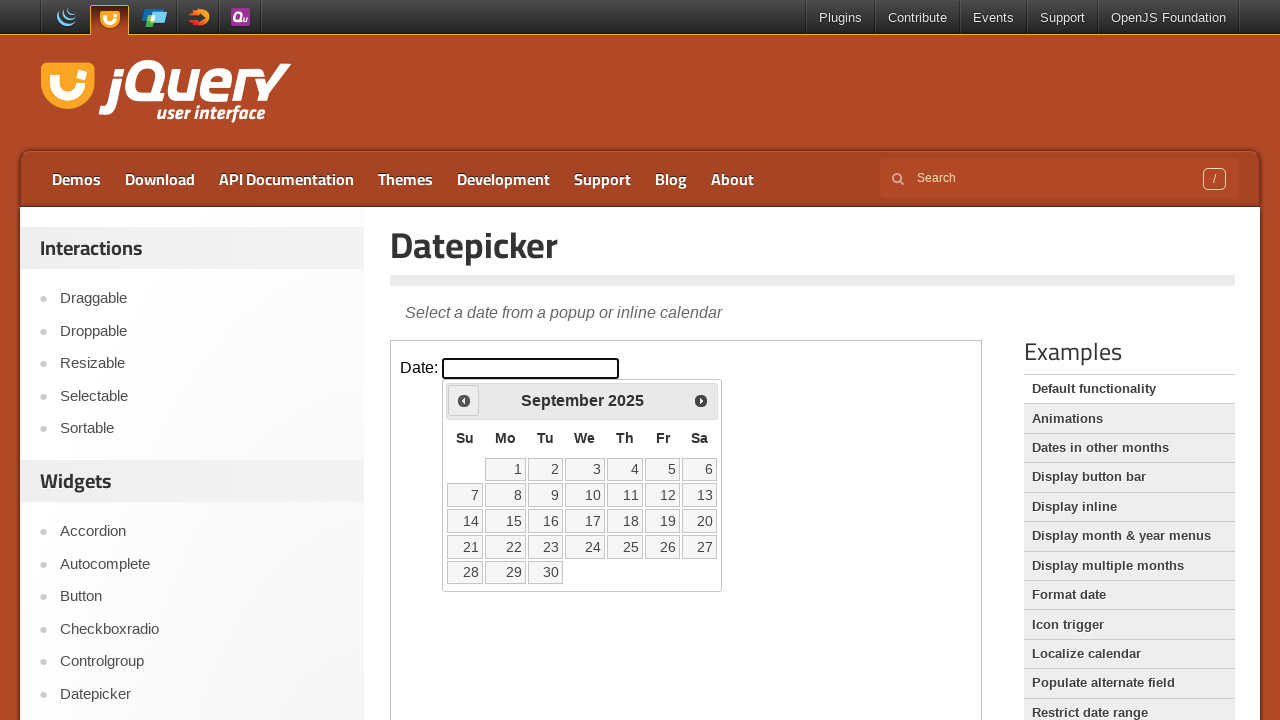

Checked current date in calendar: September 2025
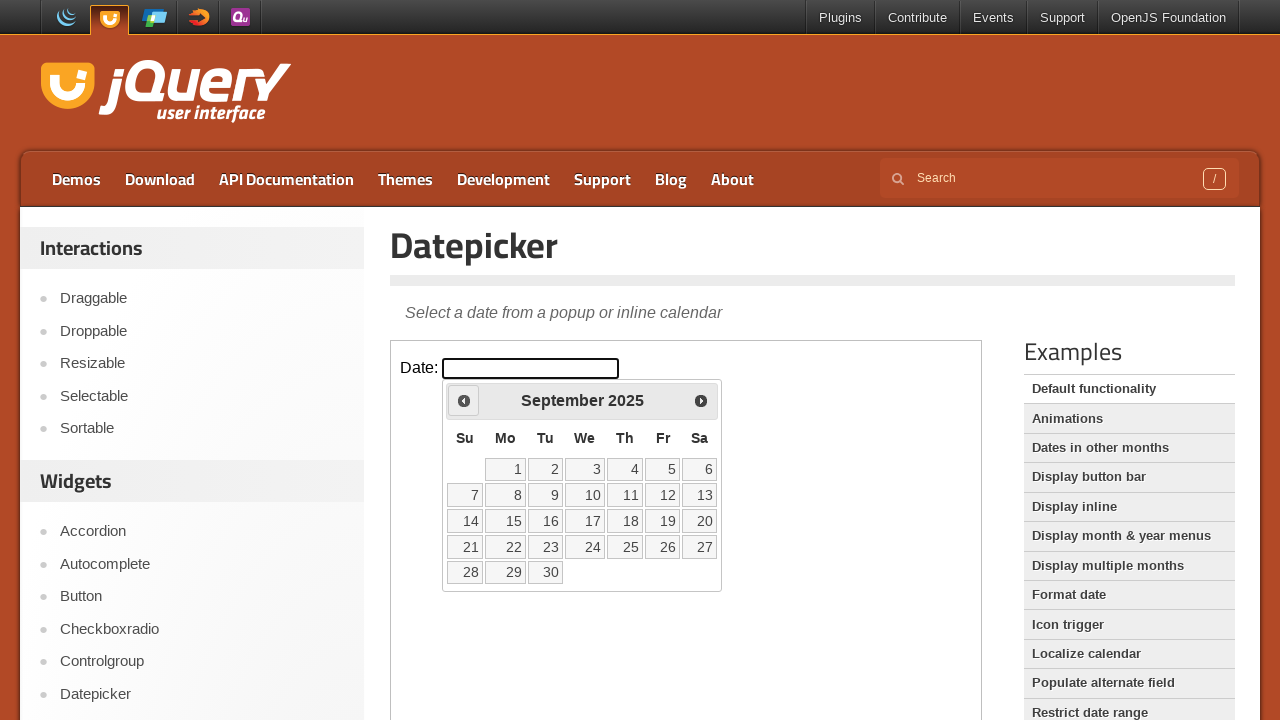

Clicked previous month button to navigate backwards at (464, 400) on iframe >> nth=0 >> internal:control=enter-frame >> span.ui-icon.ui-icon-circle-t
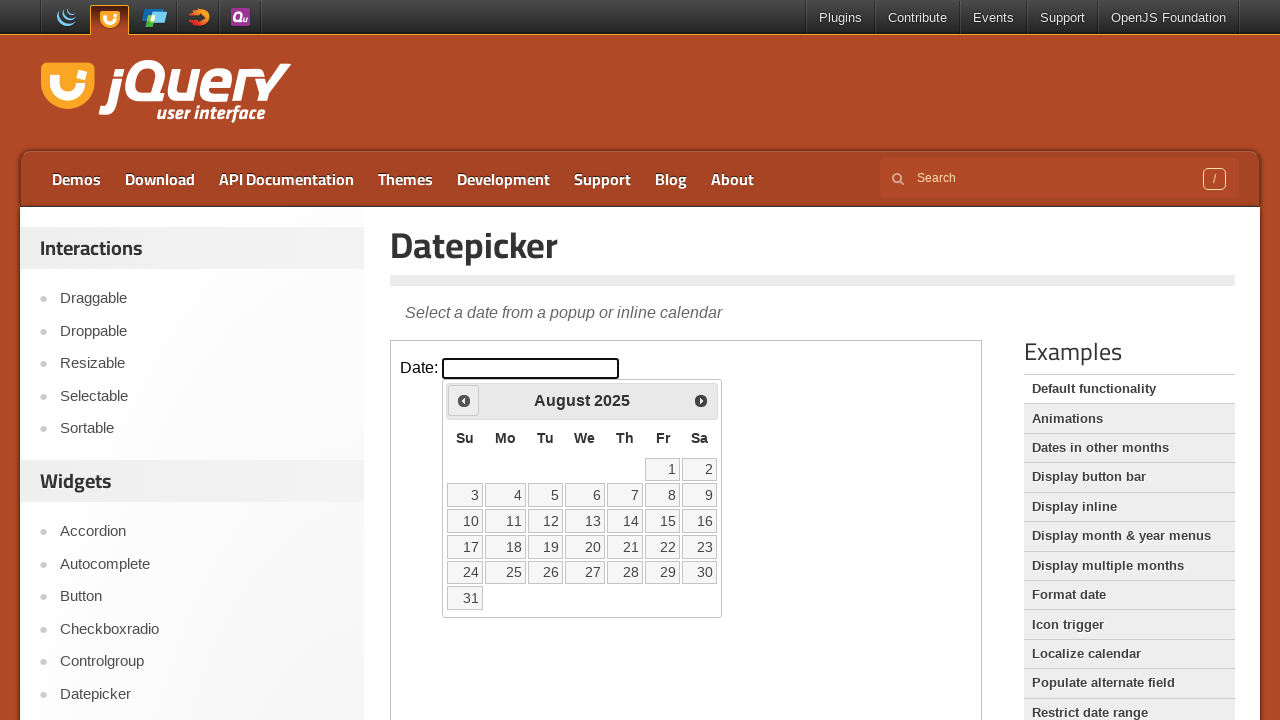

Checked current date in calendar: August 2025
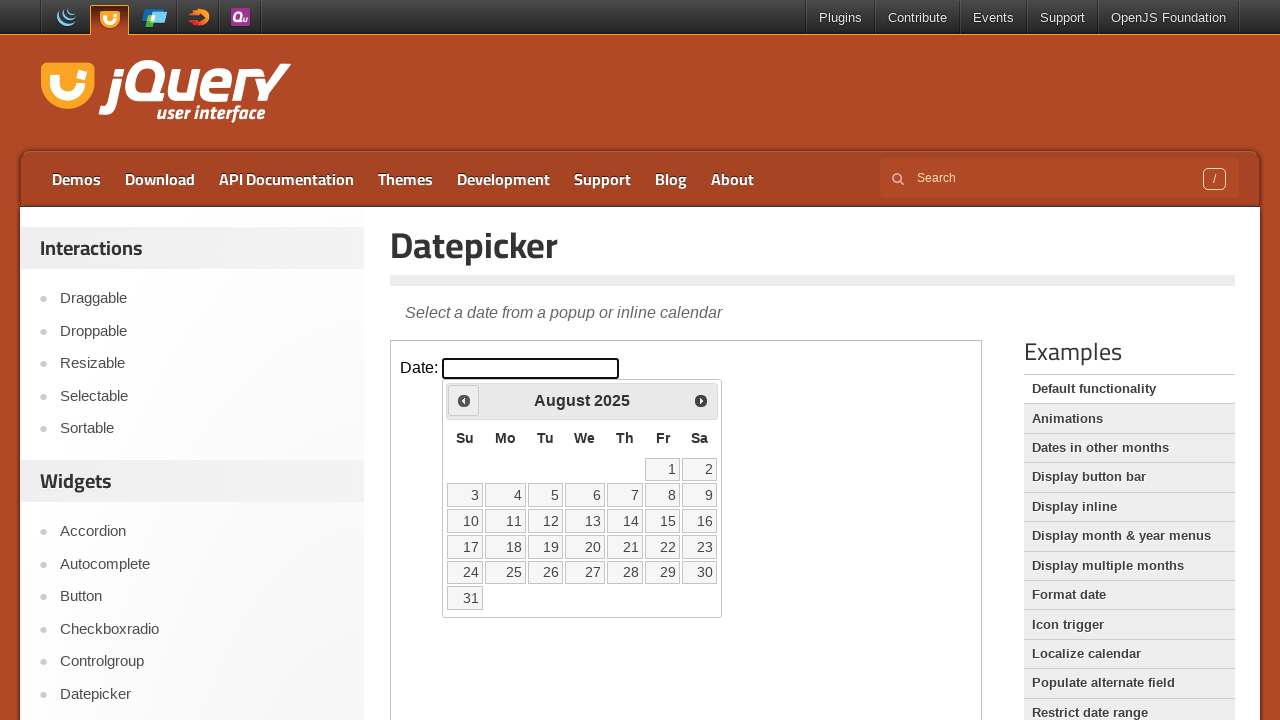

Clicked previous month button to navigate backwards at (464, 400) on iframe >> nth=0 >> internal:control=enter-frame >> span.ui-icon.ui-icon-circle-t
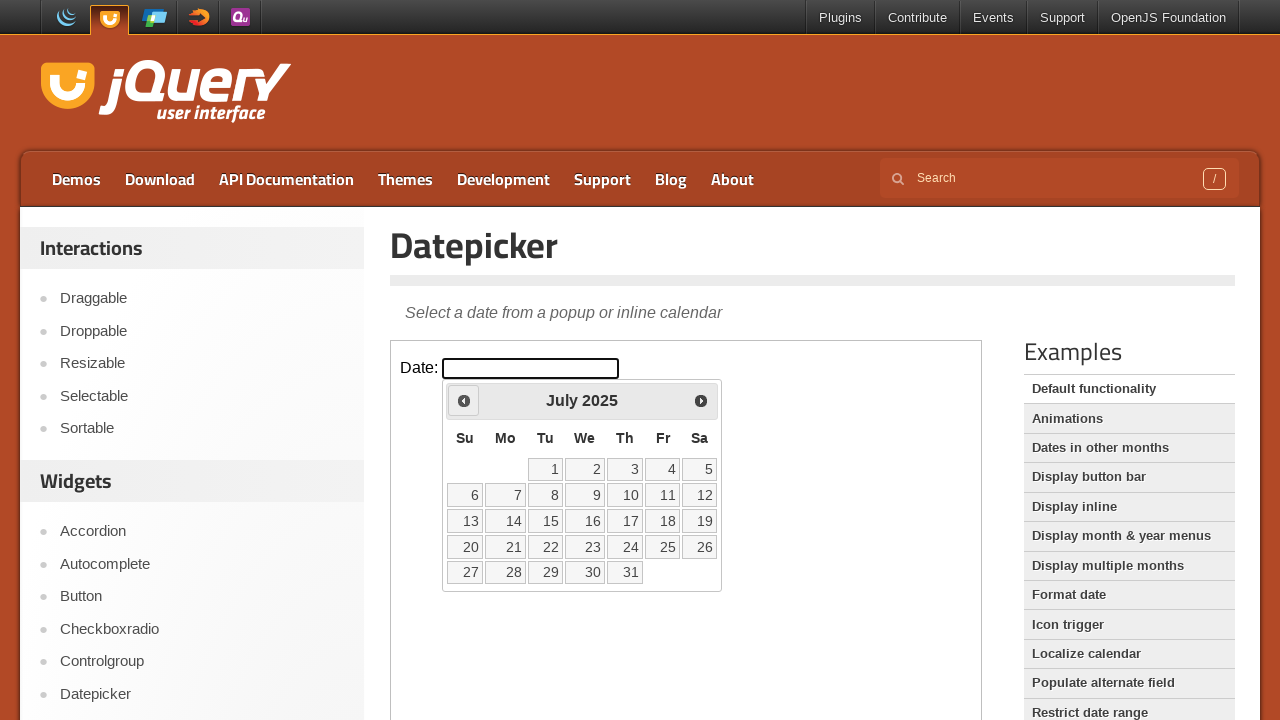

Checked current date in calendar: July 2025
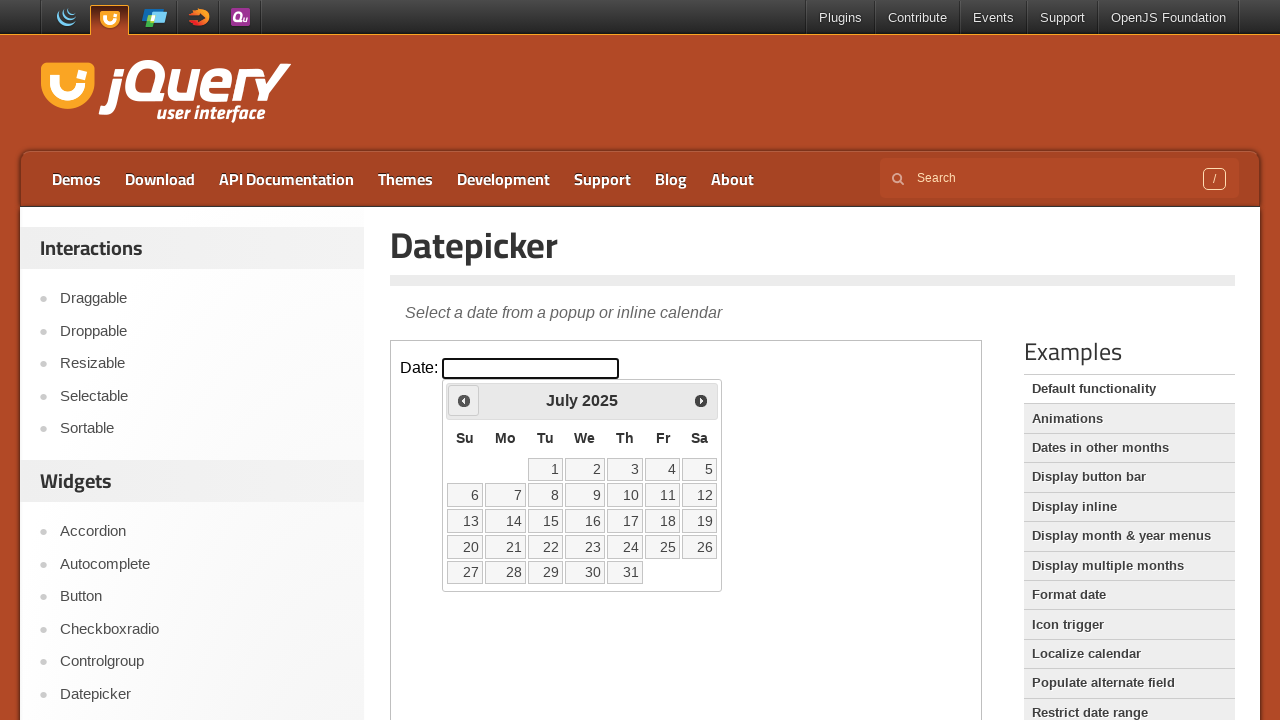

Clicked previous month button to navigate backwards at (464, 400) on iframe >> nth=0 >> internal:control=enter-frame >> span.ui-icon.ui-icon-circle-t
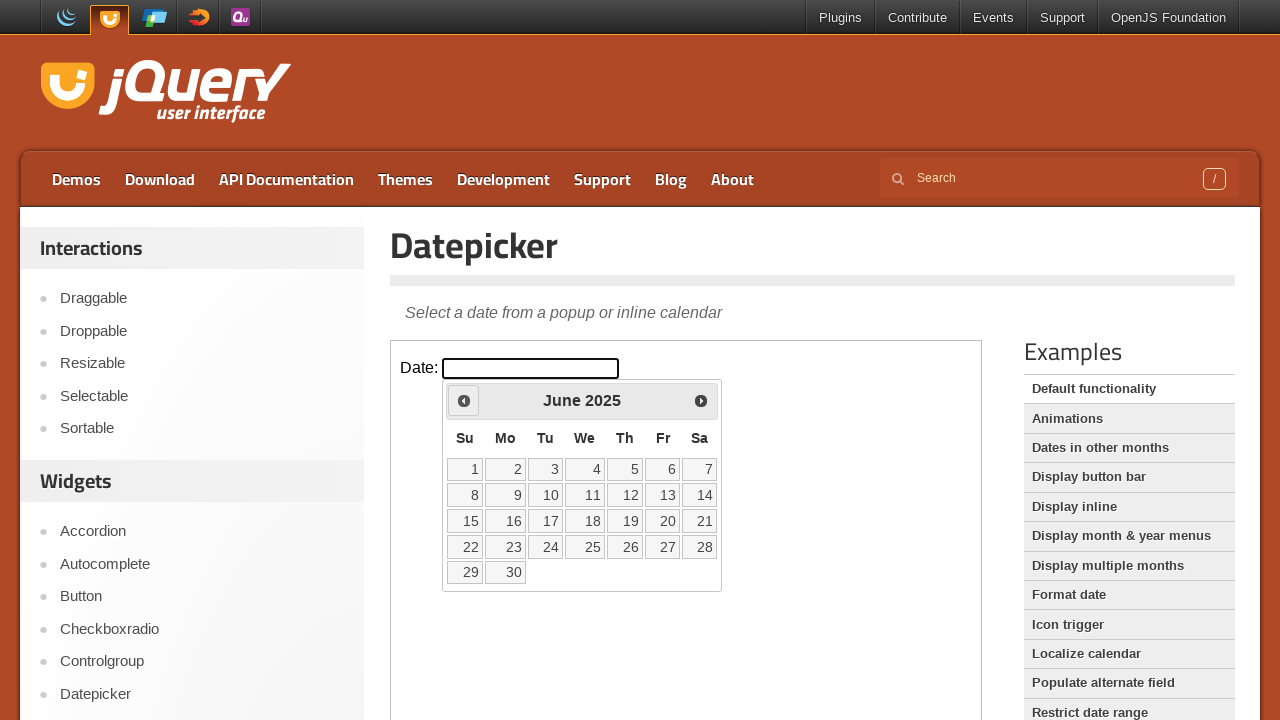

Checked current date in calendar: June 2025
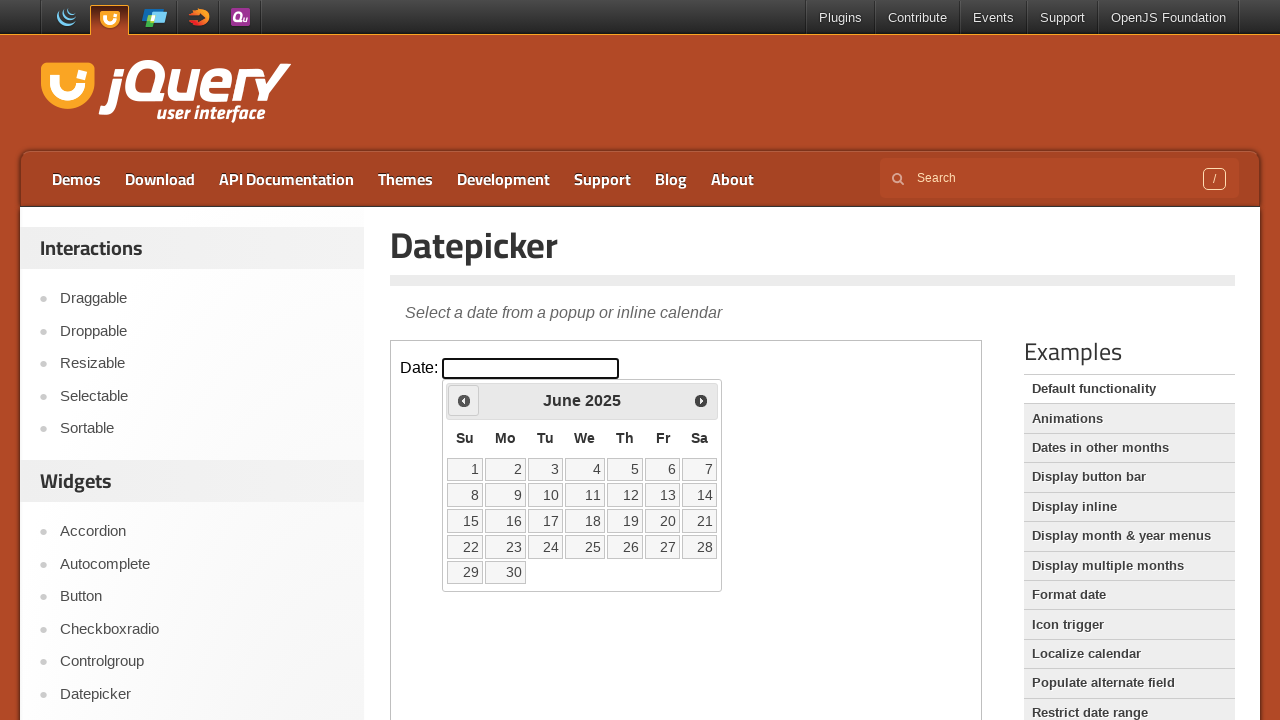

Clicked previous month button to navigate backwards at (464, 400) on iframe >> nth=0 >> internal:control=enter-frame >> span.ui-icon.ui-icon-circle-t
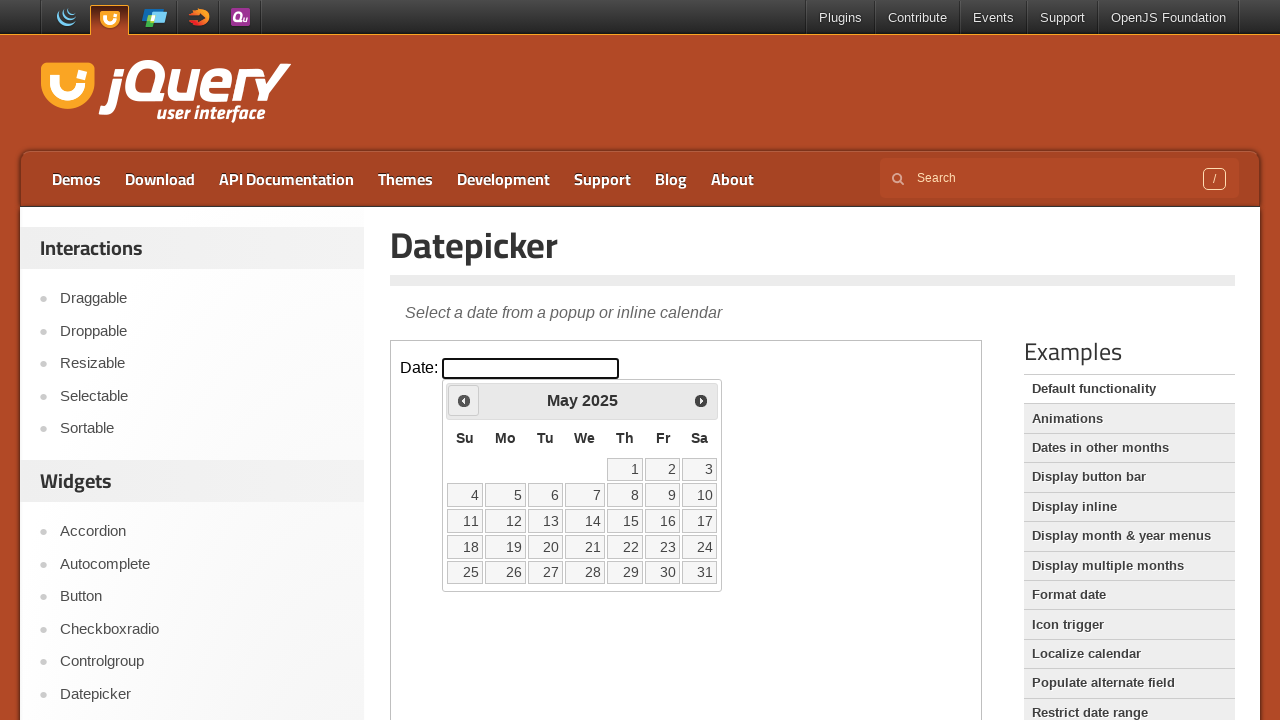

Checked current date in calendar: May 2025
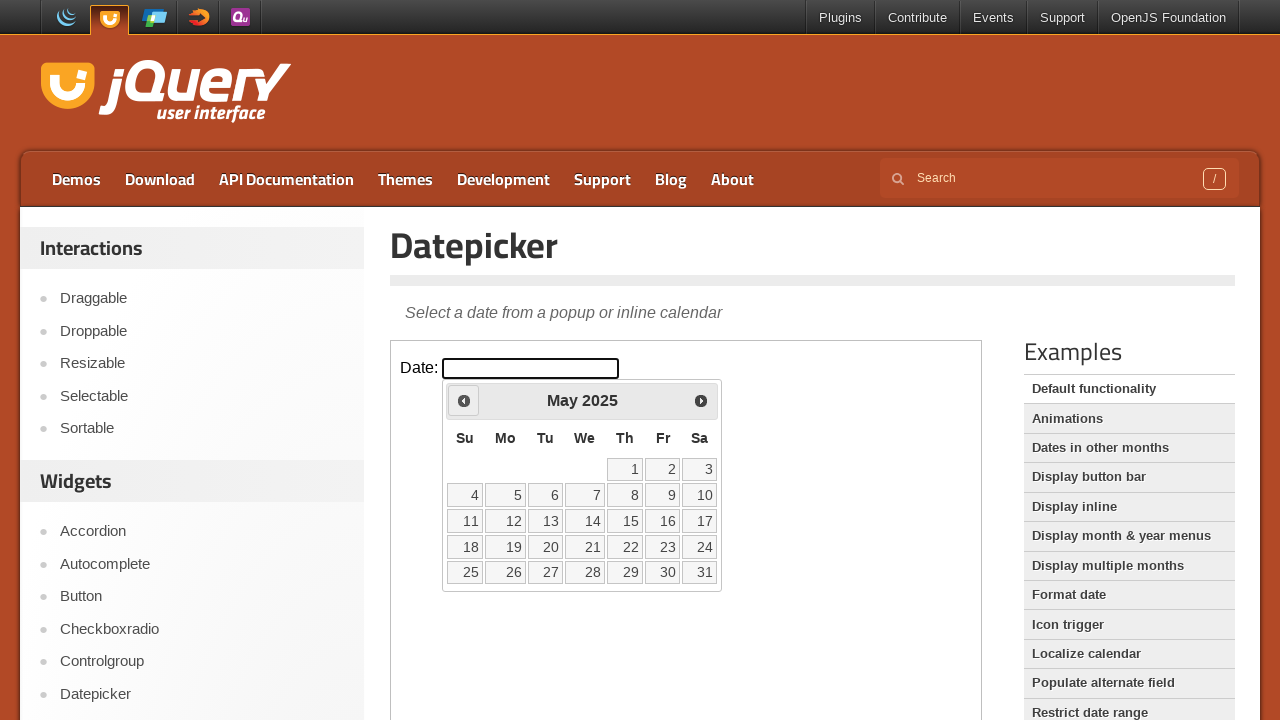

Clicked previous month button to navigate backwards at (464, 400) on iframe >> nth=0 >> internal:control=enter-frame >> span.ui-icon.ui-icon-circle-t
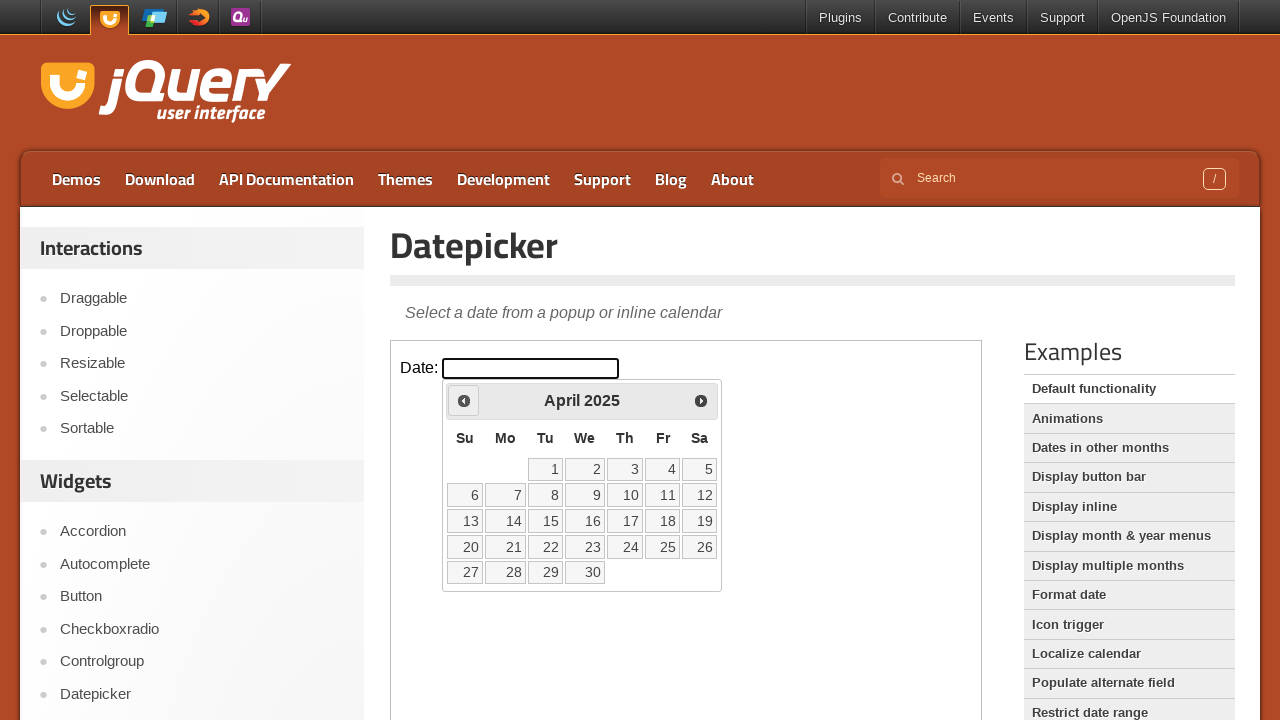

Checked current date in calendar: April 2025
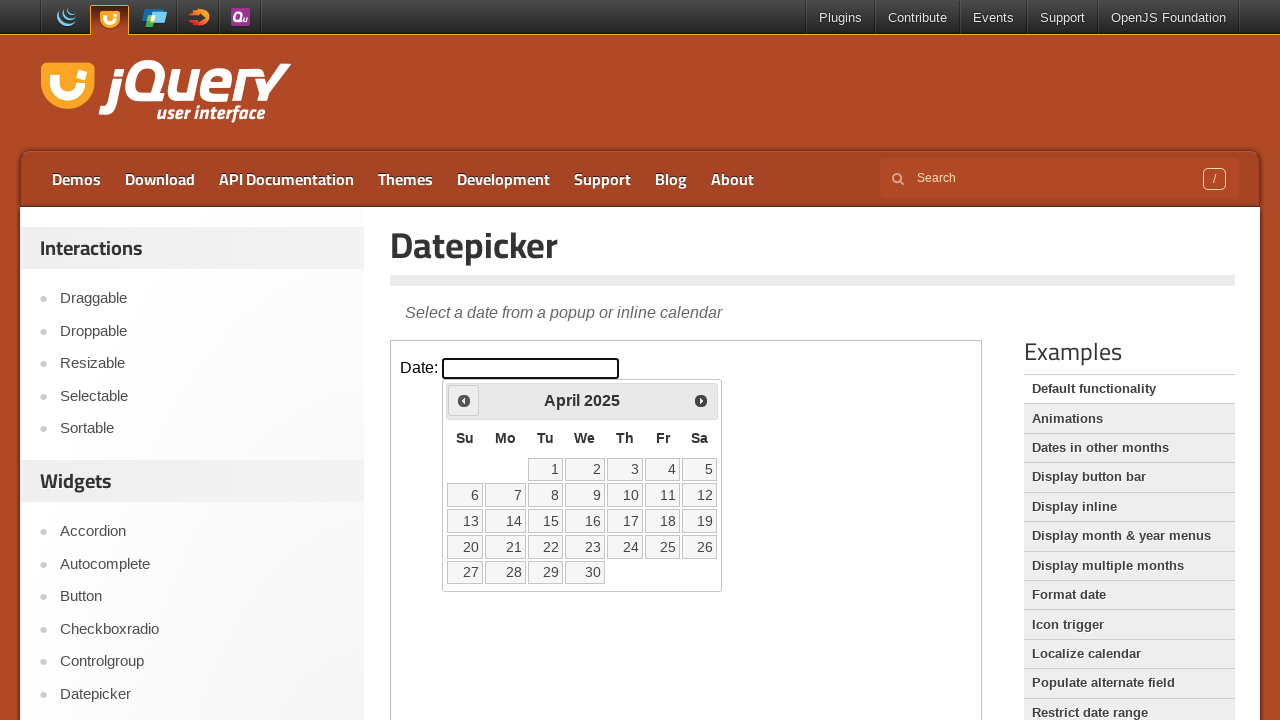

Clicked previous month button to navigate backwards at (464, 400) on iframe >> nth=0 >> internal:control=enter-frame >> span.ui-icon.ui-icon-circle-t
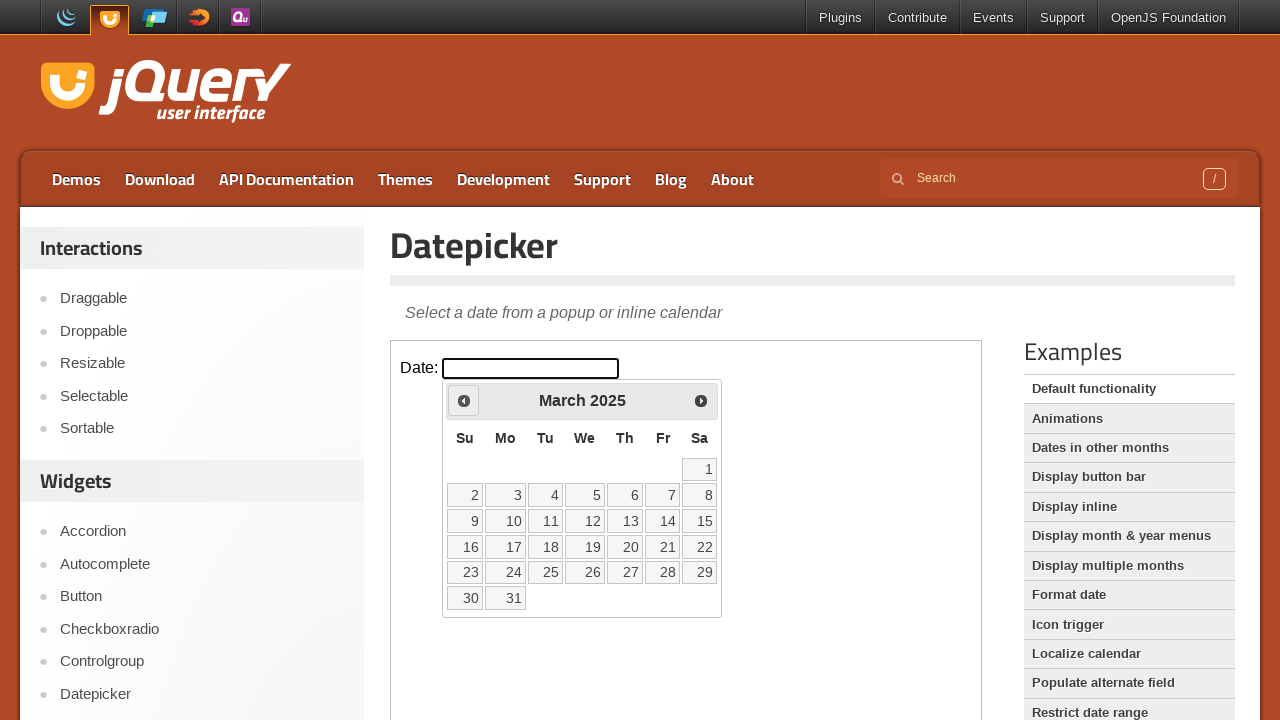

Checked current date in calendar: March 2025
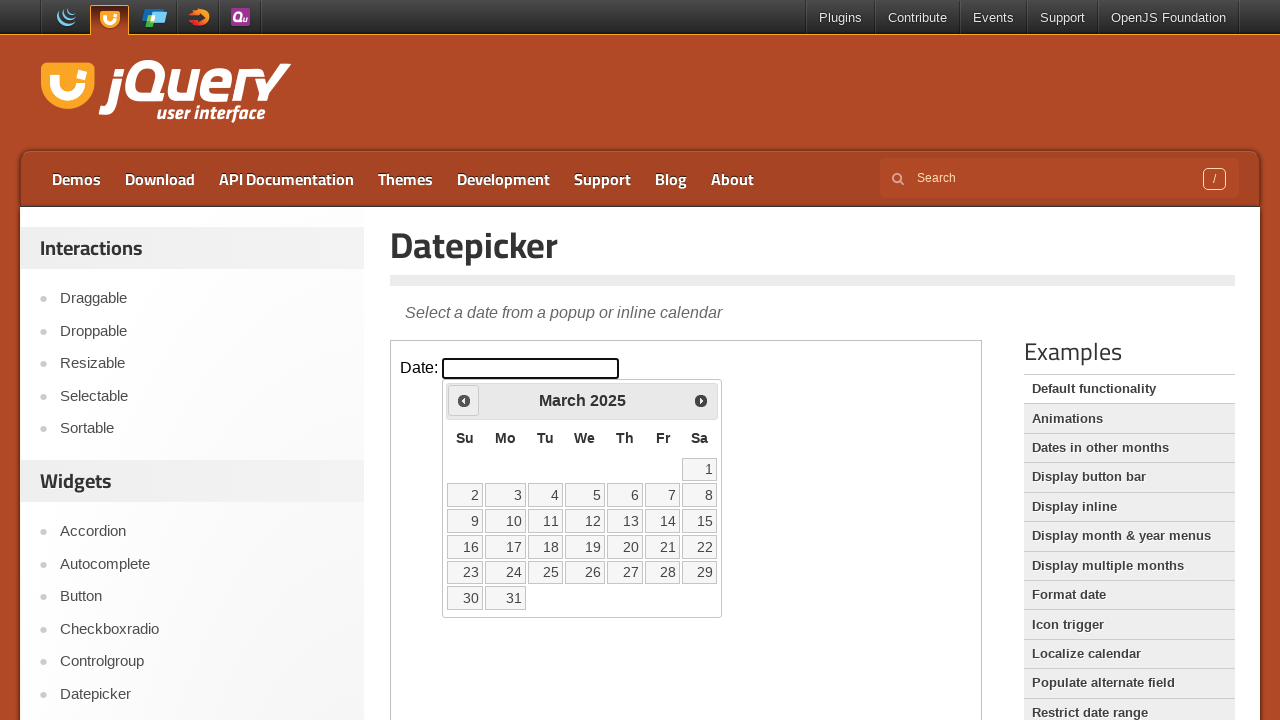

Clicked previous month button to navigate backwards at (464, 400) on iframe >> nth=0 >> internal:control=enter-frame >> span.ui-icon.ui-icon-circle-t
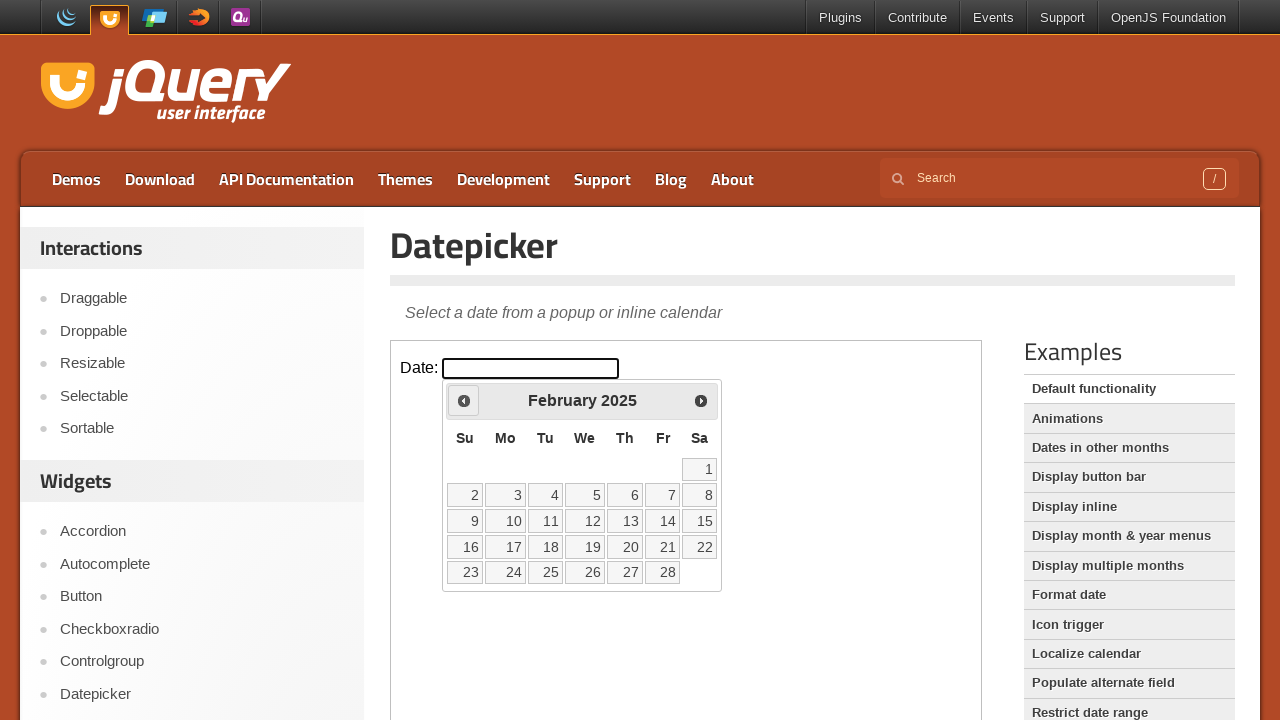

Checked current date in calendar: February 2025
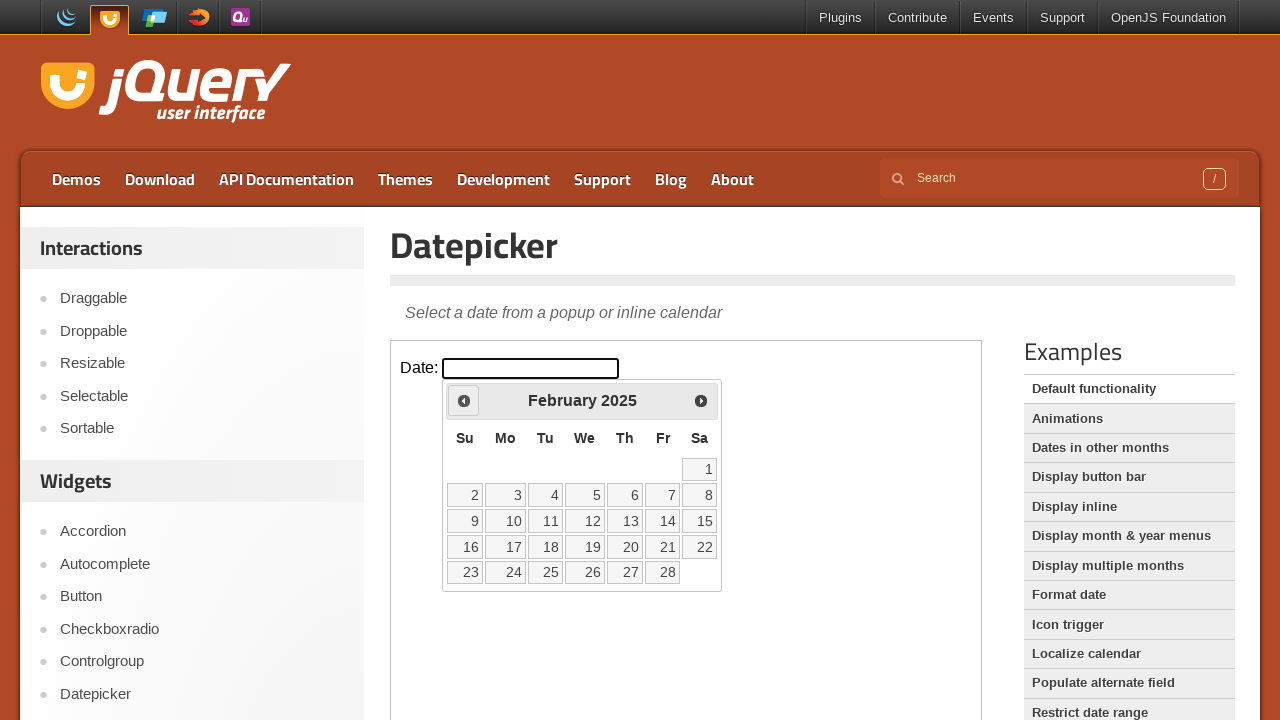

Clicked previous month button to navigate backwards at (464, 400) on iframe >> nth=0 >> internal:control=enter-frame >> span.ui-icon.ui-icon-circle-t
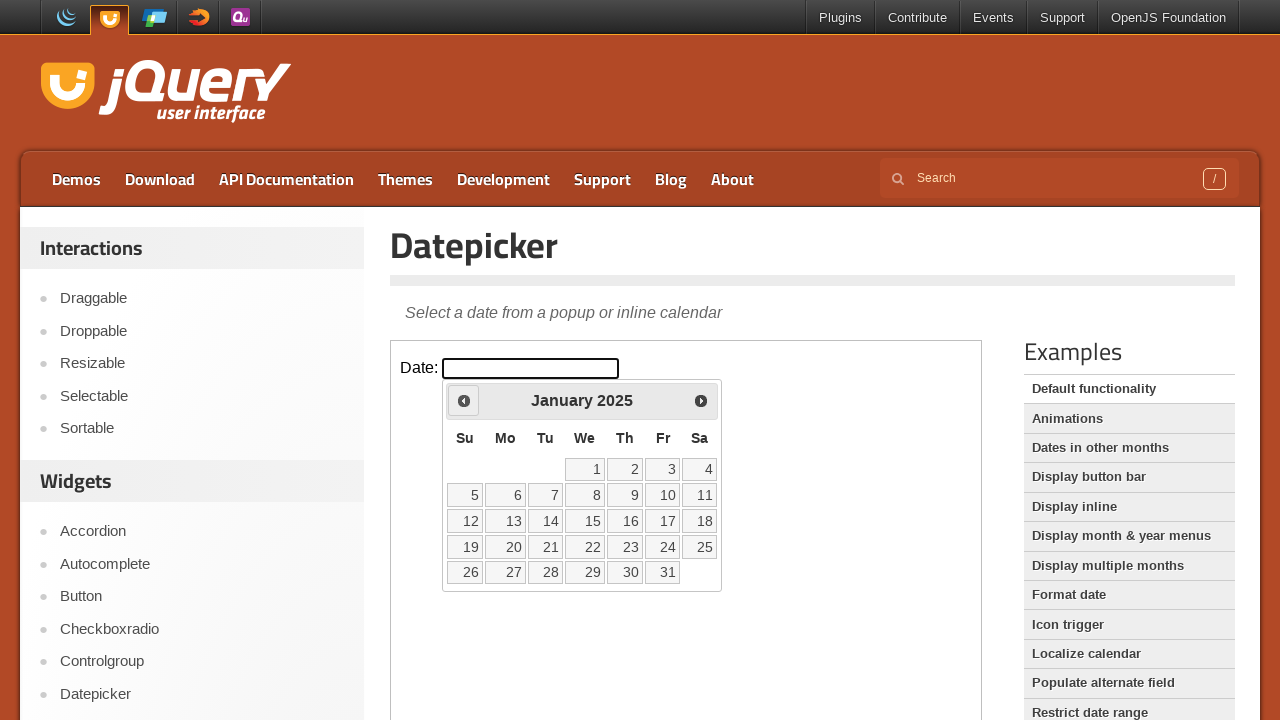

Checked current date in calendar: January 2025
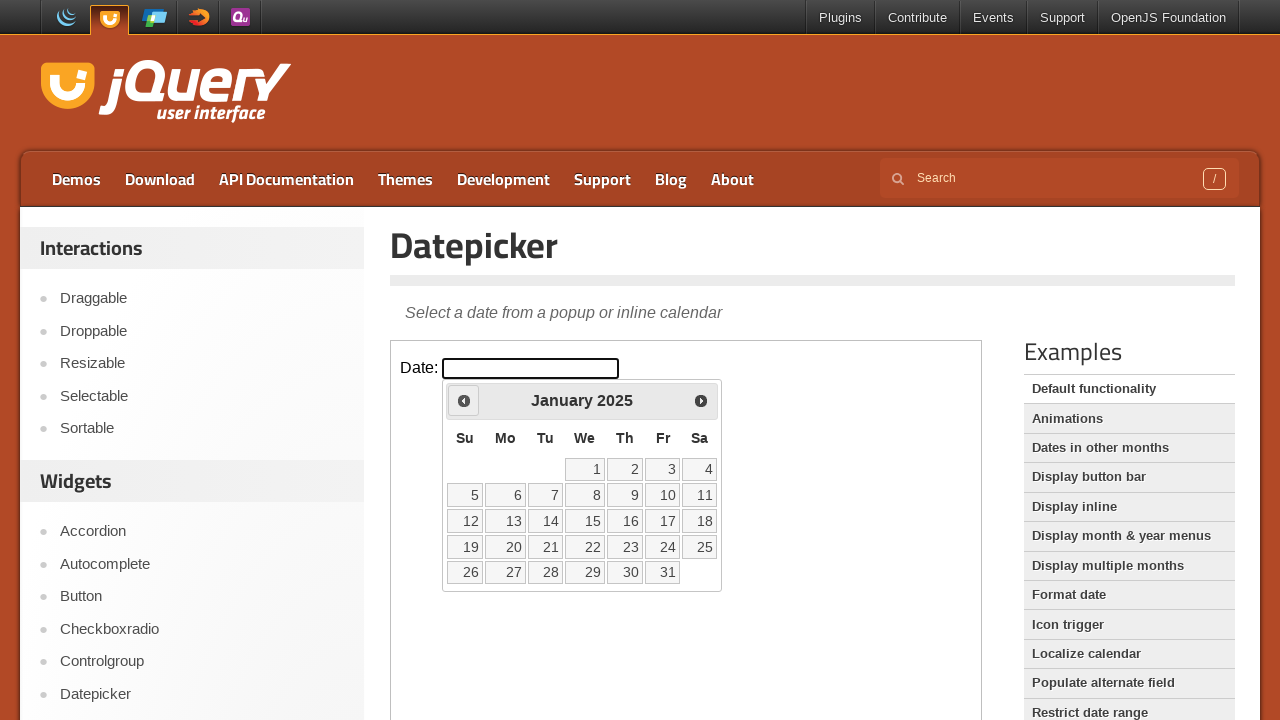

Clicked previous month button to navigate backwards at (464, 400) on iframe >> nth=0 >> internal:control=enter-frame >> span.ui-icon.ui-icon-circle-t
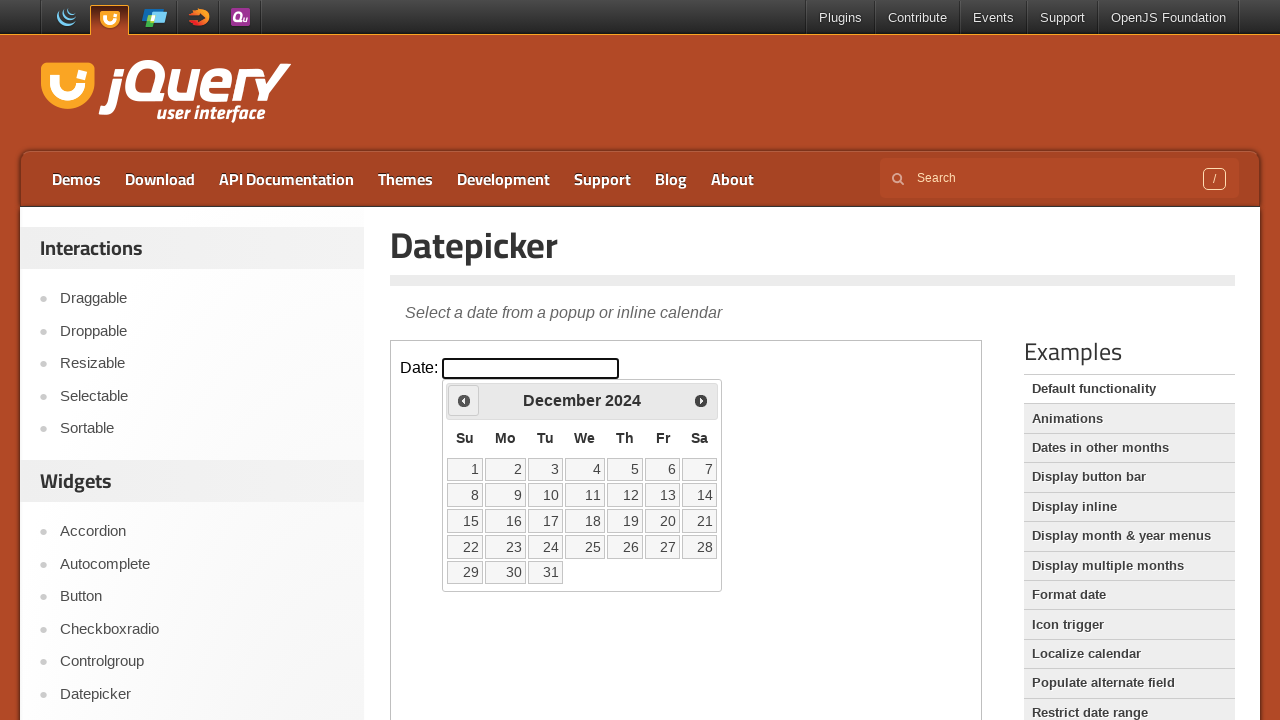

Checked current date in calendar: December 2024
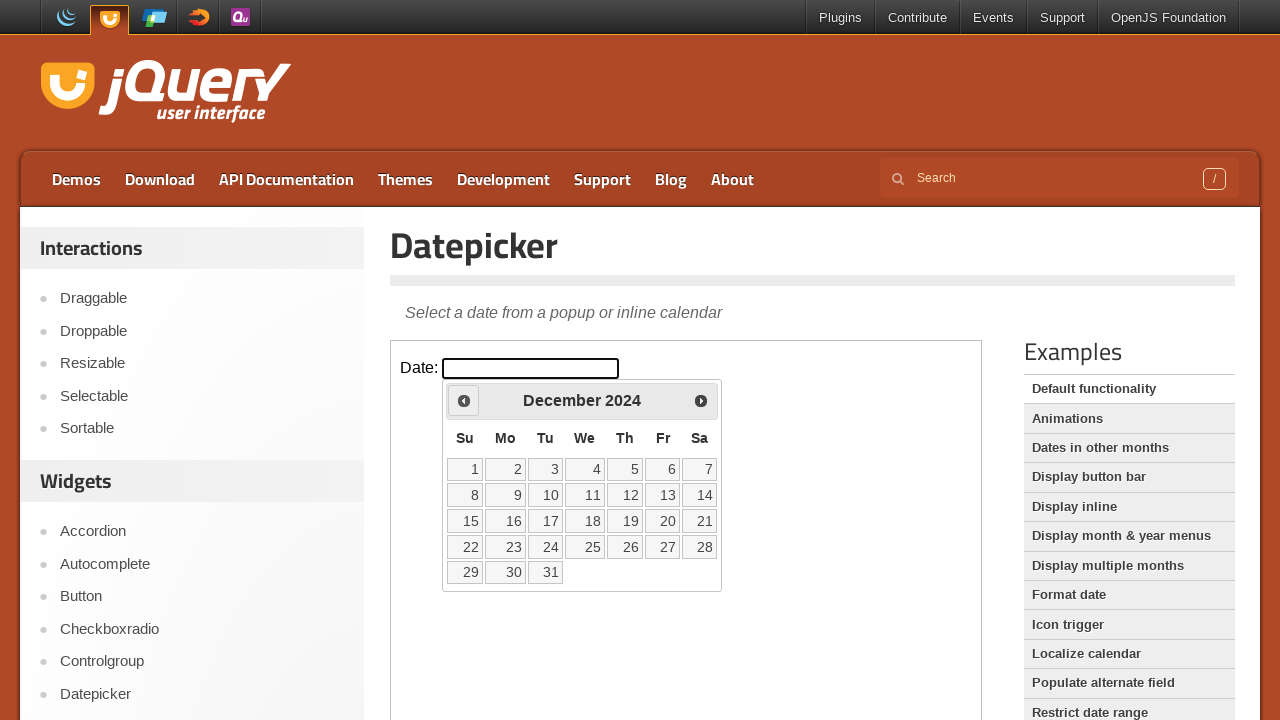

Clicked previous month button to navigate backwards at (464, 400) on iframe >> nth=0 >> internal:control=enter-frame >> span.ui-icon.ui-icon-circle-t
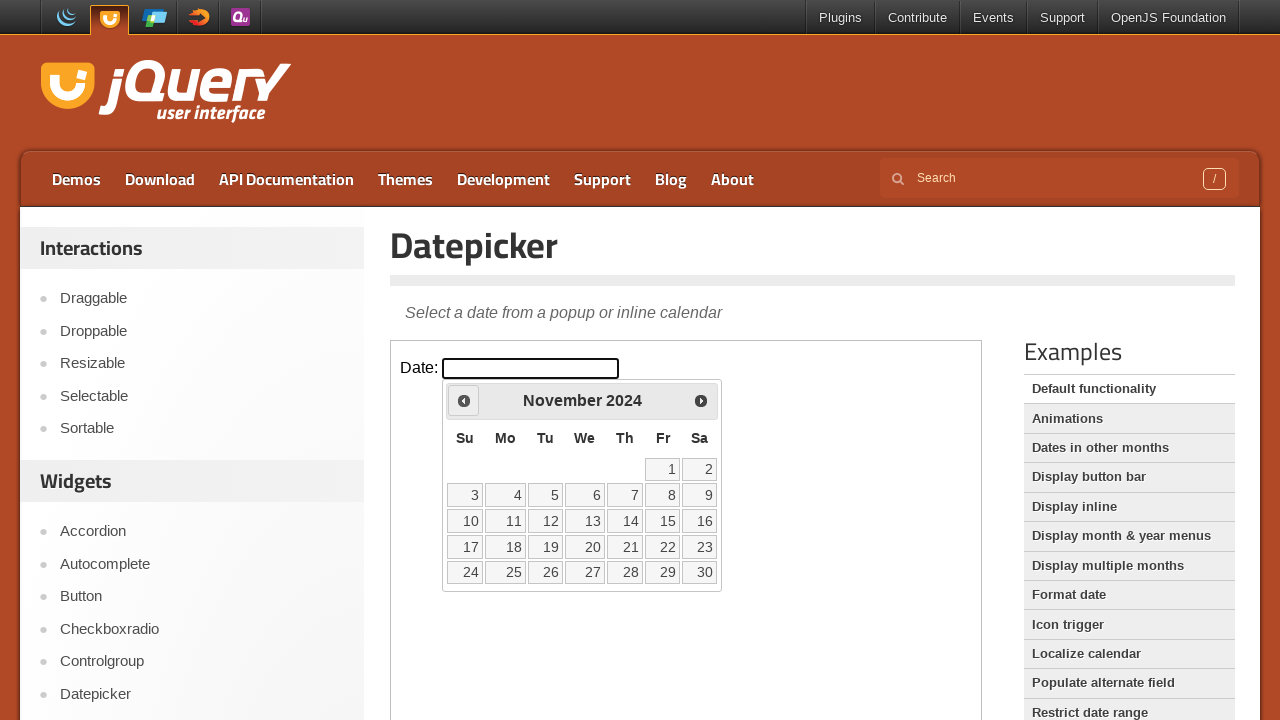

Checked current date in calendar: November 2024
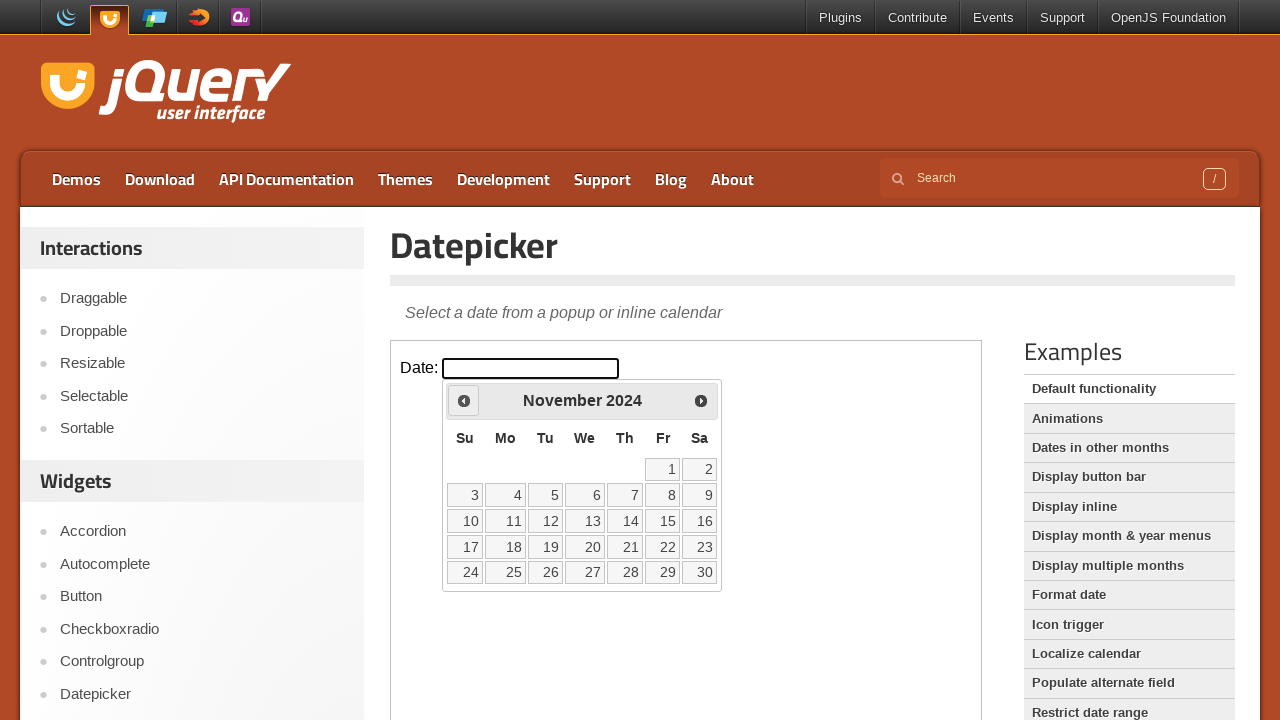

Clicked previous month button to navigate backwards at (464, 400) on iframe >> nth=0 >> internal:control=enter-frame >> span.ui-icon.ui-icon-circle-t
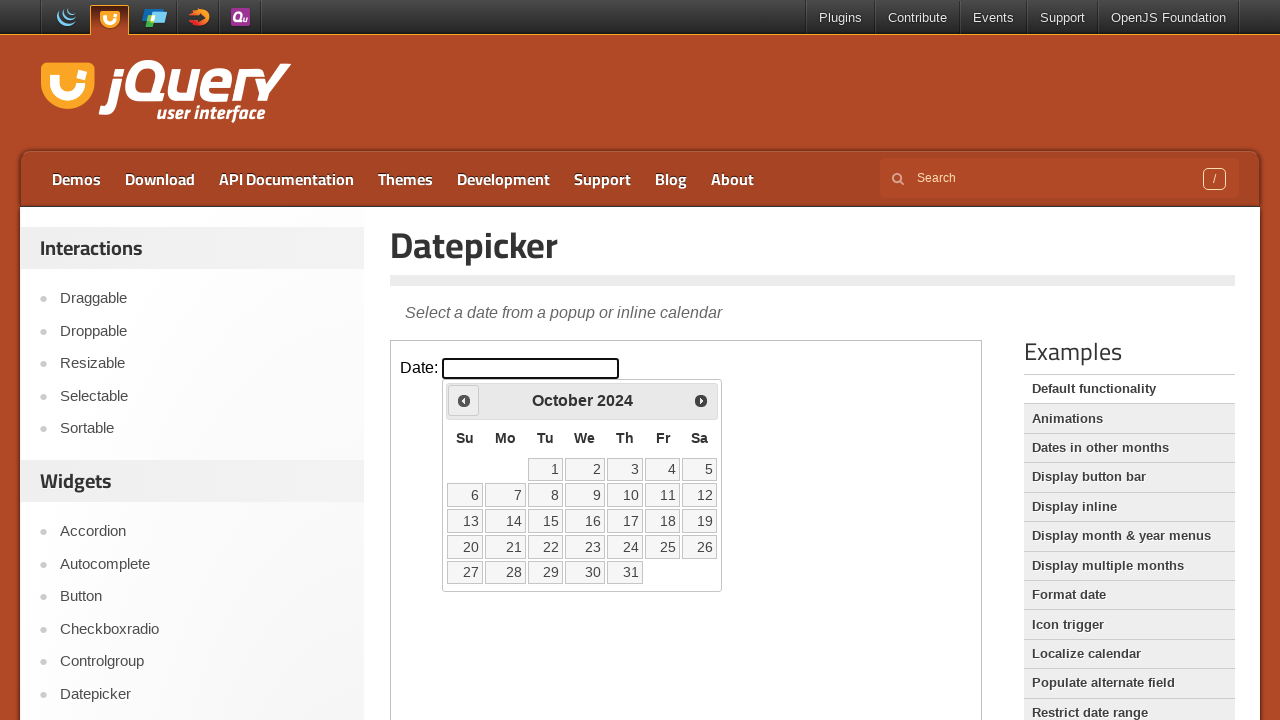

Checked current date in calendar: October 2024
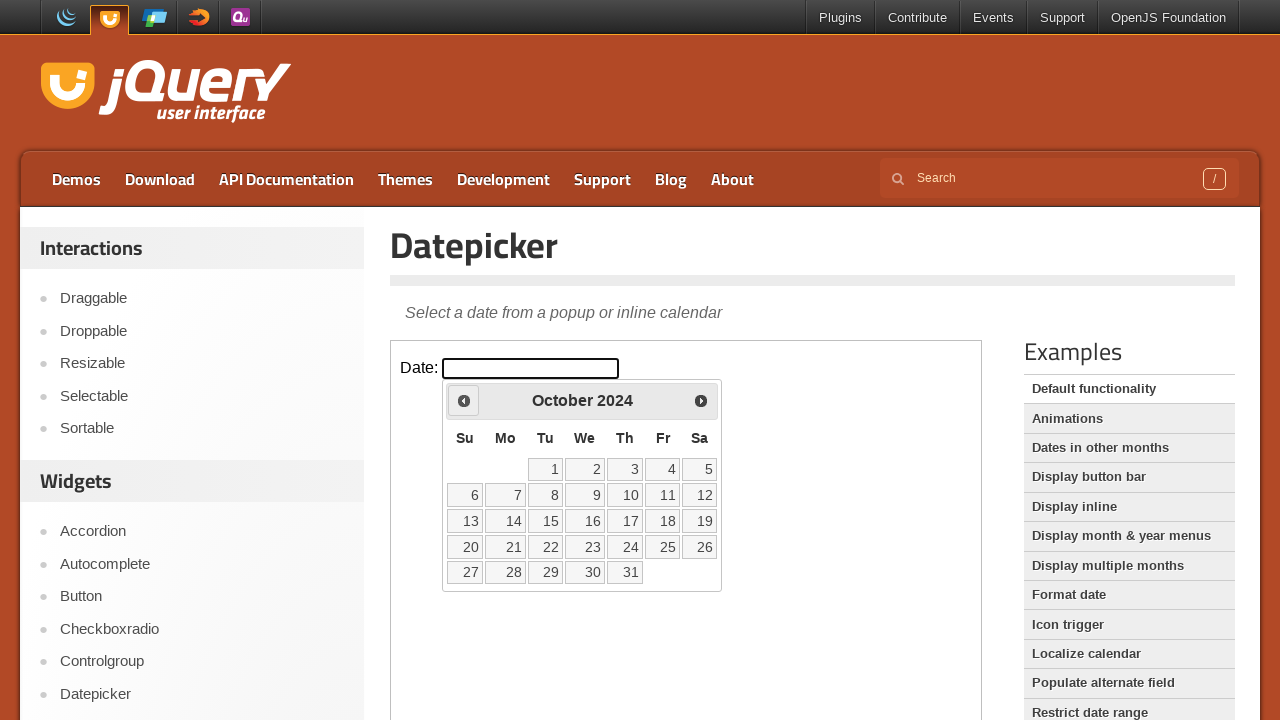

Clicked previous month button to navigate backwards at (464, 400) on iframe >> nth=0 >> internal:control=enter-frame >> span.ui-icon.ui-icon-circle-t
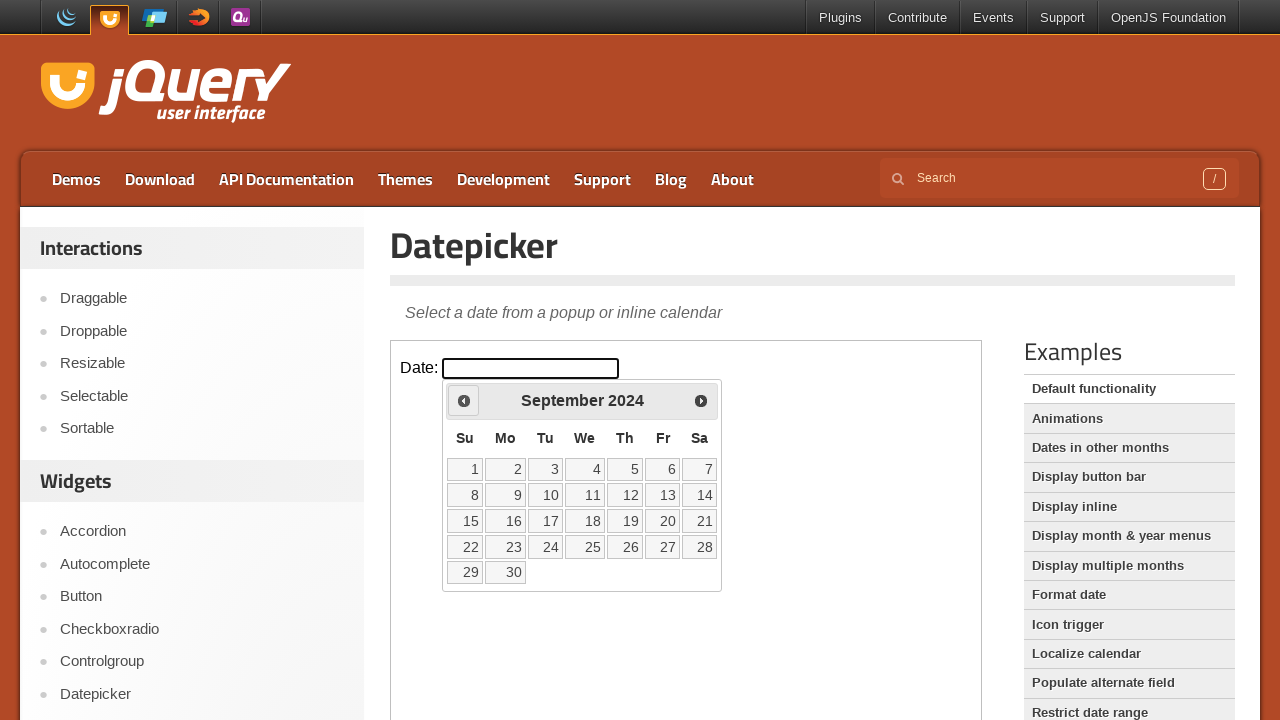

Checked current date in calendar: September 2024
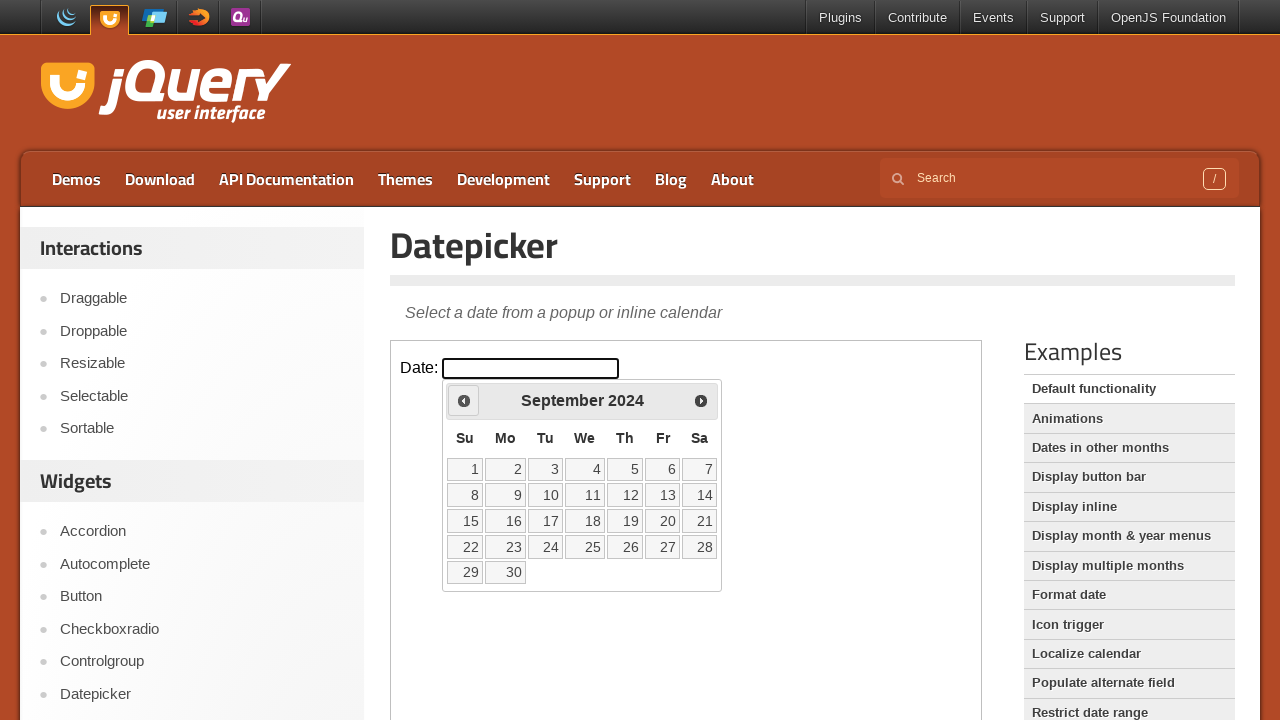

Clicked previous month button to navigate backwards at (464, 400) on iframe >> nth=0 >> internal:control=enter-frame >> span.ui-icon.ui-icon-circle-t
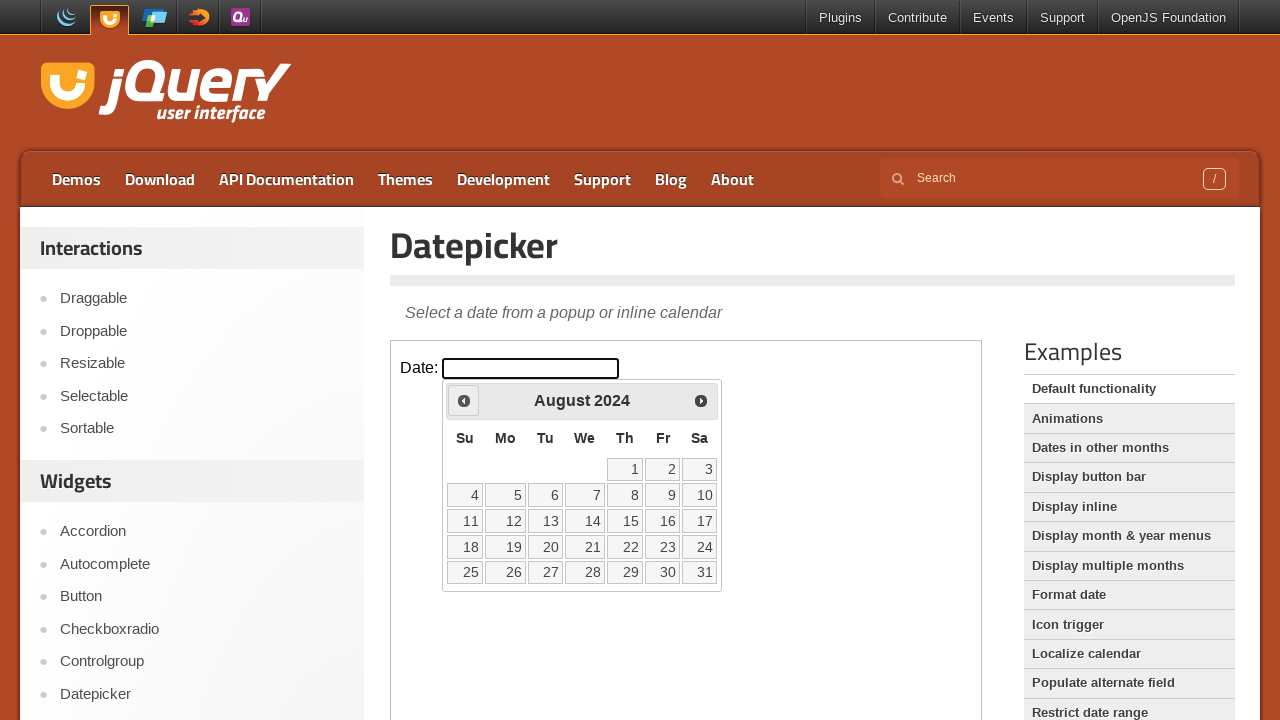

Checked current date in calendar: August 2024
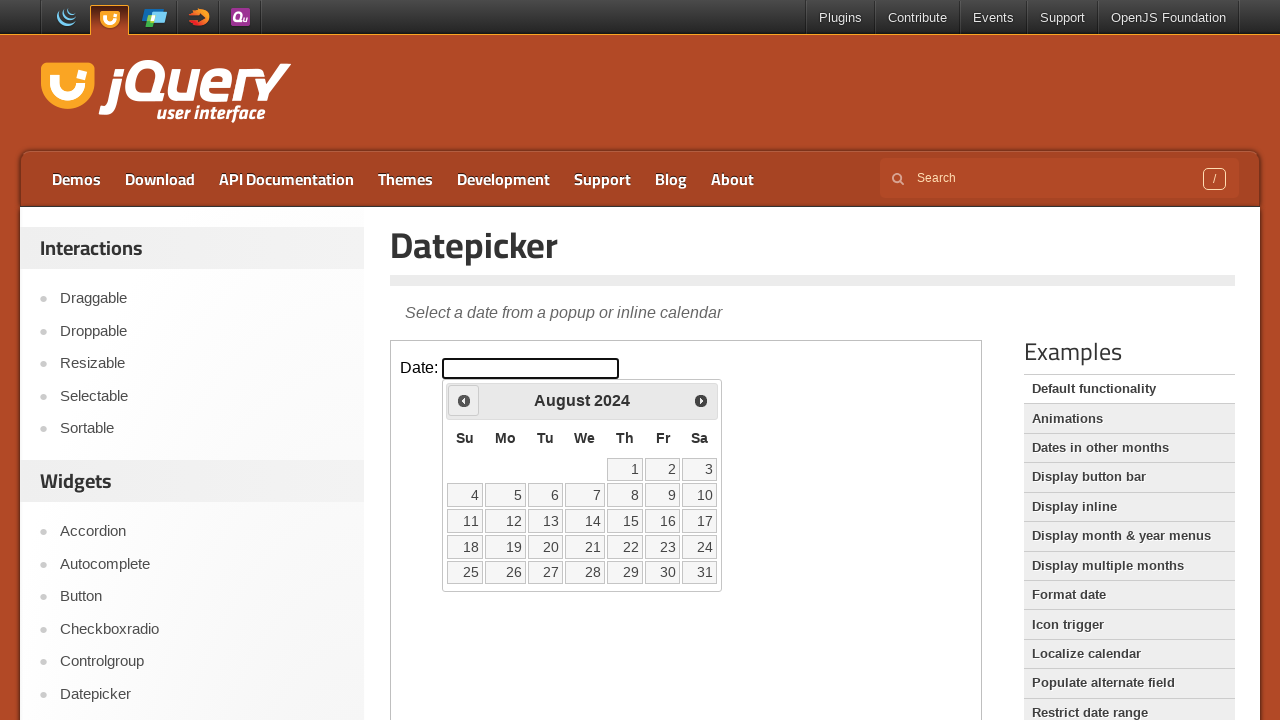

Clicked previous month button to navigate backwards at (464, 400) on iframe >> nth=0 >> internal:control=enter-frame >> span.ui-icon.ui-icon-circle-t
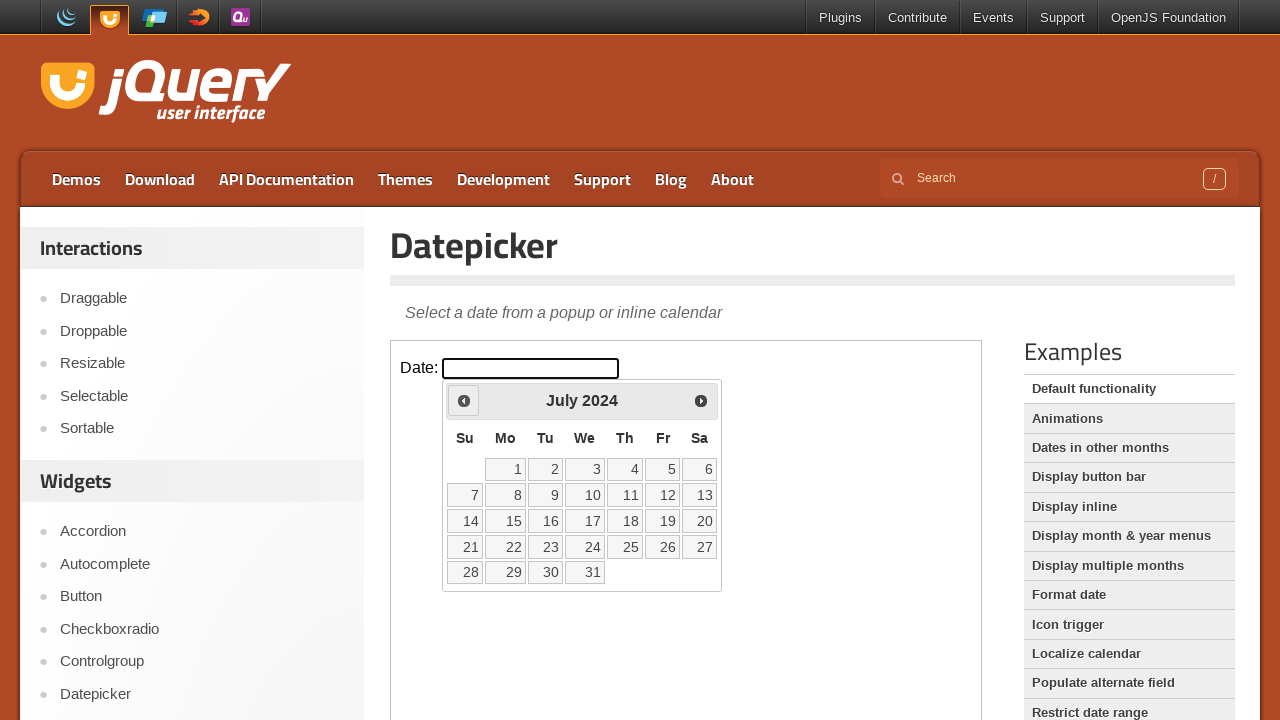

Checked current date in calendar: July 2024
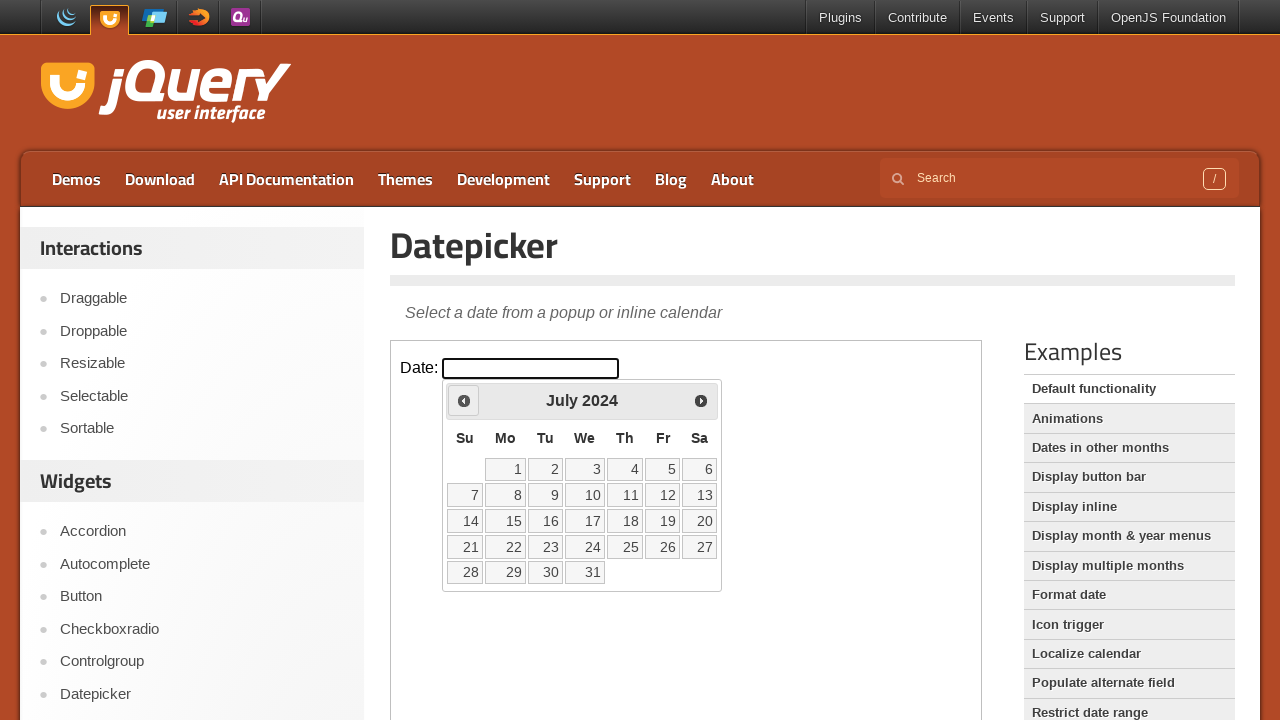

Clicked previous month button to navigate backwards at (464, 400) on iframe >> nth=0 >> internal:control=enter-frame >> span.ui-icon.ui-icon-circle-t
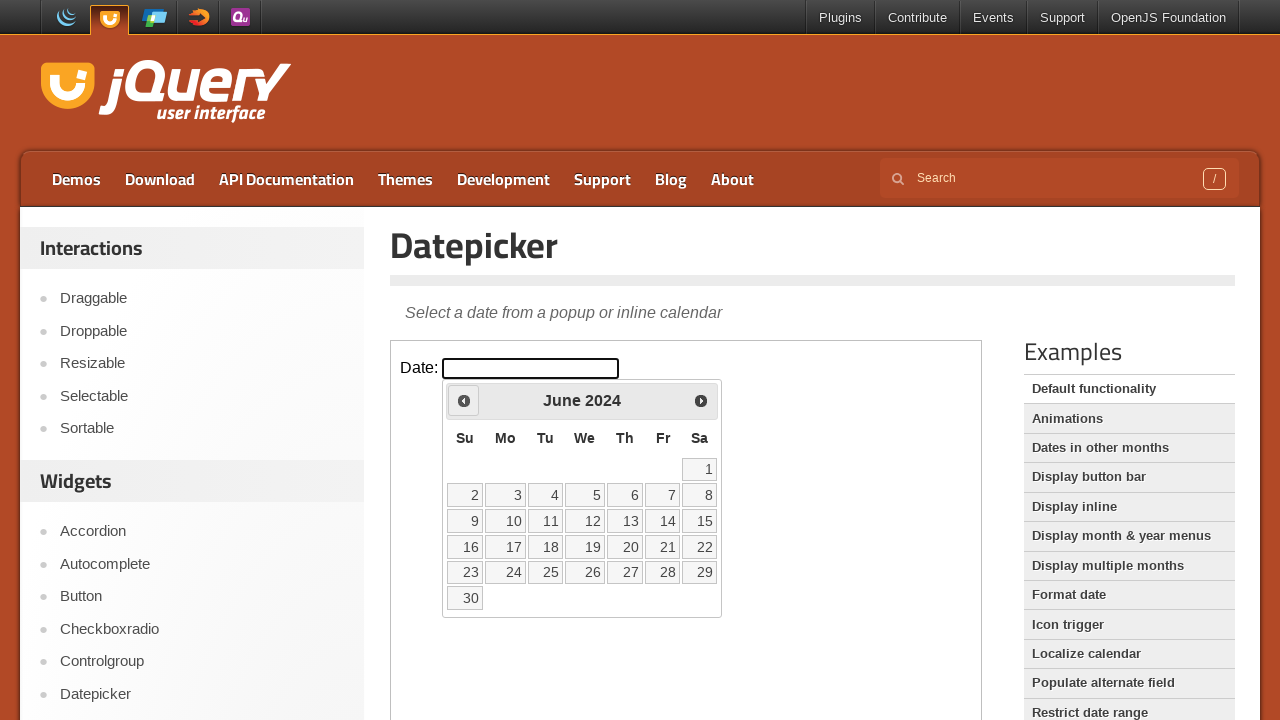

Checked current date in calendar: June 2024
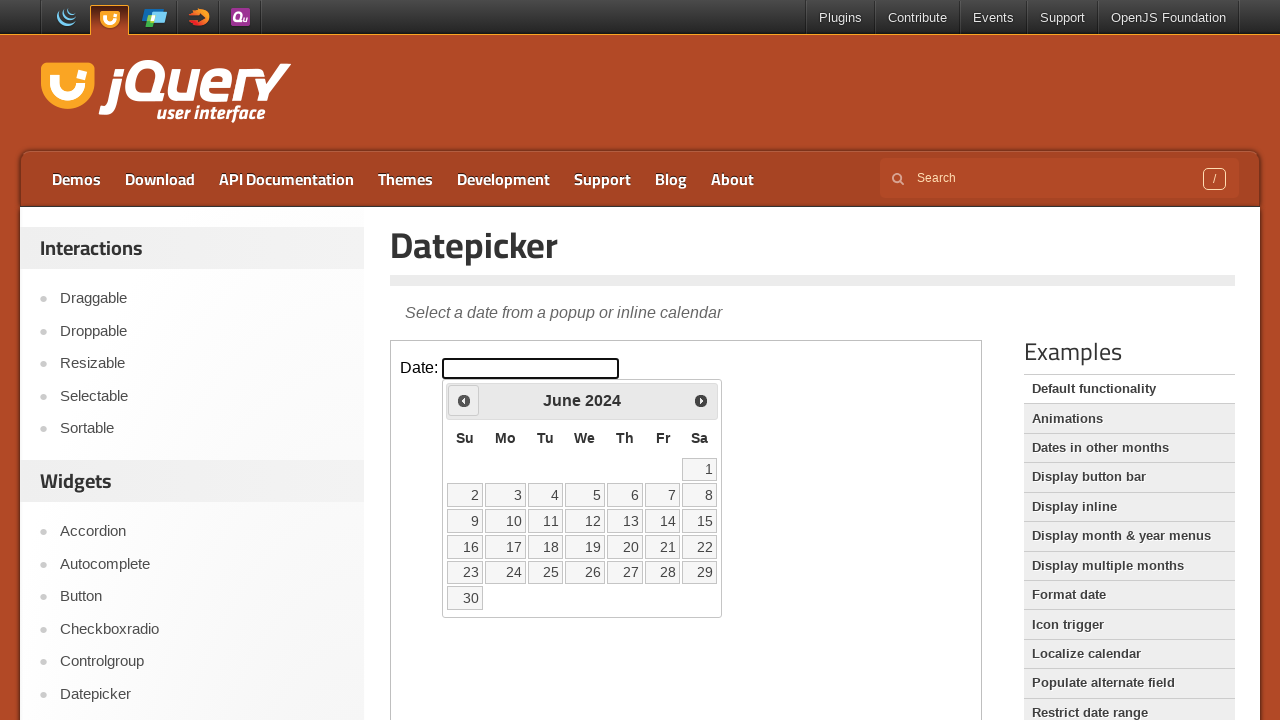

Clicked previous month button to navigate backwards at (464, 400) on iframe >> nth=0 >> internal:control=enter-frame >> span.ui-icon.ui-icon-circle-t
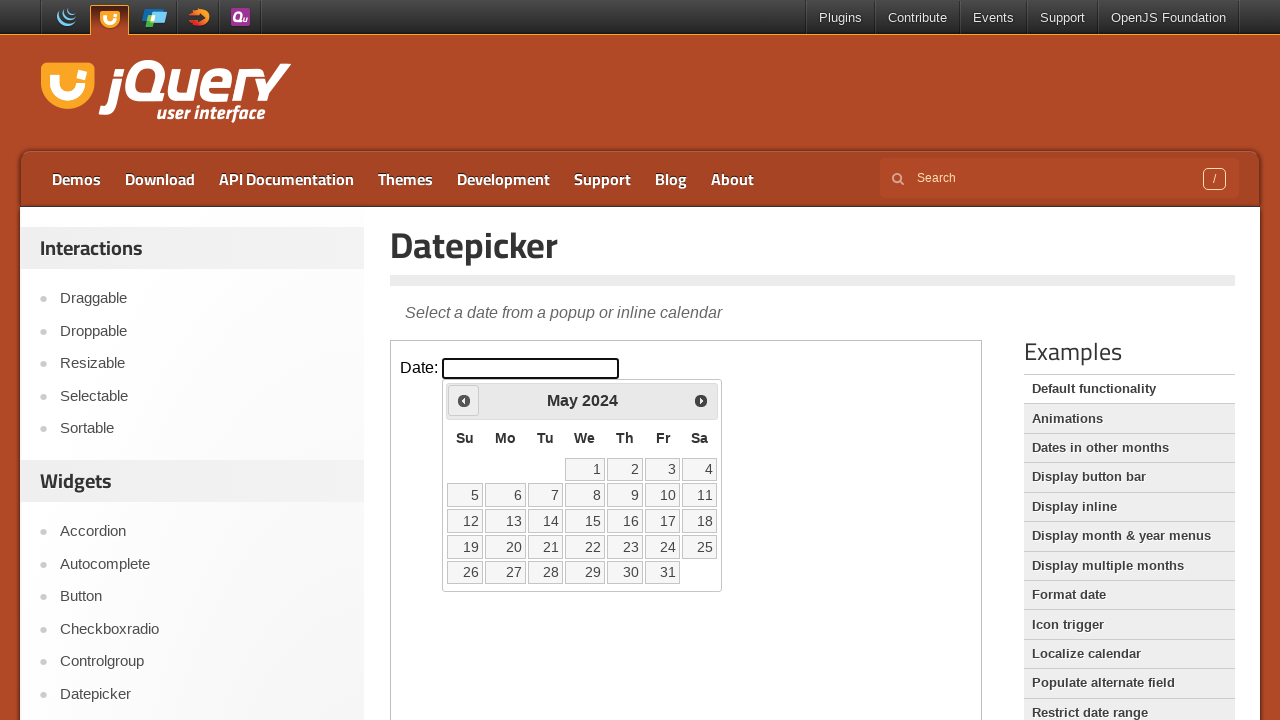

Checked current date in calendar: May 2024
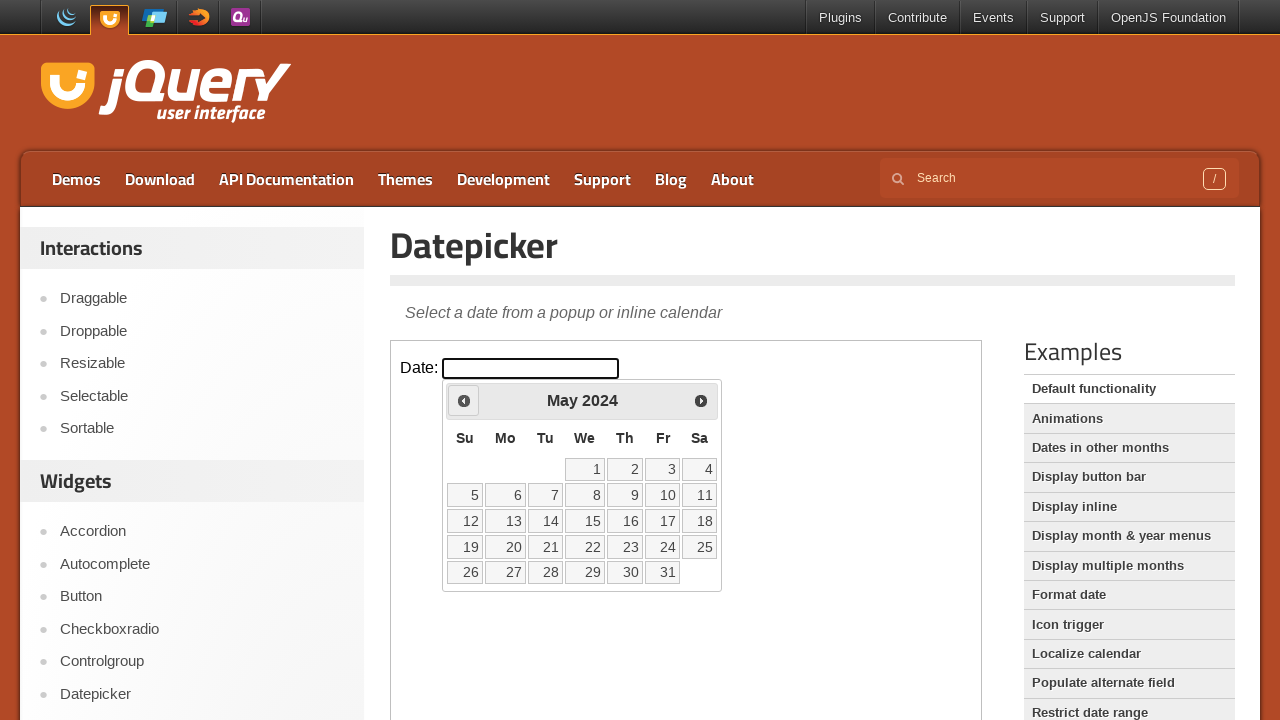

Clicked previous month button to navigate backwards at (464, 400) on iframe >> nth=0 >> internal:control=enter-frame >> span.ui-icon.ui-icon-circle-t
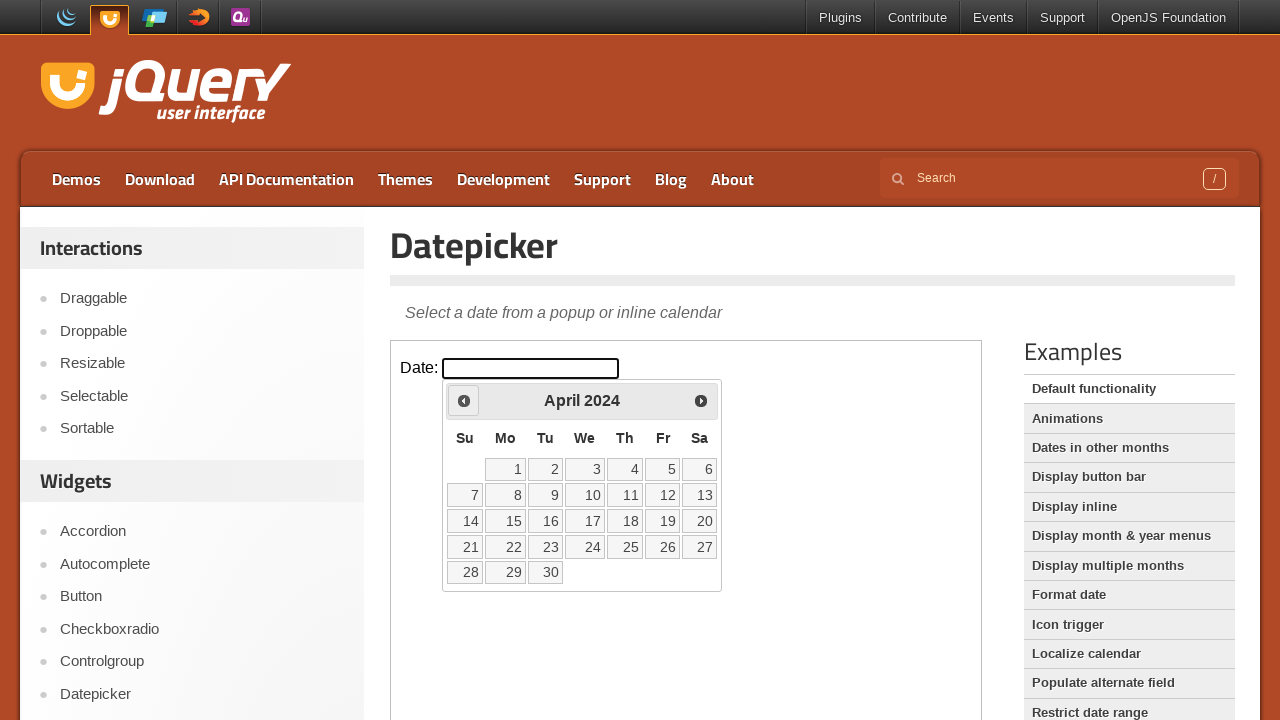

Checked current date in calendar: April 2024
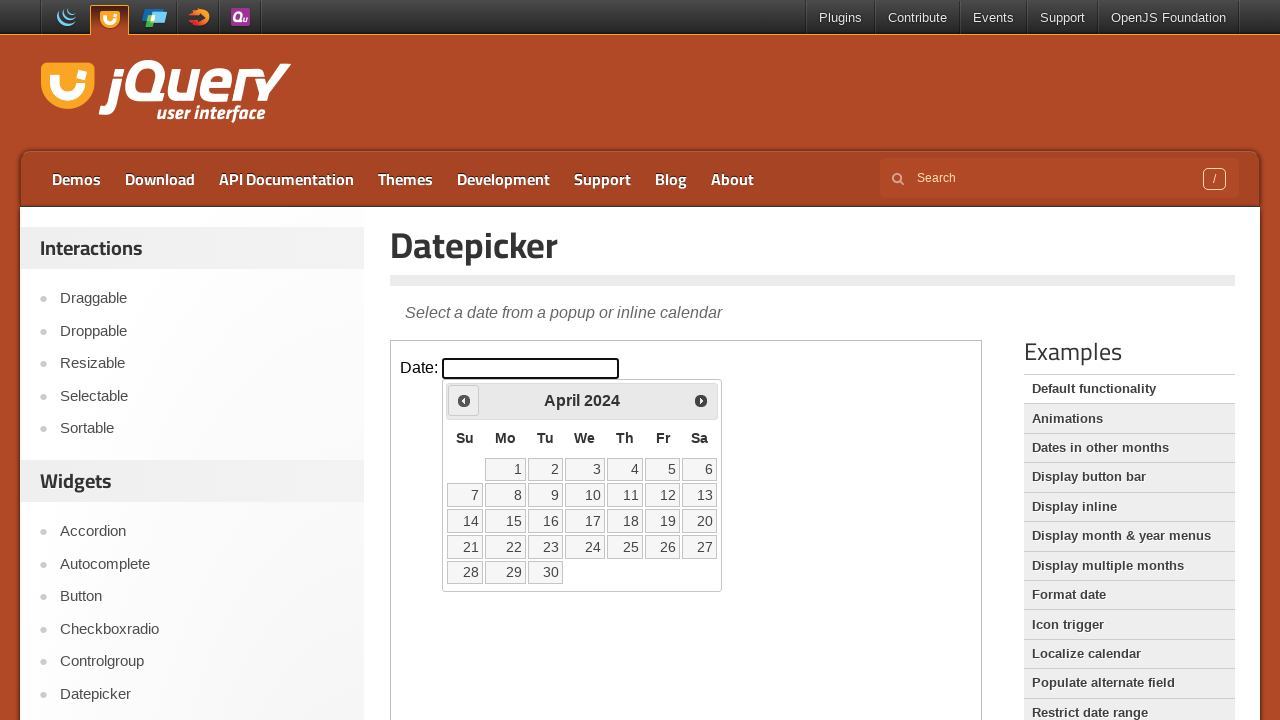

Clicked previous month button to navigate backwards at (464, 400) on iframe >> nth=0 >> internal:control=enter-frame >> span.ui-icon.ui-icon-circle-t
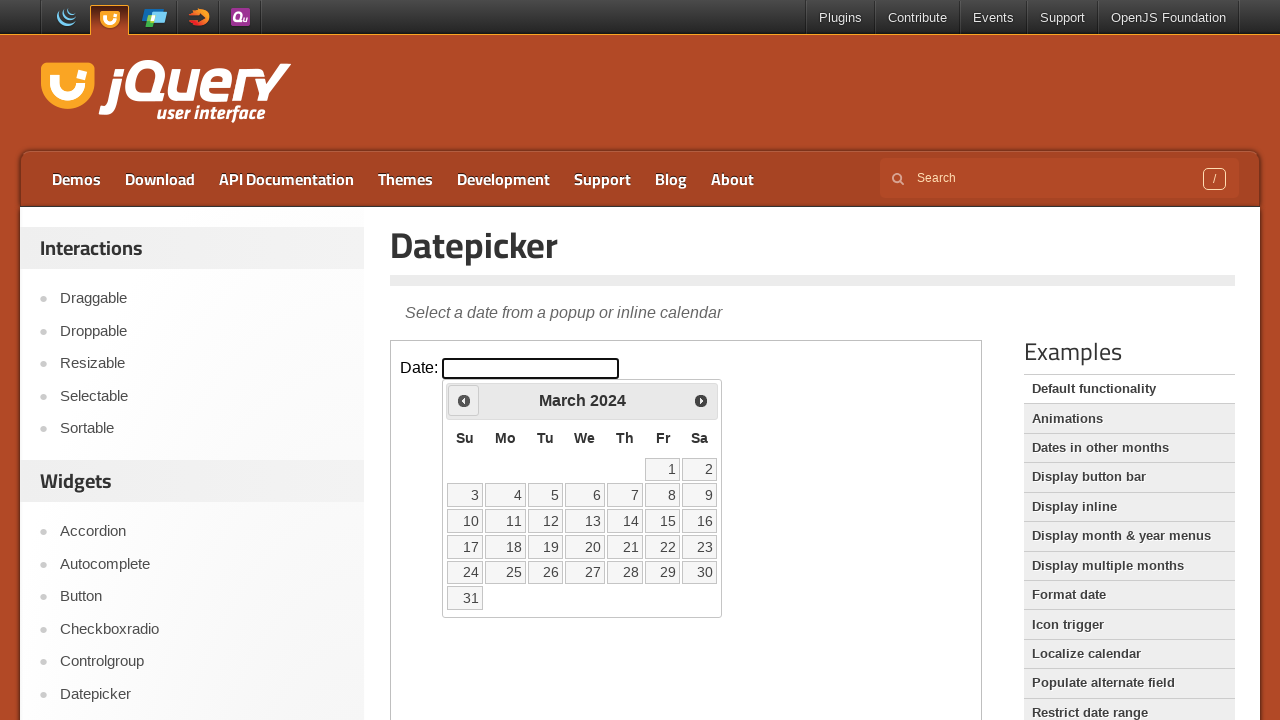

Checked current date in calendar: March 2024
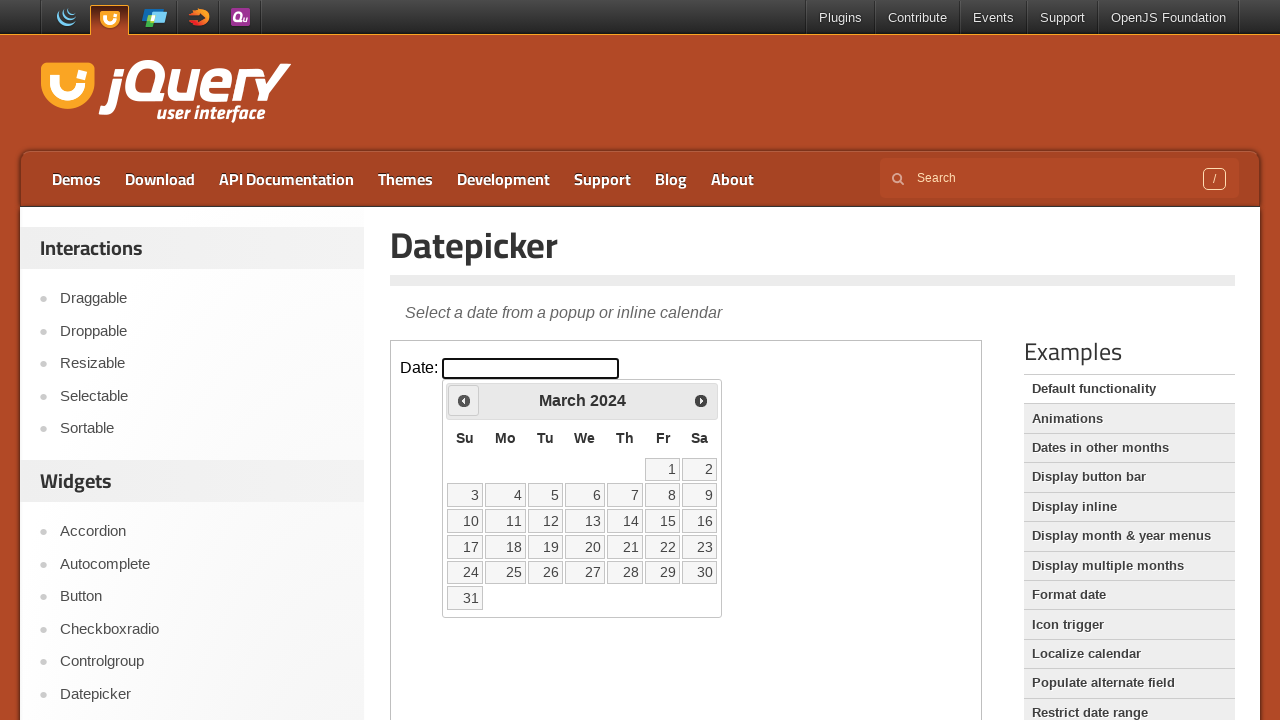

Clicked previous month button to navigate backwards at (464, 400) on iframe >> nth=0 >> internal:control=enter-frame >> span.ui-icon.ui-icon-circle-t
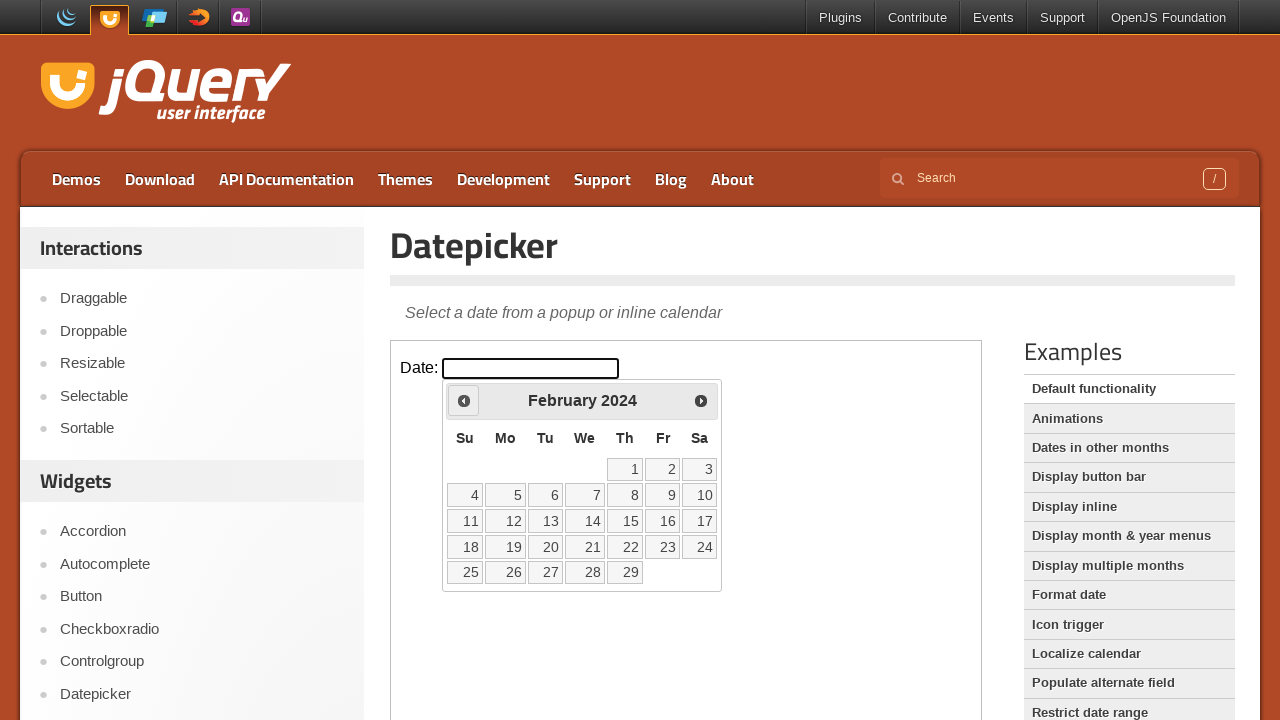

Checked current date in calendar: February 2024
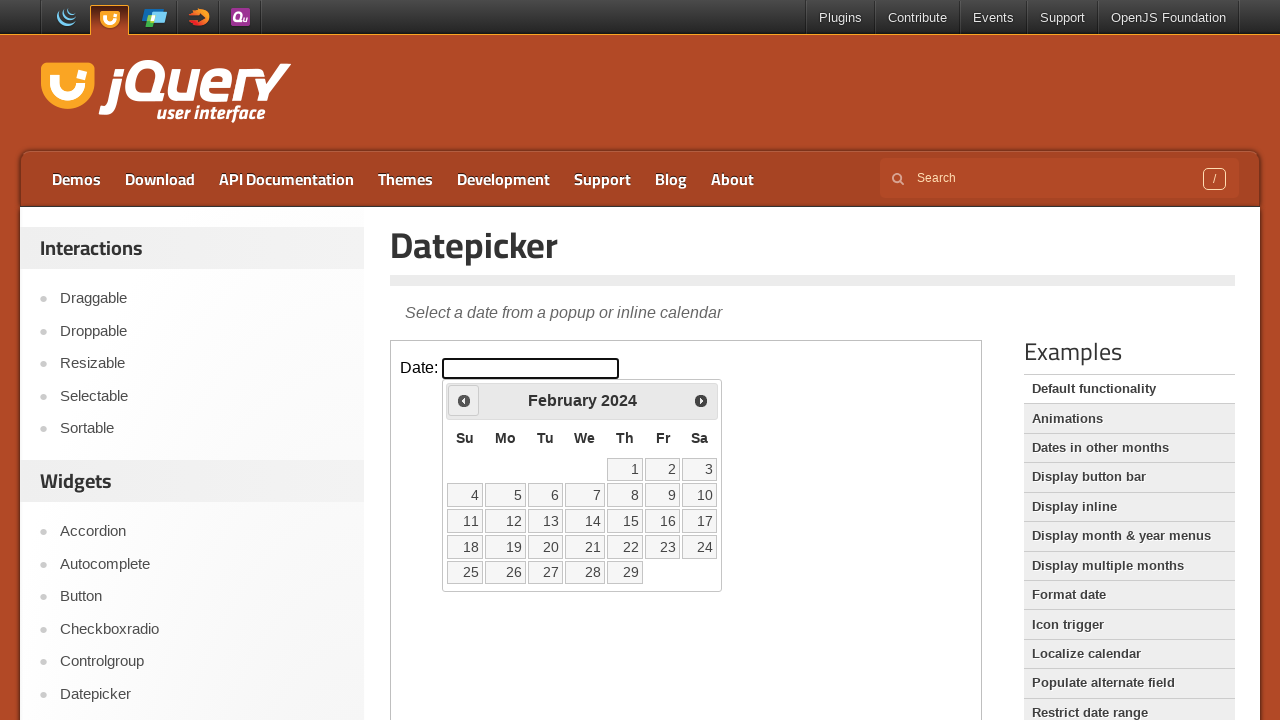

Clicked previous month button to navigate backwards at (464, 400) on iframe >> nth=0 >> internal:control=enter-frame >> span.ui-icon.ui-icon-circle-t
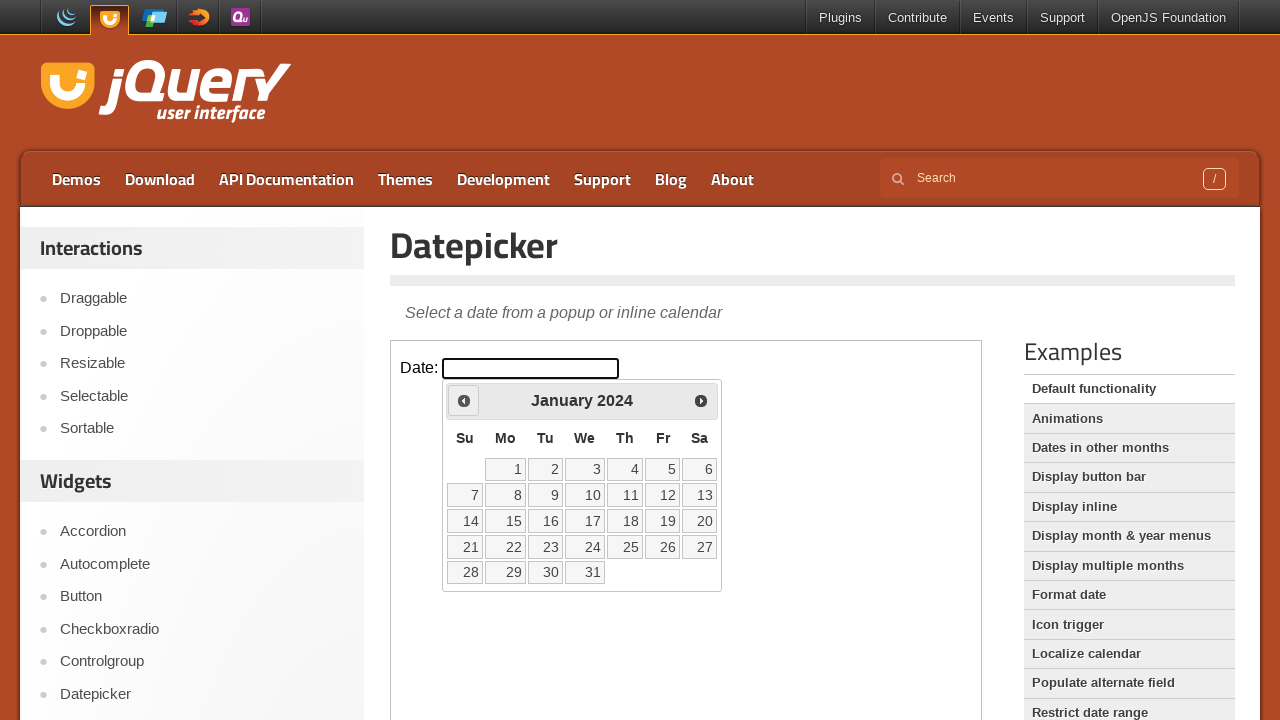

Checked current date in calendar: January 2024
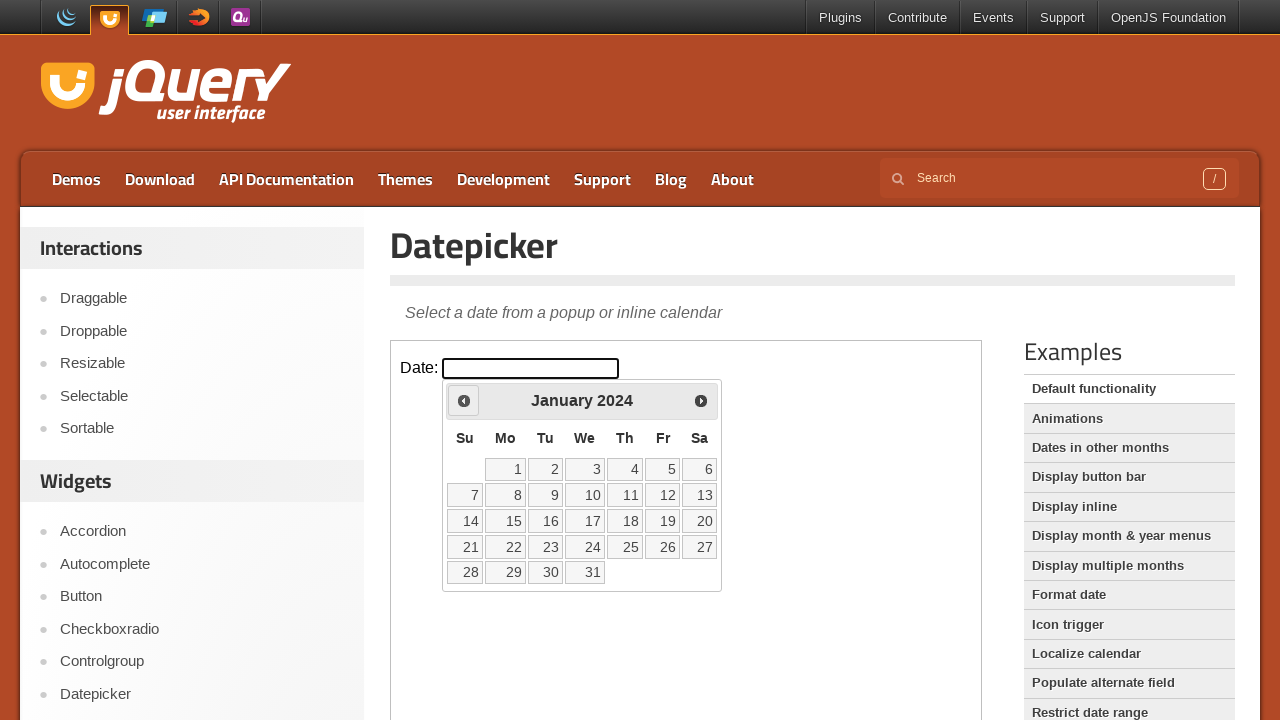

Clicked previous month button to navigate backwards at (464, 400) on iframe >> nth=0 >> internal:control=enter-frame >> span.ui-icon.ui-icon-circle-t
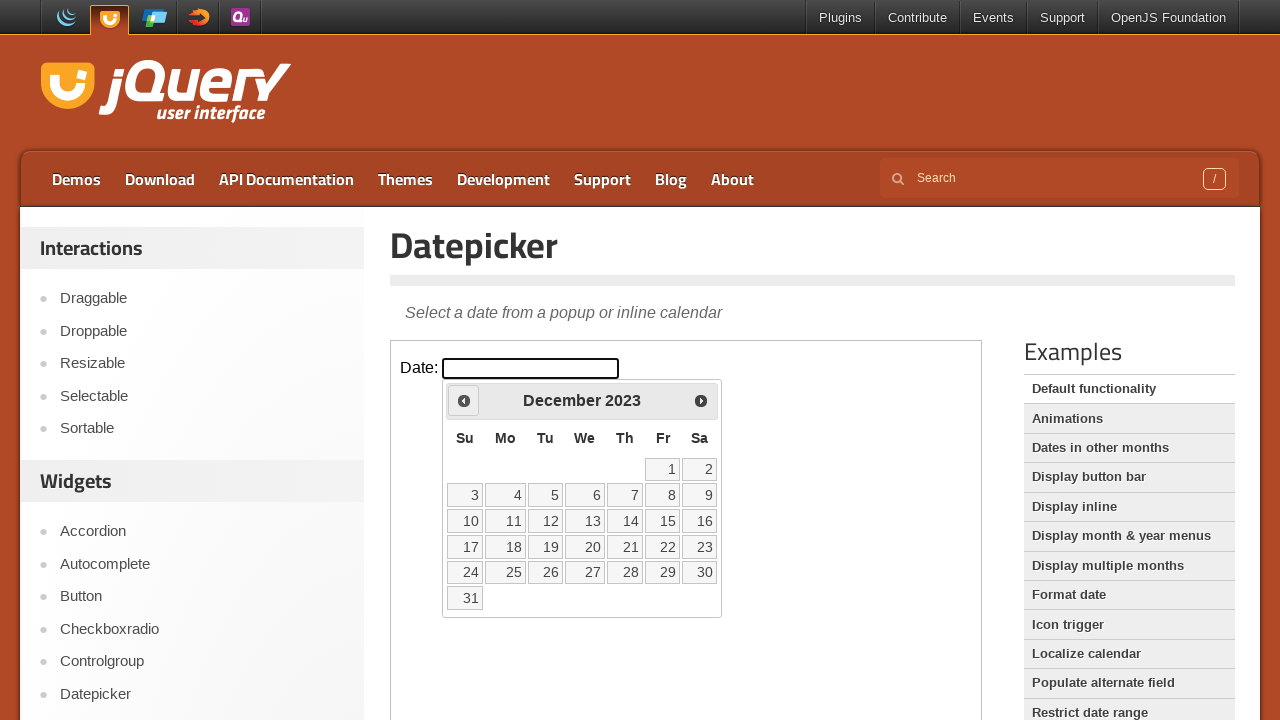

Checked current date in calendar: December 2023
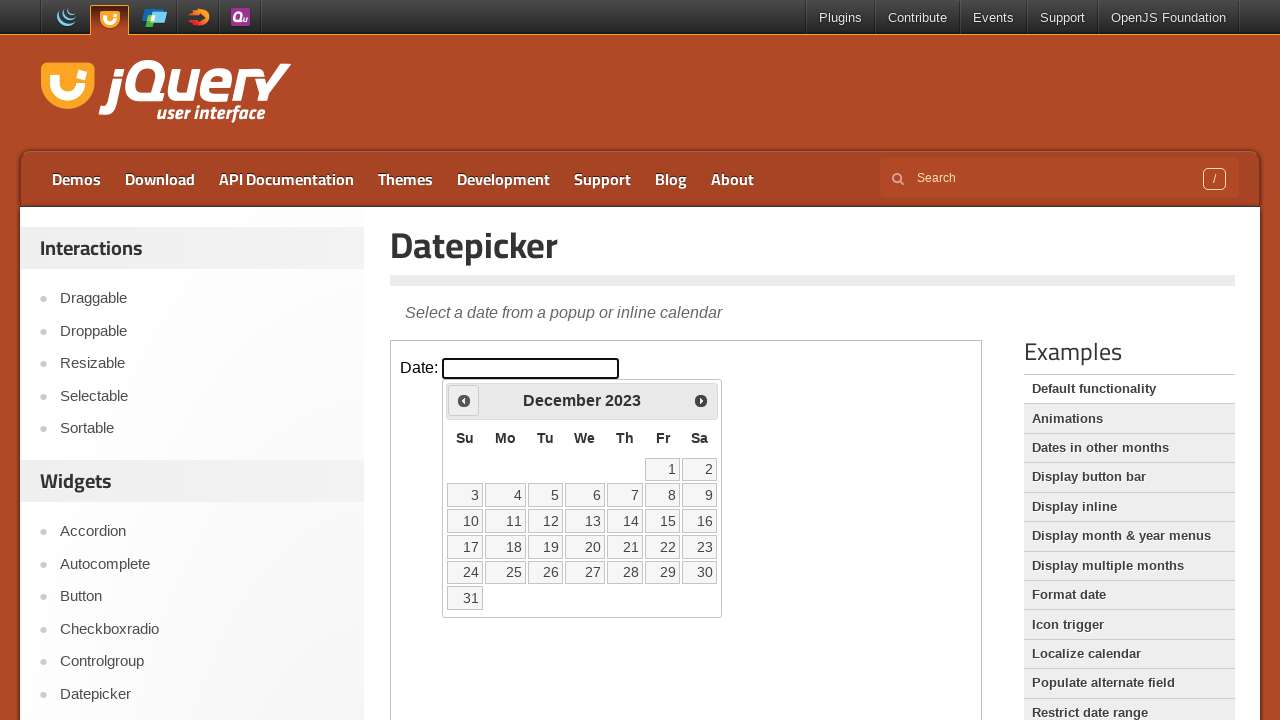

Clicked previous month button to navigate backwards at (464, 400) on iframe >> nth=0 >> internal:control=enter-frame >> span.ui-icon.ui-icon-circle-t
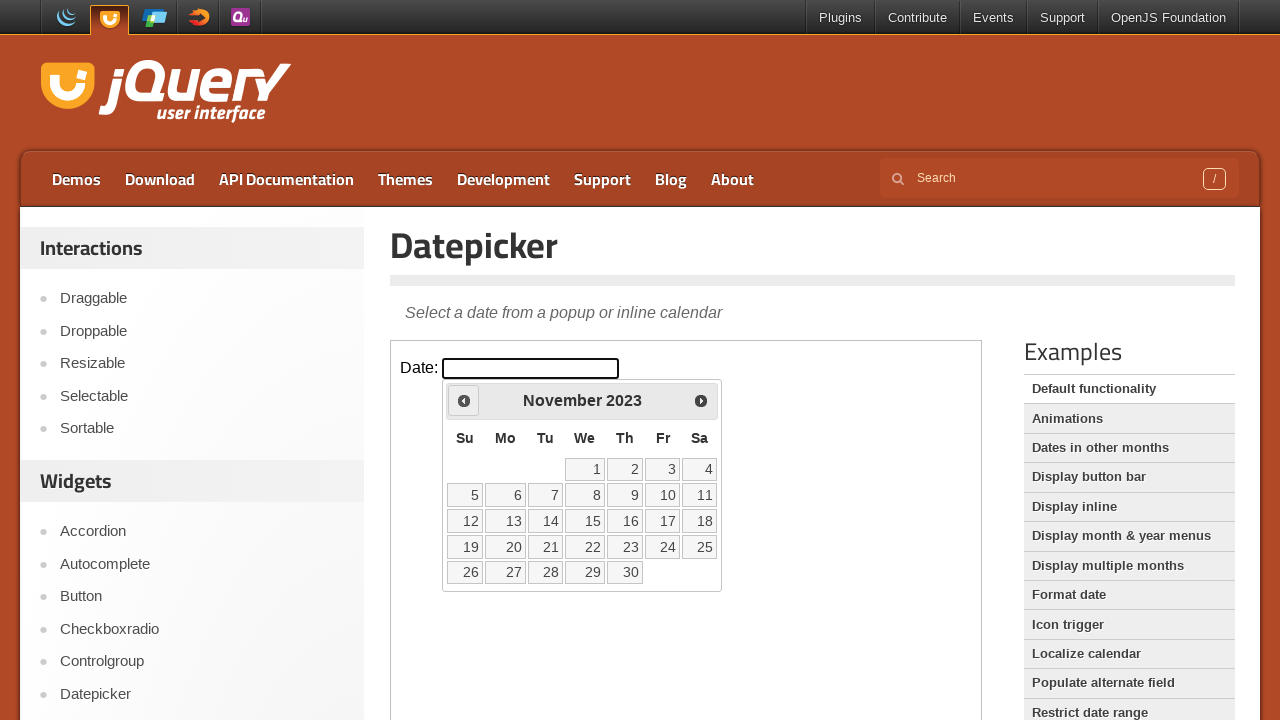

Checked current date in calendar: November 2023
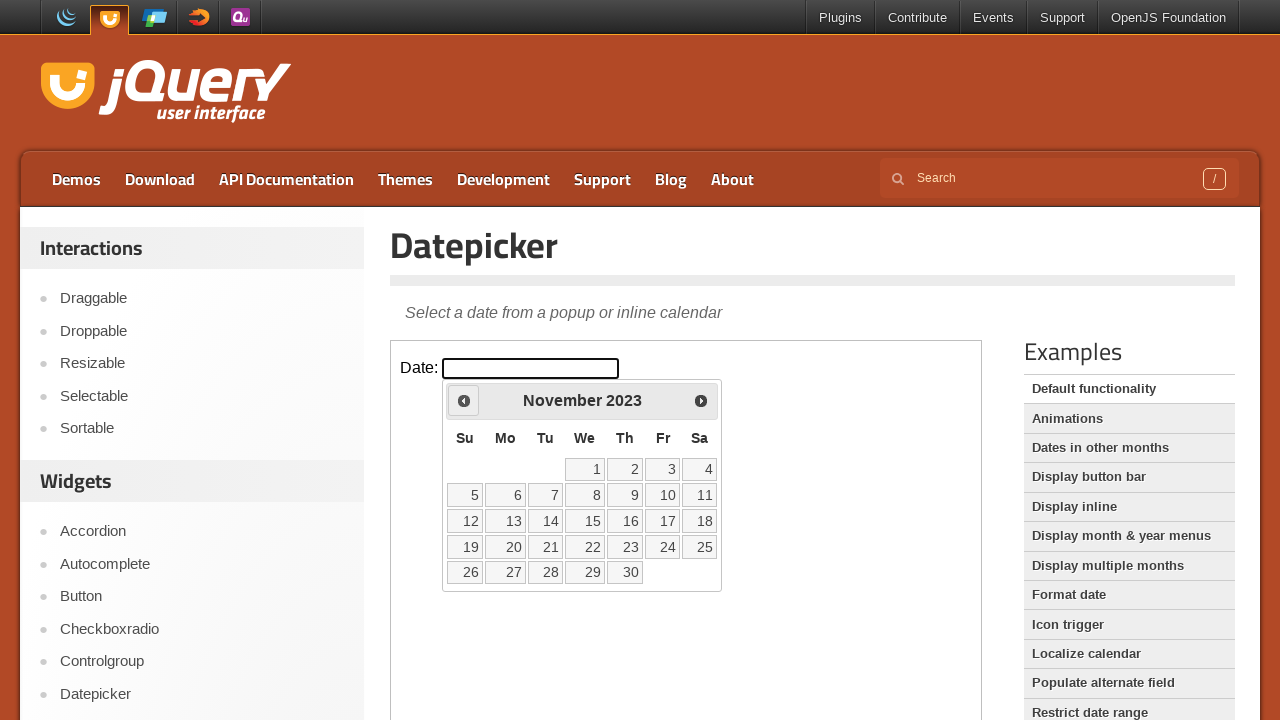

Clicked previous month button to navigate backwards at (464, 400) on iframe >> nth=0 >> internal:control=enter-frame >> span.ui-icon.ui-icon-circle-t
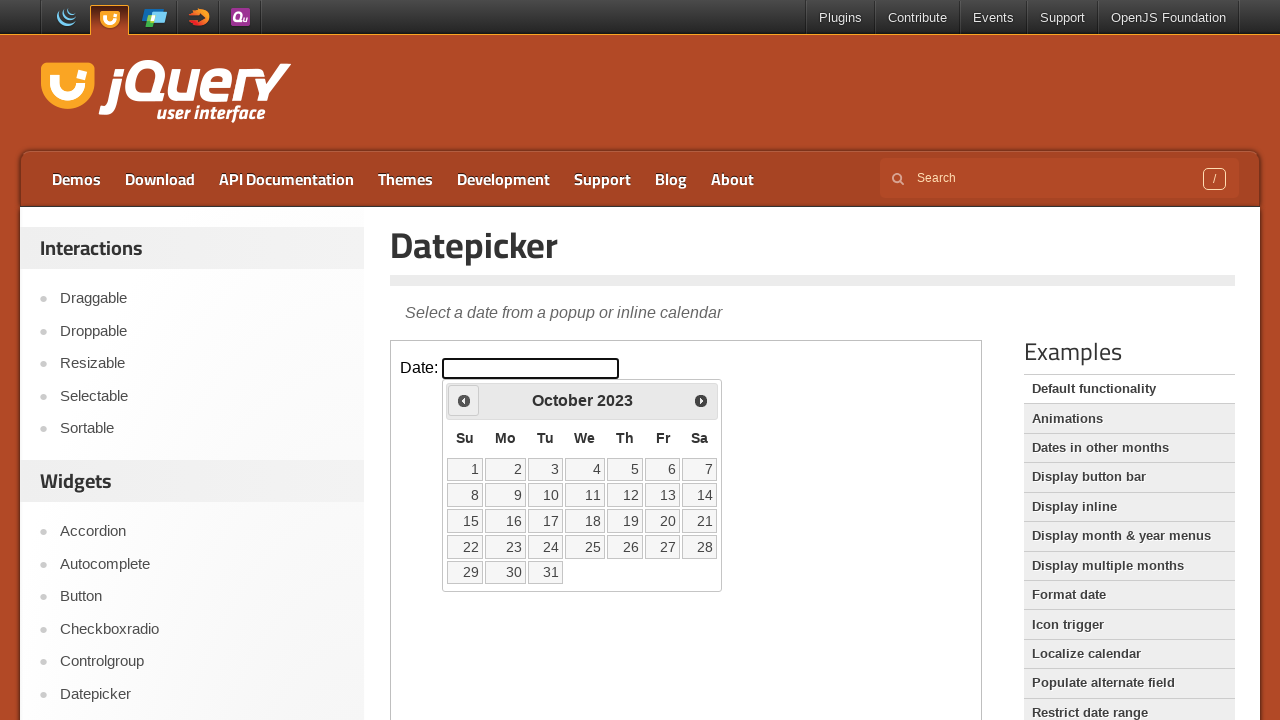

Checked current date in calendar: October 2023
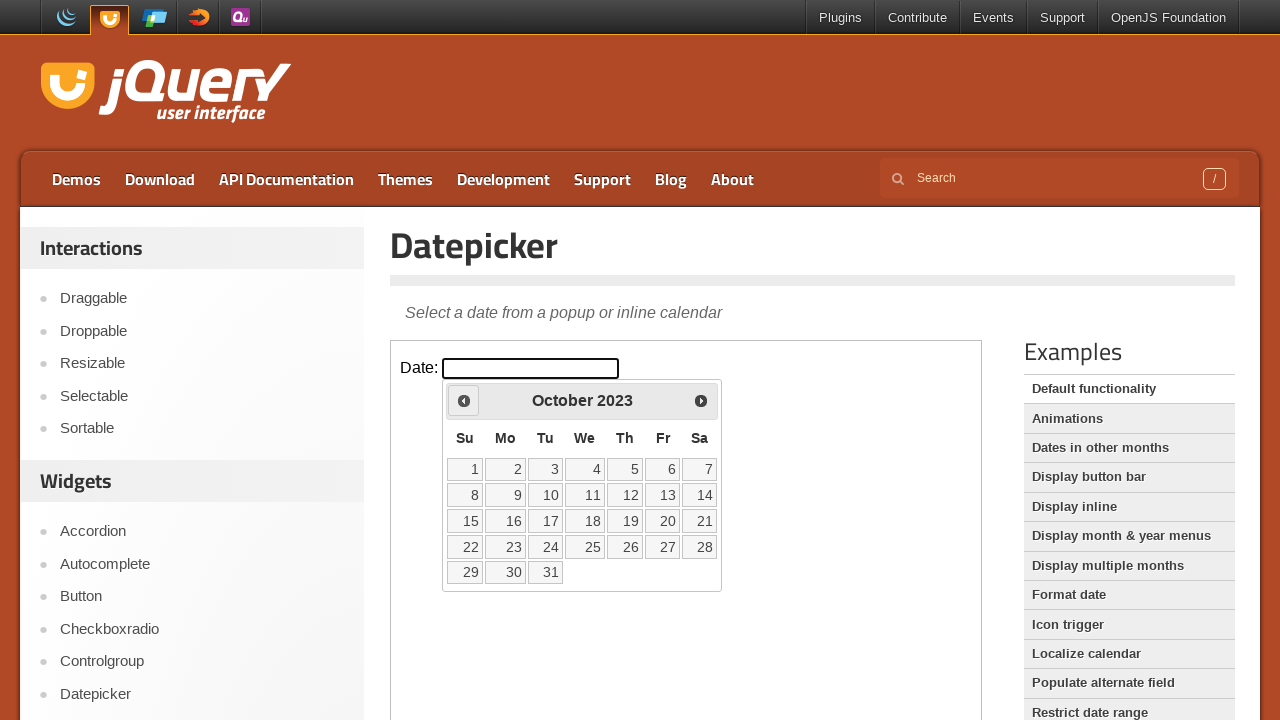

Clicked previous month button to navigate backwards at (464, 400) on iframe >> nth=0 >> internal:control=enter-frame >> span.ui-icon.ui-icon-circle-t
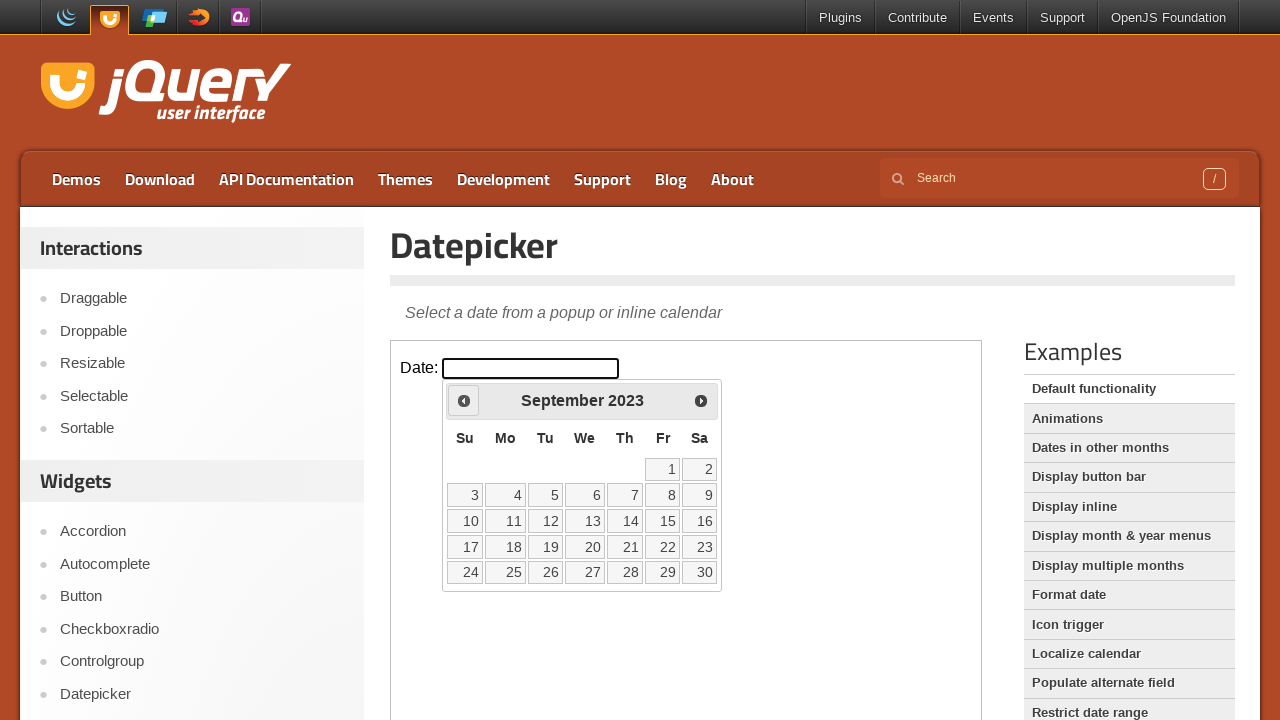

Checked current date in calendar: September 2023
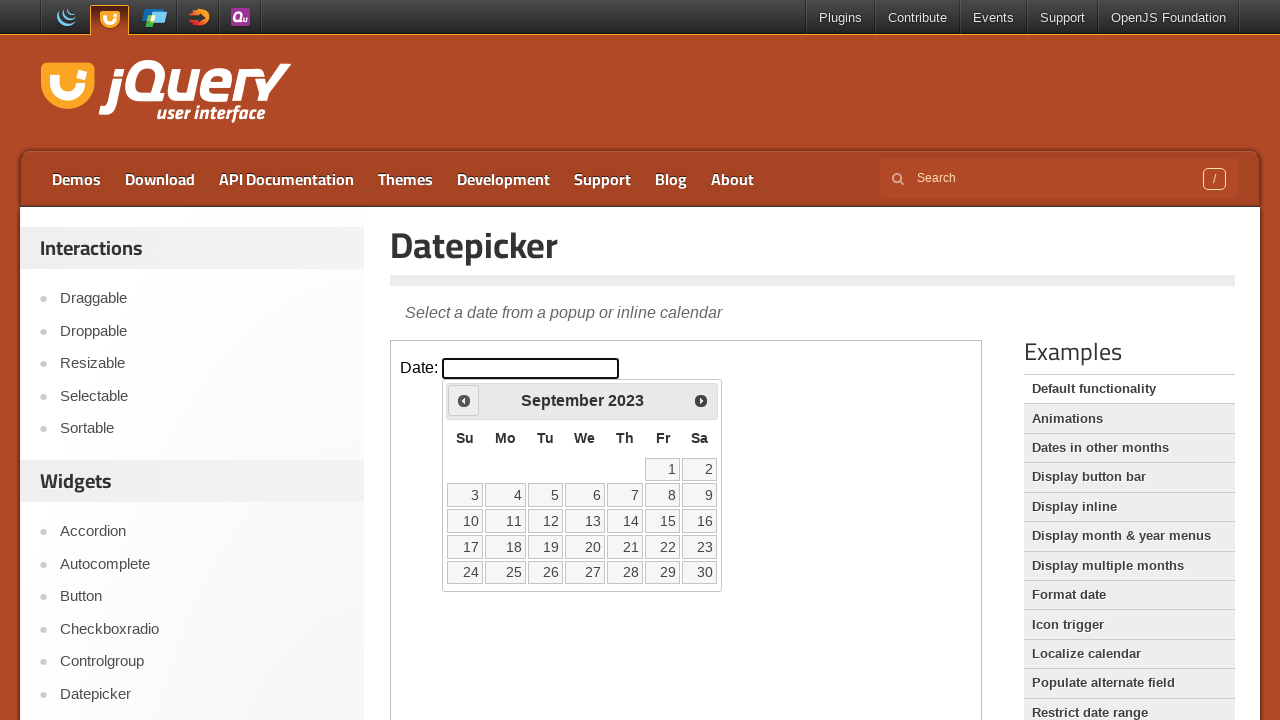

Clicked previous month button to navigate backwards at (464, 400) on iframe >> nth=0 >> internal:control=enter-frame >> span.ui-icon.ui-icon-circle-t
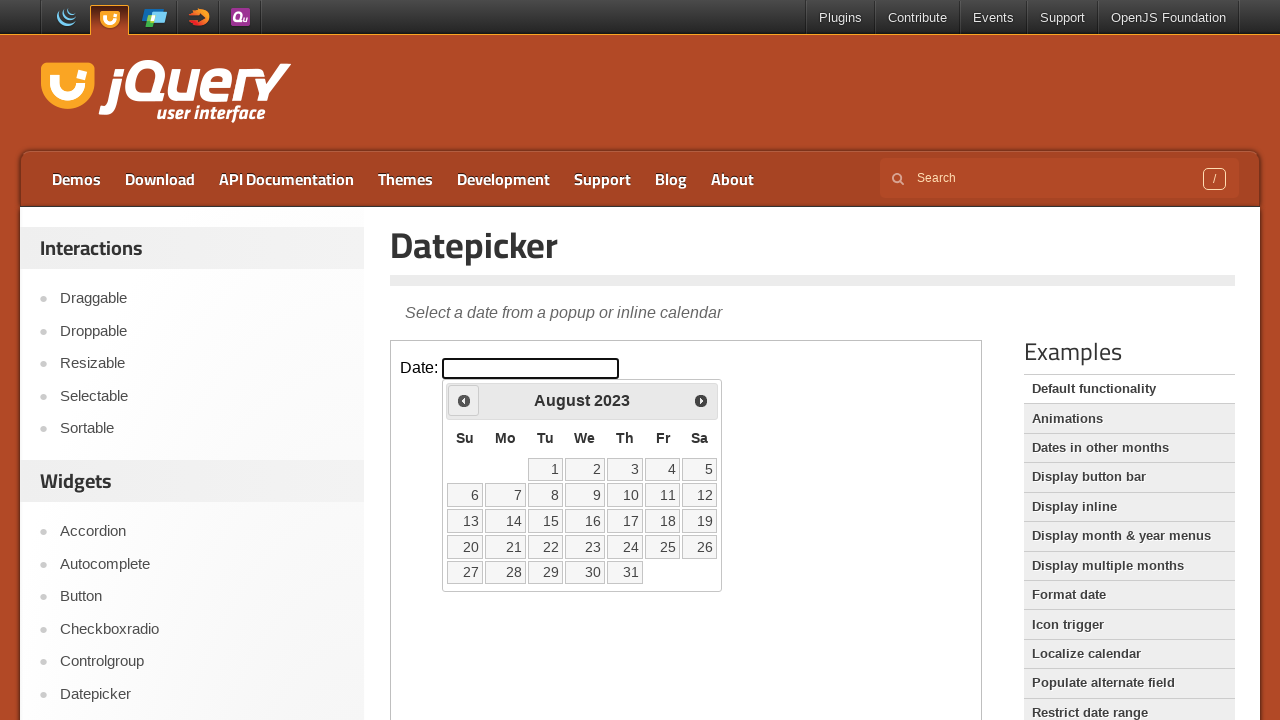

Checked current date in calendar: August 2023
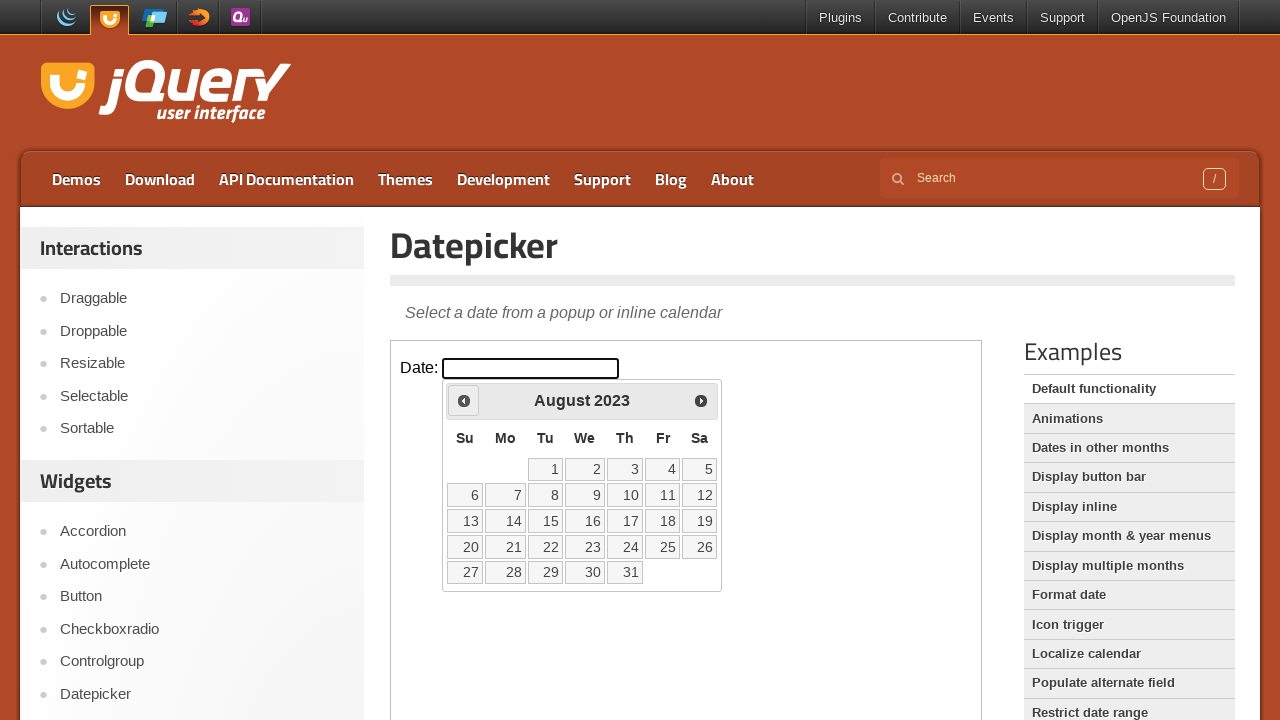

Clicked previous month button to navigate backwards at (464, 400) on iframe >> nth=0 >> internal:control=enter-frame >> span.ui-icon.ui-icon-circle-t
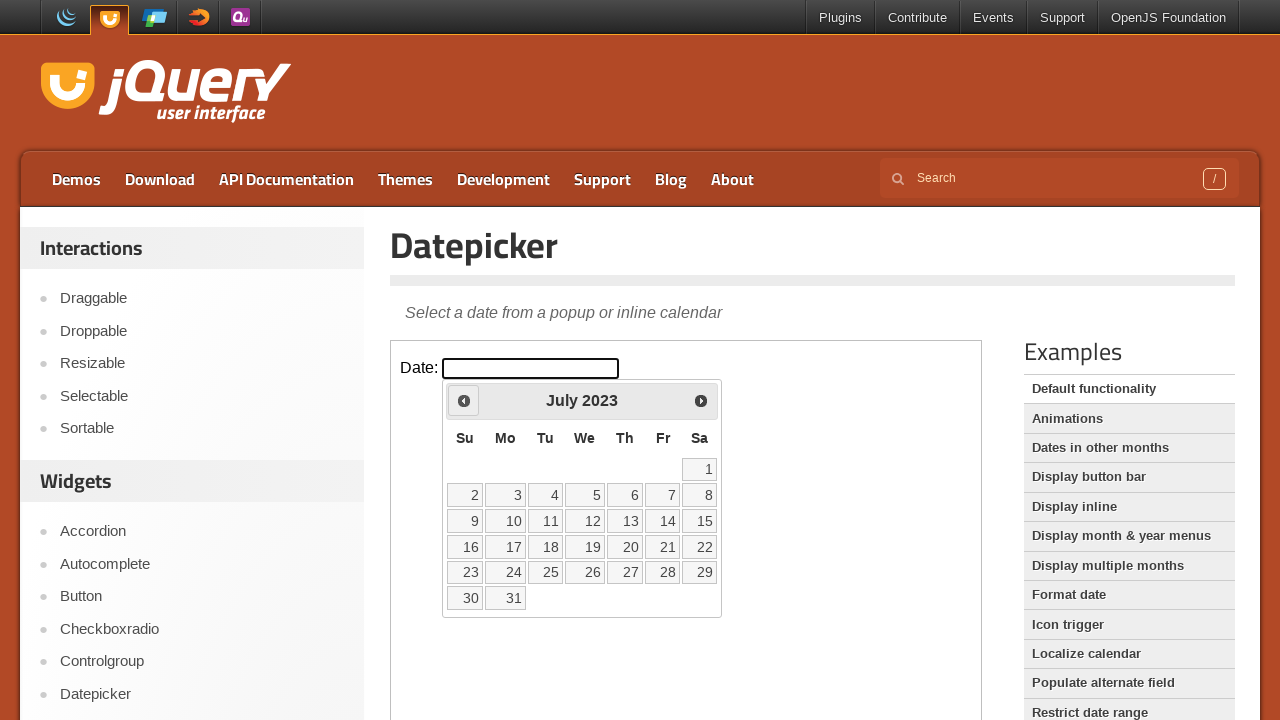

Checked current date in calendar: July 2023
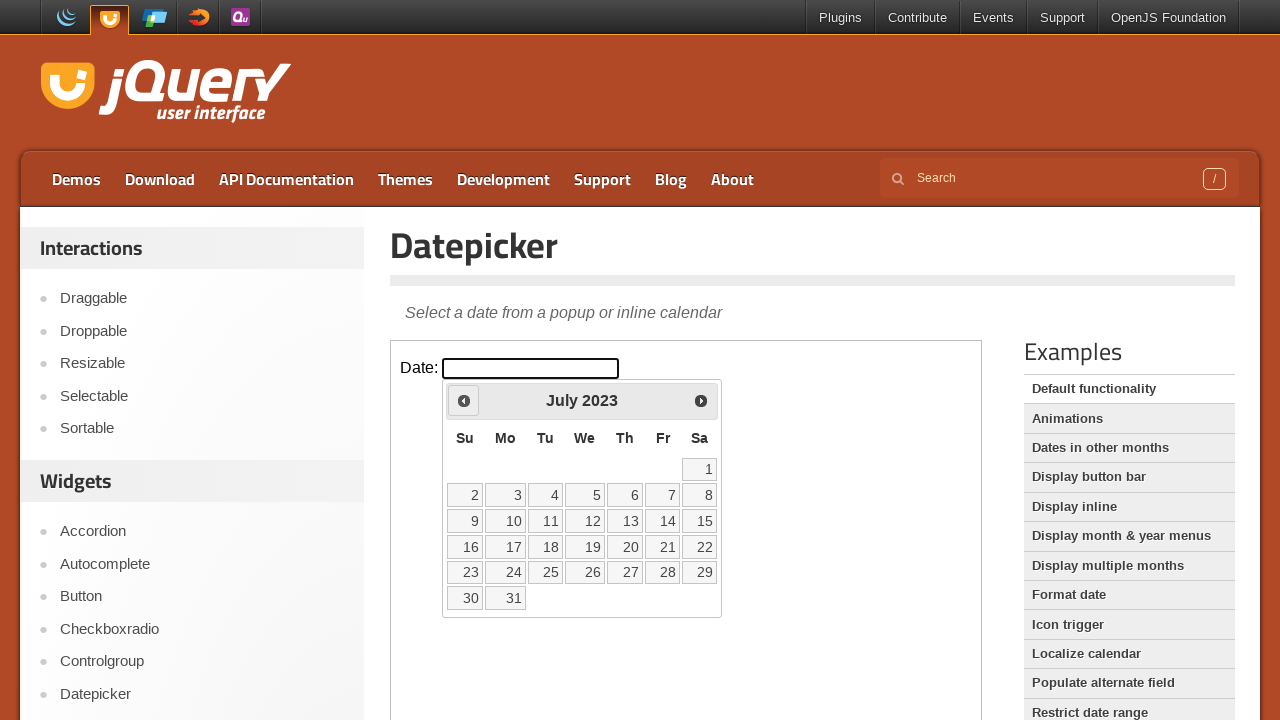

Clicked previous month button to navigate backwards at (464, 400) on iframe >> nth=0 >> internal:control=enter-frame >> span.ui-icon.ui-icon-circle-t
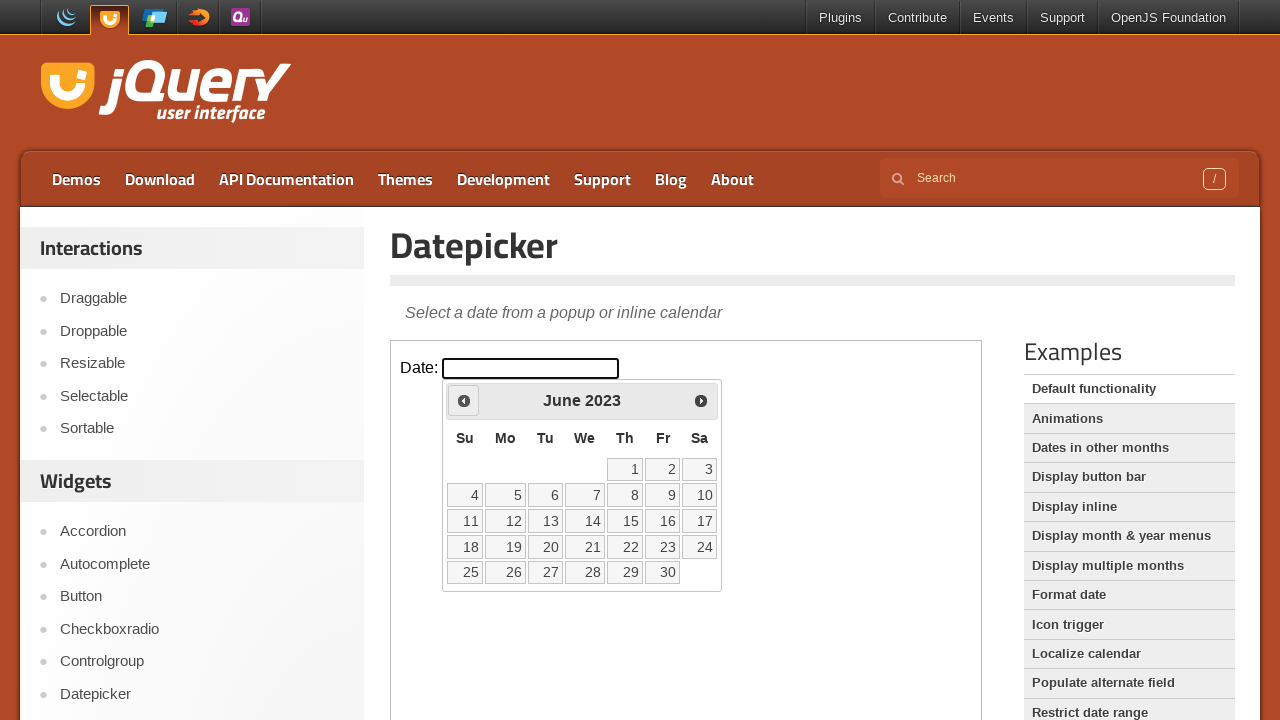

Checked current date in calendar: June 2023
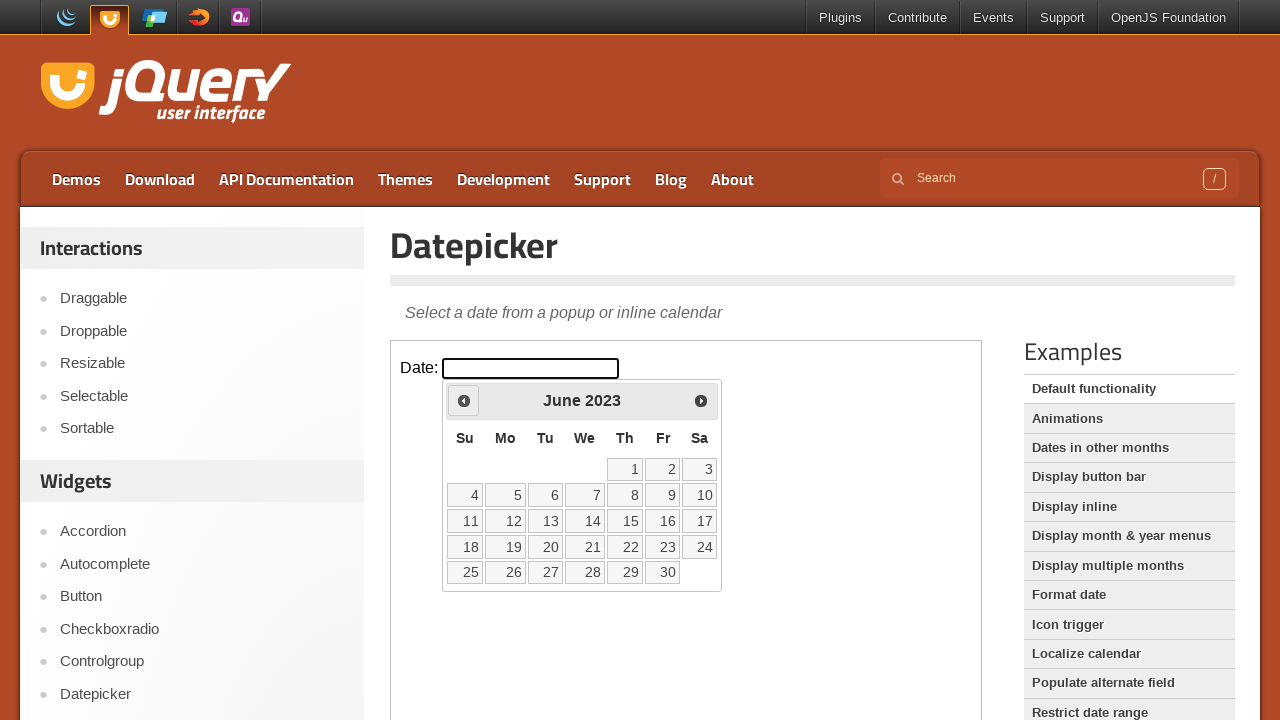

Clicked previous month button to navigate backwards at (464, 400) on iframe >> nth=0 >> internal:control=enter-frame >> span.ui-icon.ui-icon-circle-t
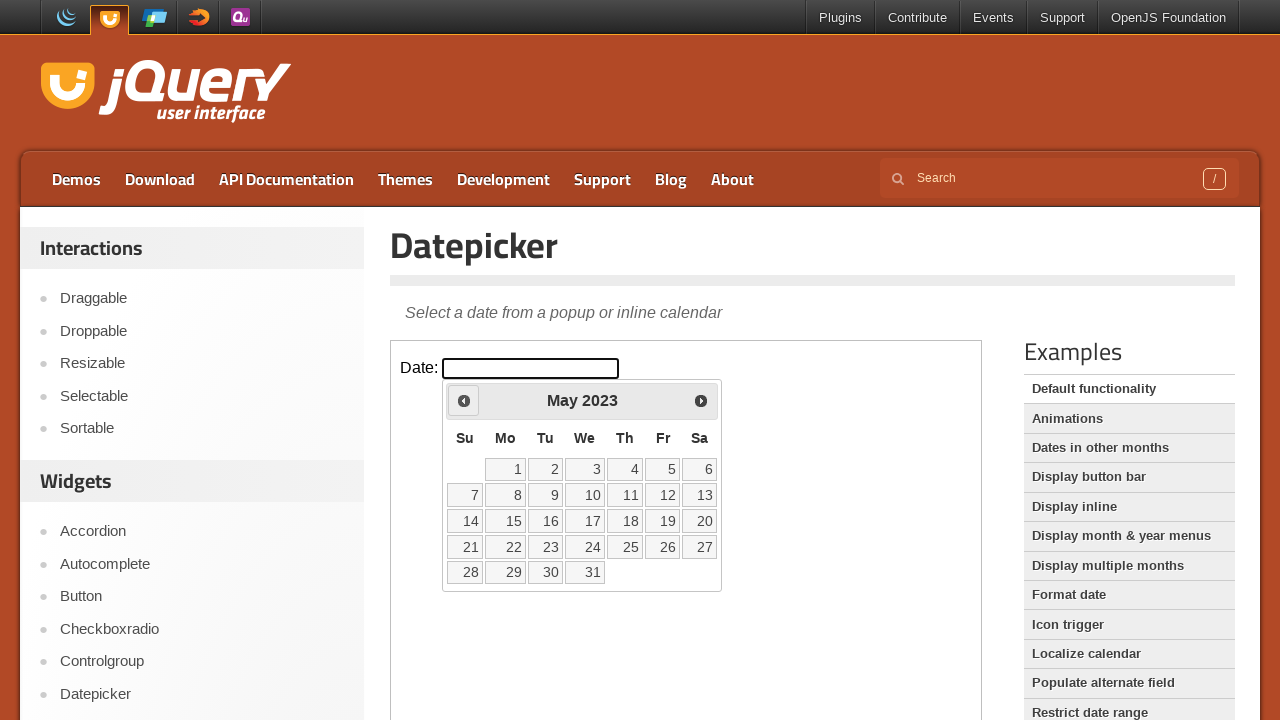

Checked current date in calendar: May 2023
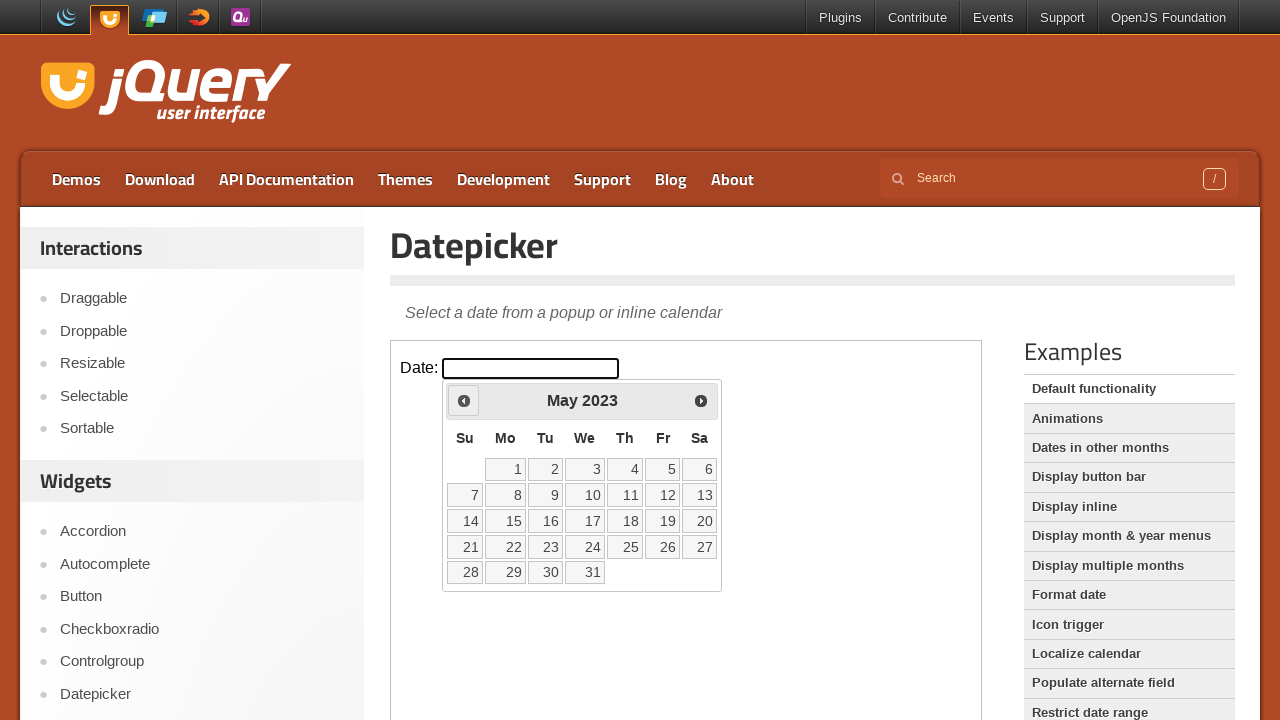

Clicked previous month button to navigate backwards at (464, 400) on iframe >> nth=0 >> internal:control=enter-frame >> span.ui-icon.ui-icon-circle-t
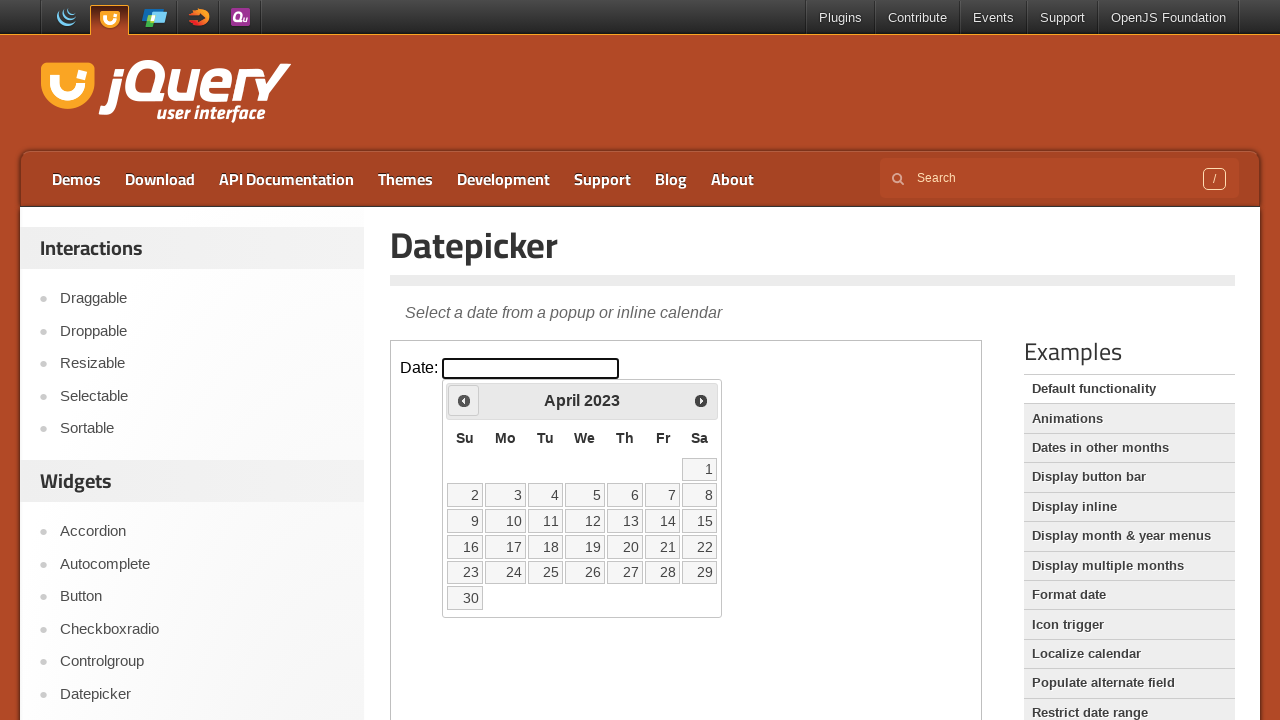

Checked current date in calendar: April 2023
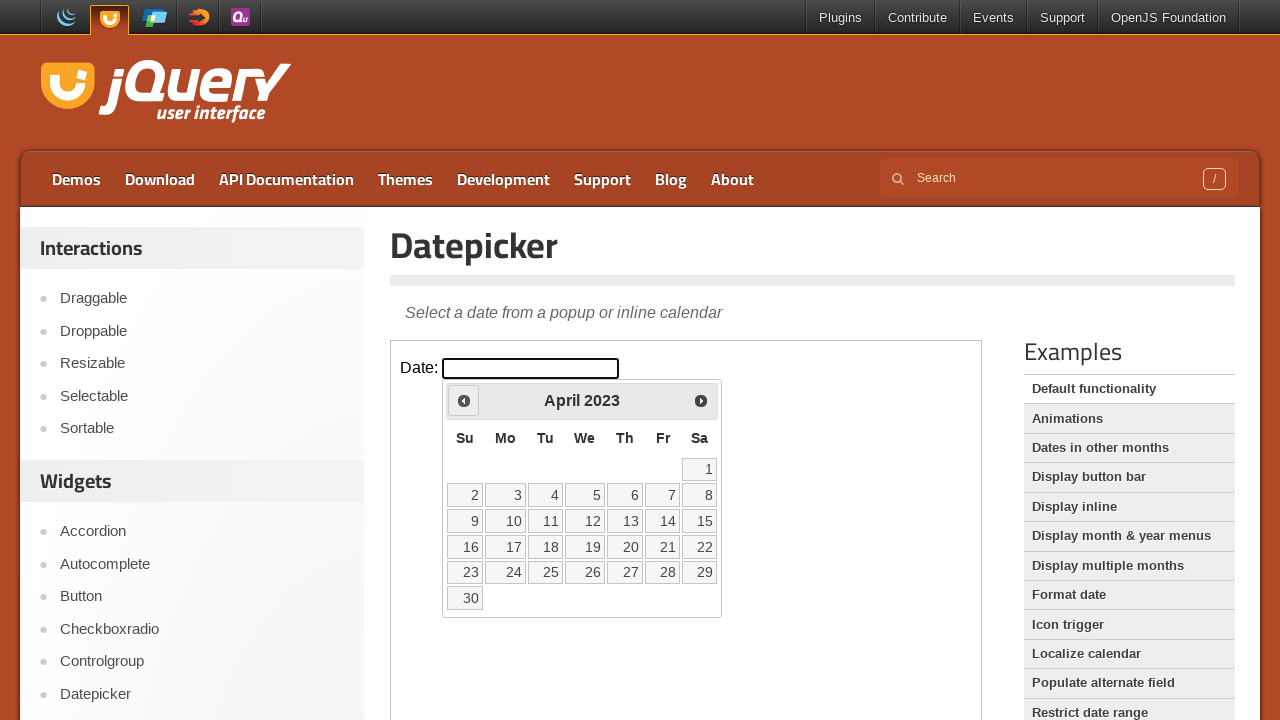

Clicked previous month button to navigate backwards at (464, 400) on iframe >> nth=0 >> internal:control=enter-frame >> span.ui-icon.ui-icon-circle-t
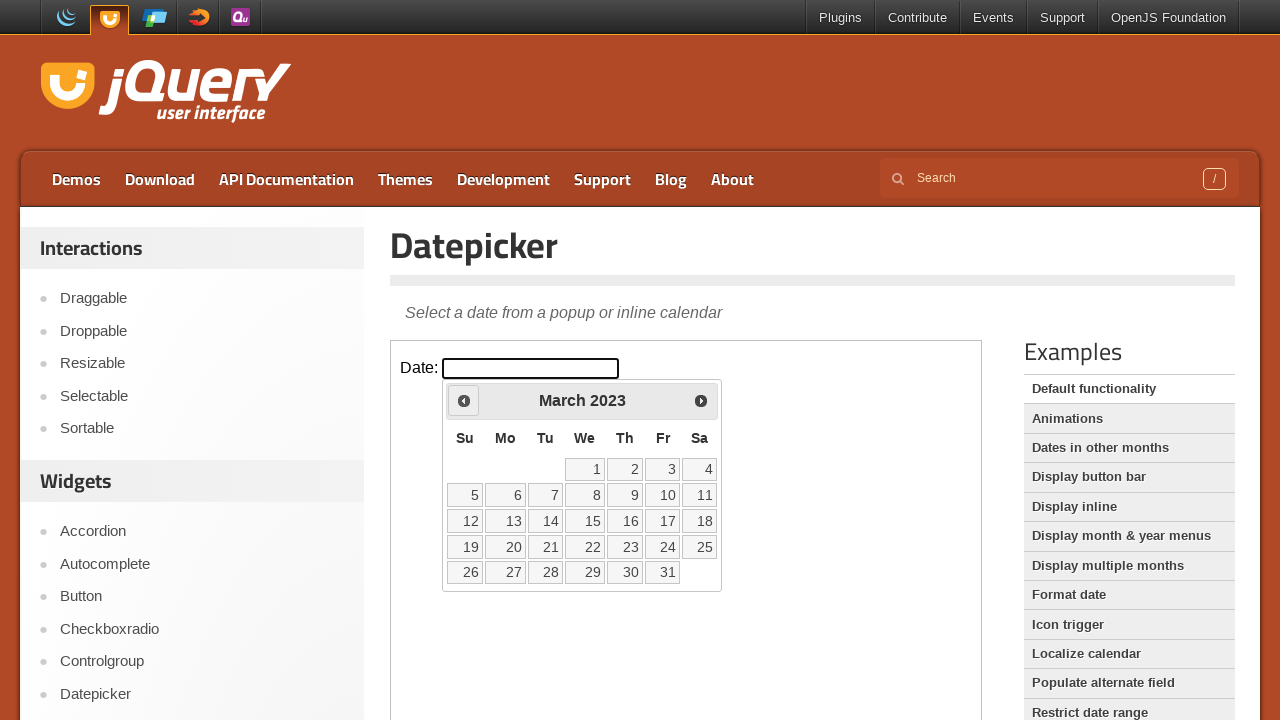

Checked current date in calendar: March 2023
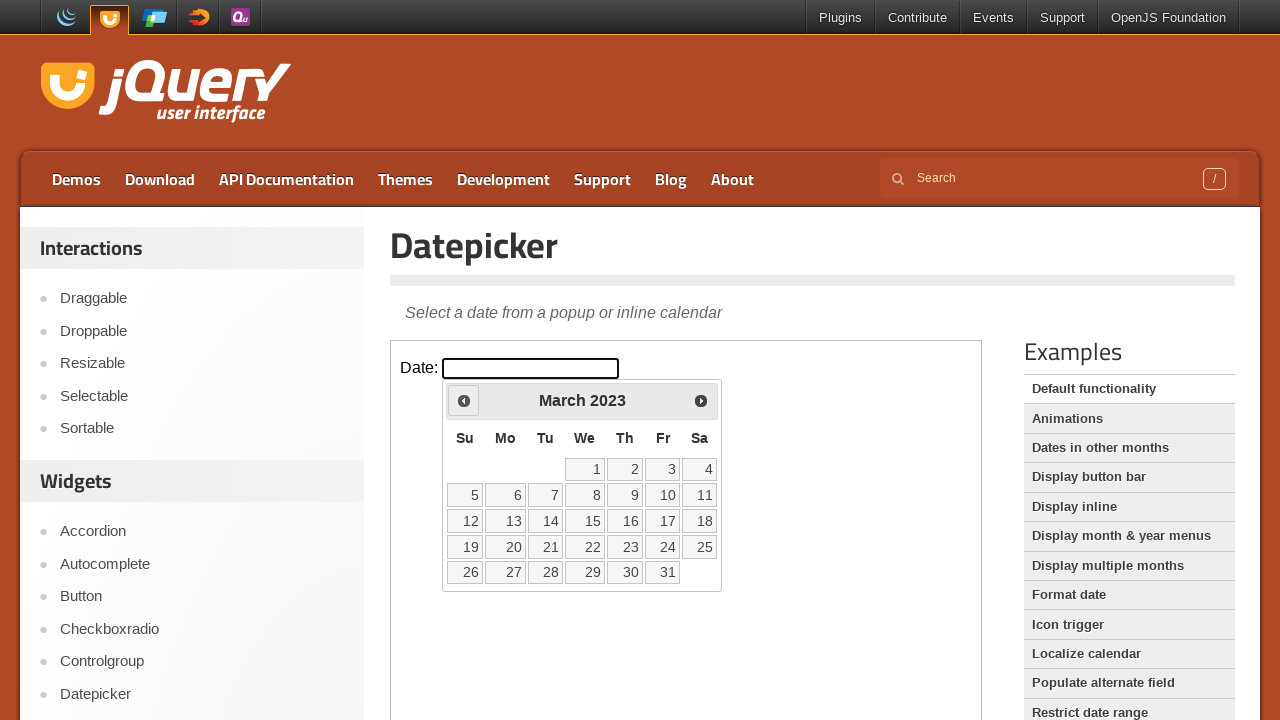

Clicked previous month button to navigate backwards at (464, 400) on iframe >> nth=0 >> internal:control=enter-frame >> span.ui-icon.ui-icon-circle-t
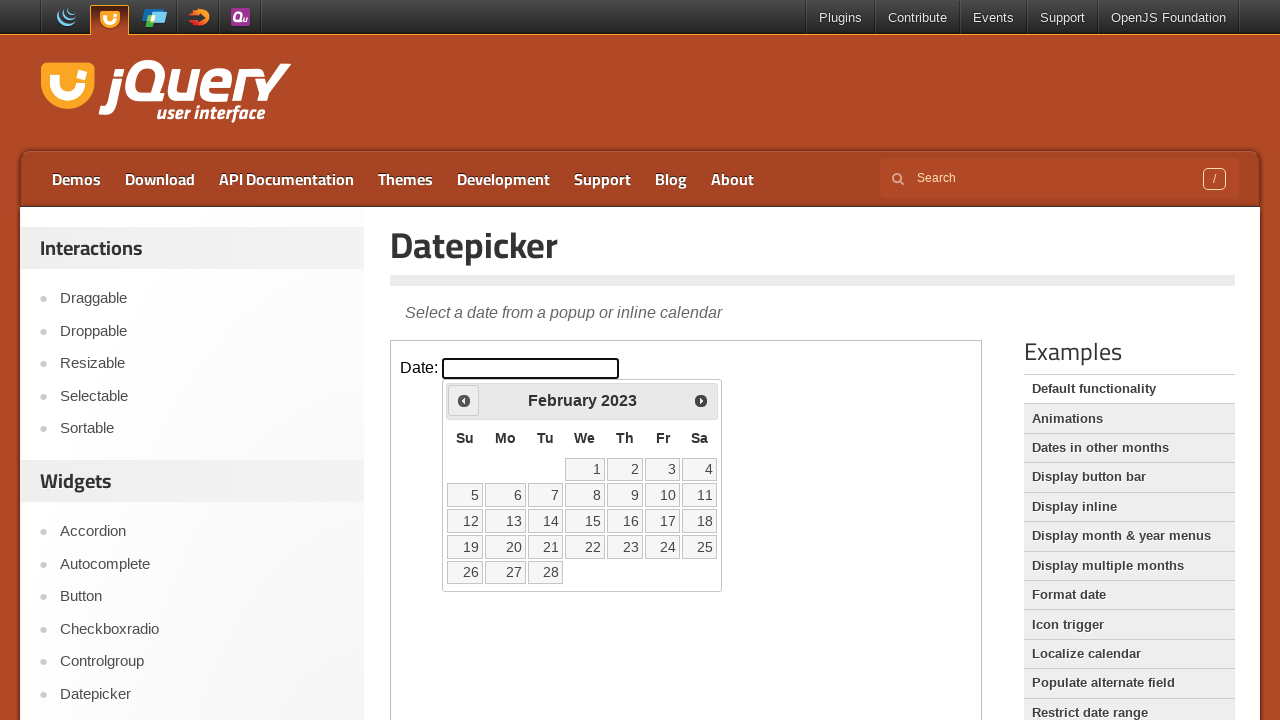

Checked current date in calendar: February 2023
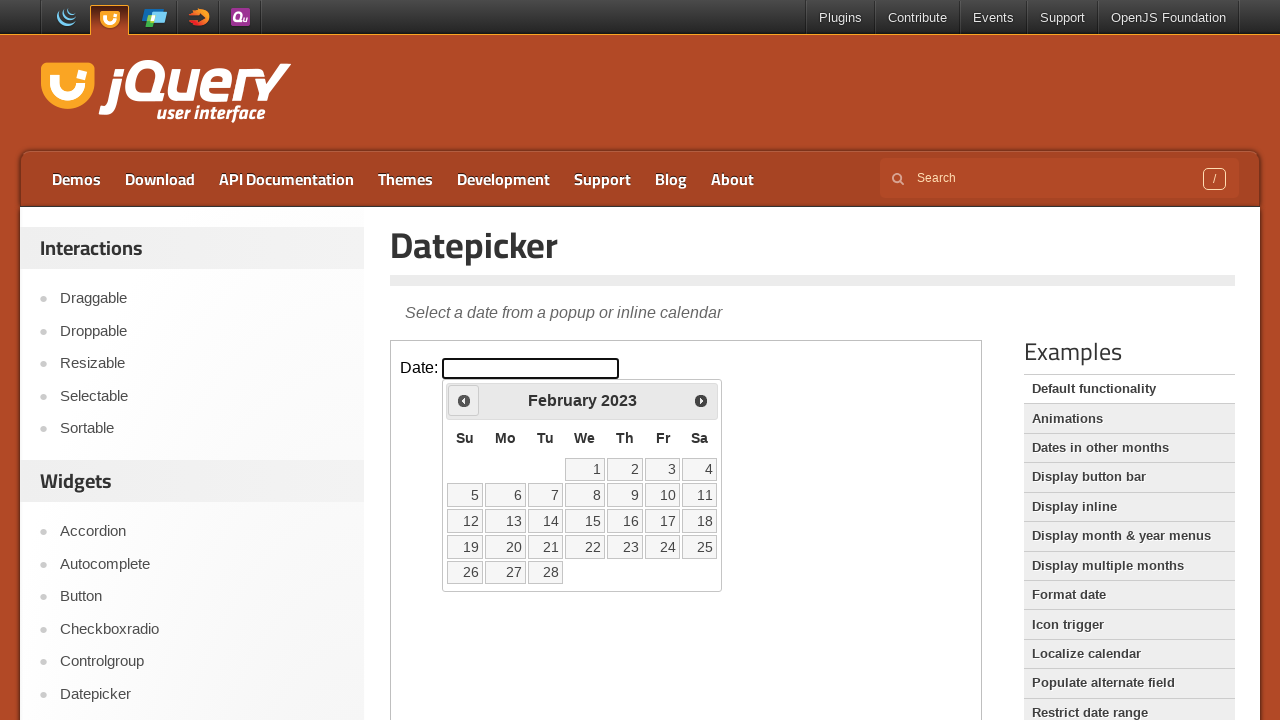

Clicked previous month button to navigate backwards at (464, 400) on iframe >> nth=0 >> internal:control=enter-frame >> span.ui-icon.ui-icon-circle-t
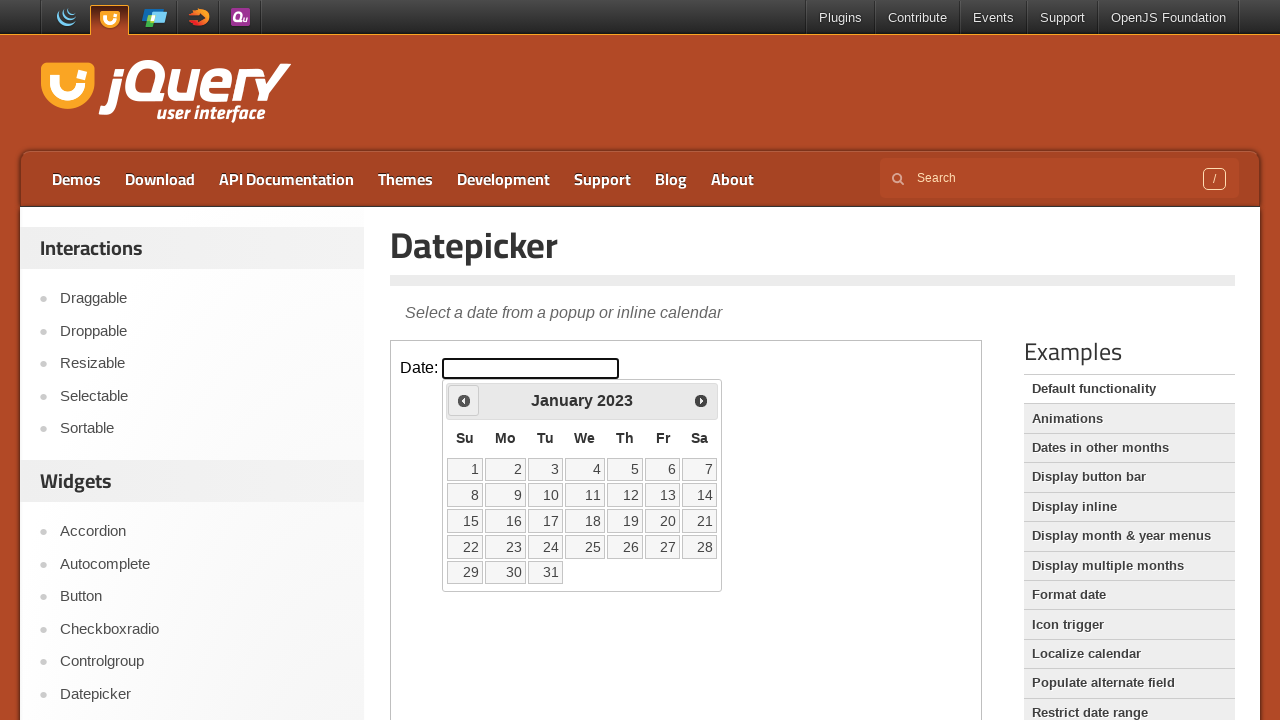

Checked current date in calendar: January 2023
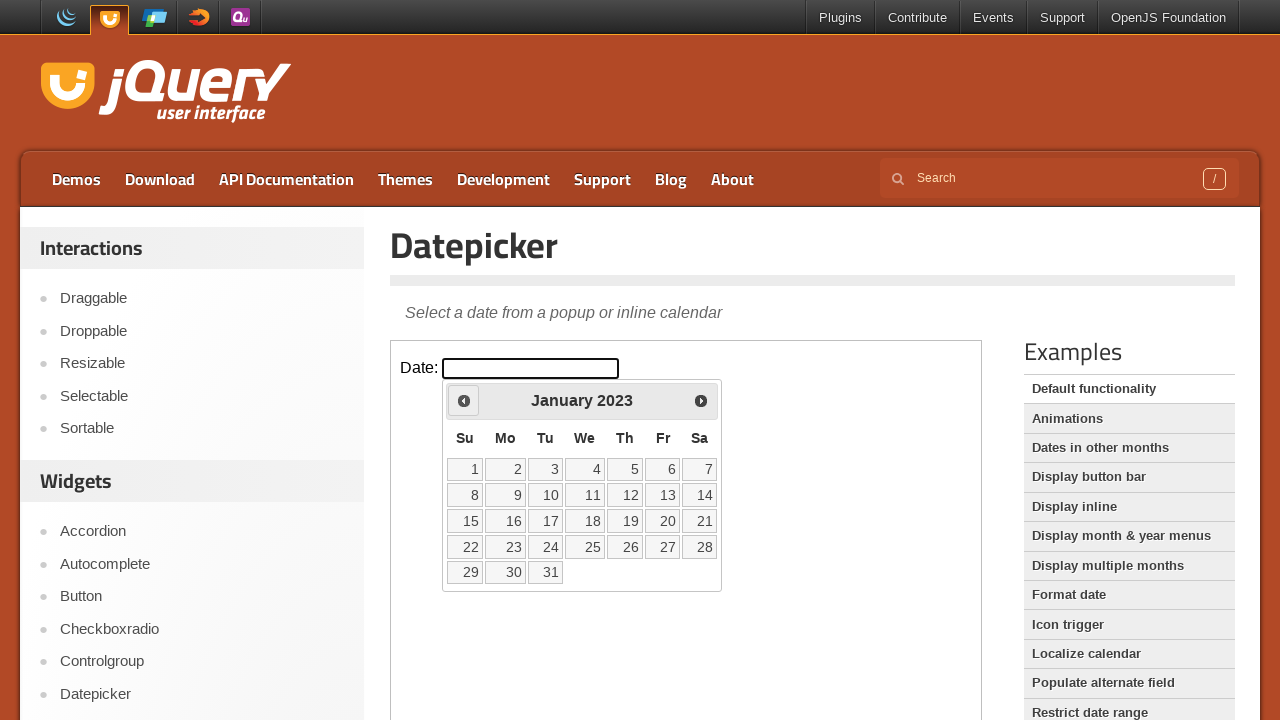

Clicked previous month button to navigate backwards at (464, 400) on iframe >> nth=0 >> internal:control=enter-frame >> span.ui-icon.ui-icon-circle-t
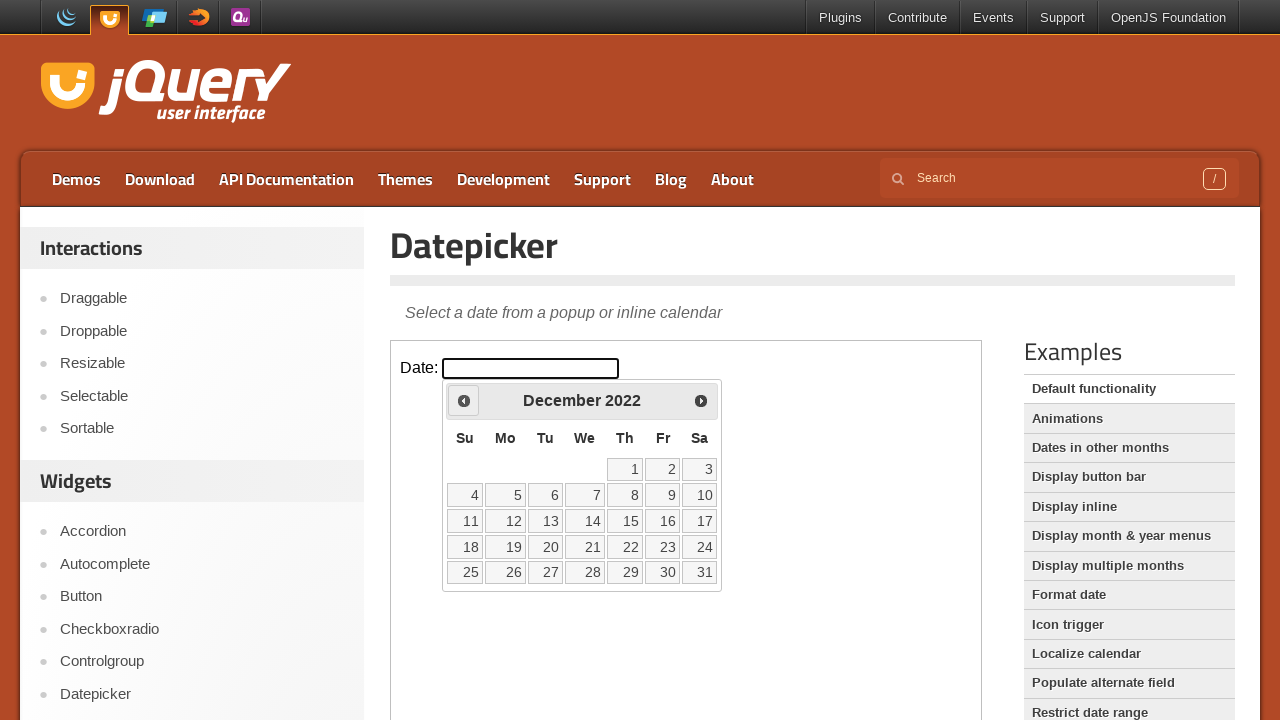

Checked current date in calendar: December 2022
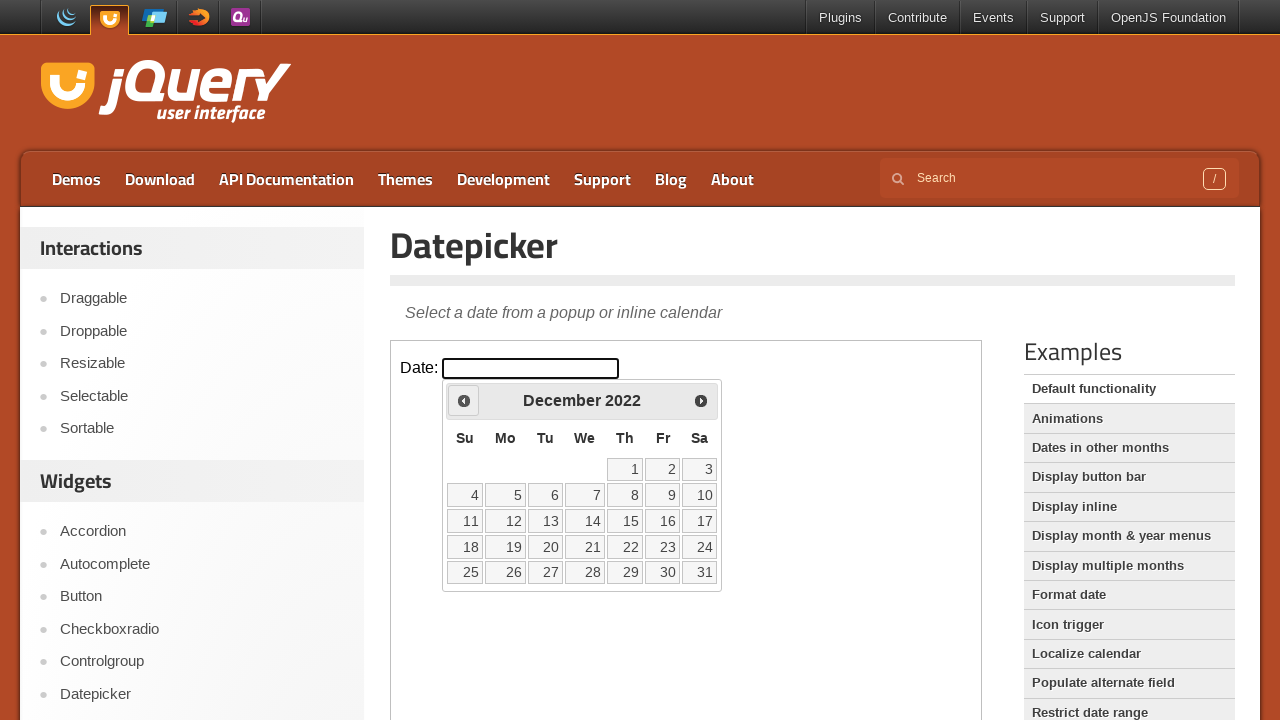

Clicked previous month button to navigate backwards at (464, 400) on iframe >> nth=0 >> internal:control=enter-frame >> span.ui-icon.ui-icon-circle-t
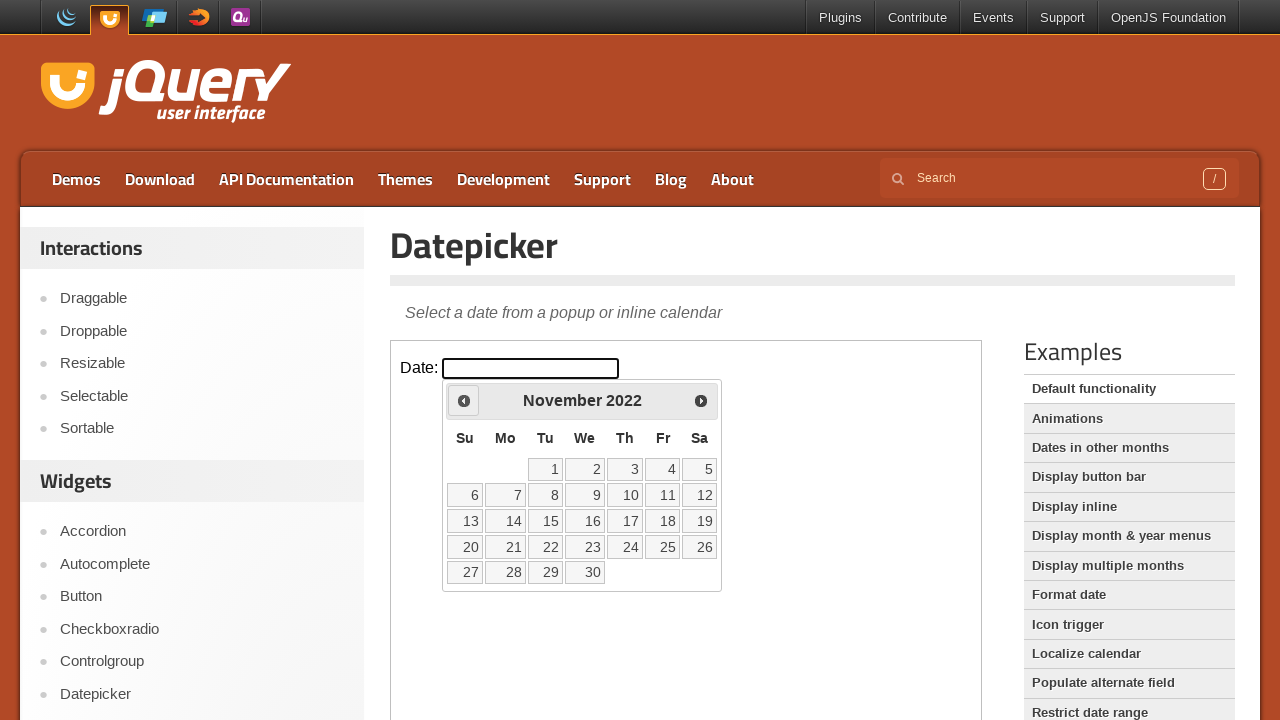

Checked current date in calendar: November 2022
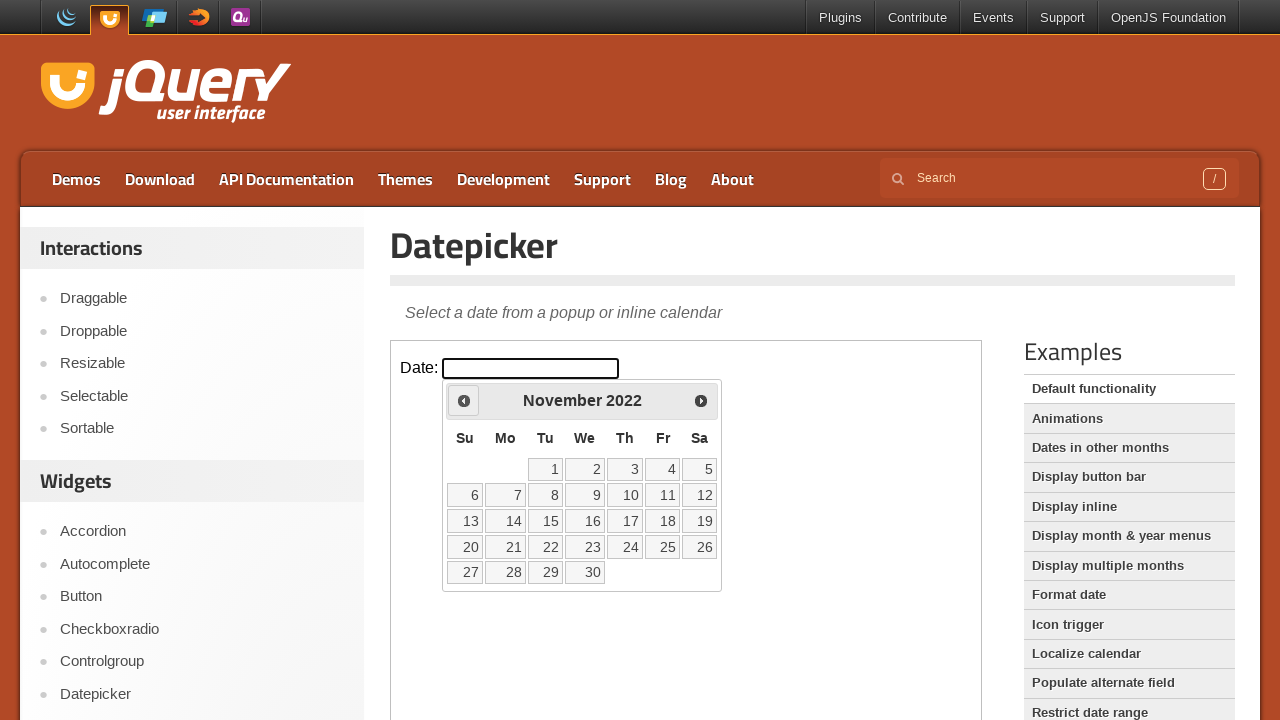

Clicked previous month button to navigate backwards at (464, 400) on iframe >> nth=0 >> internal:control=enter-frame >> span.ui-icon.ui-icon-circle-t
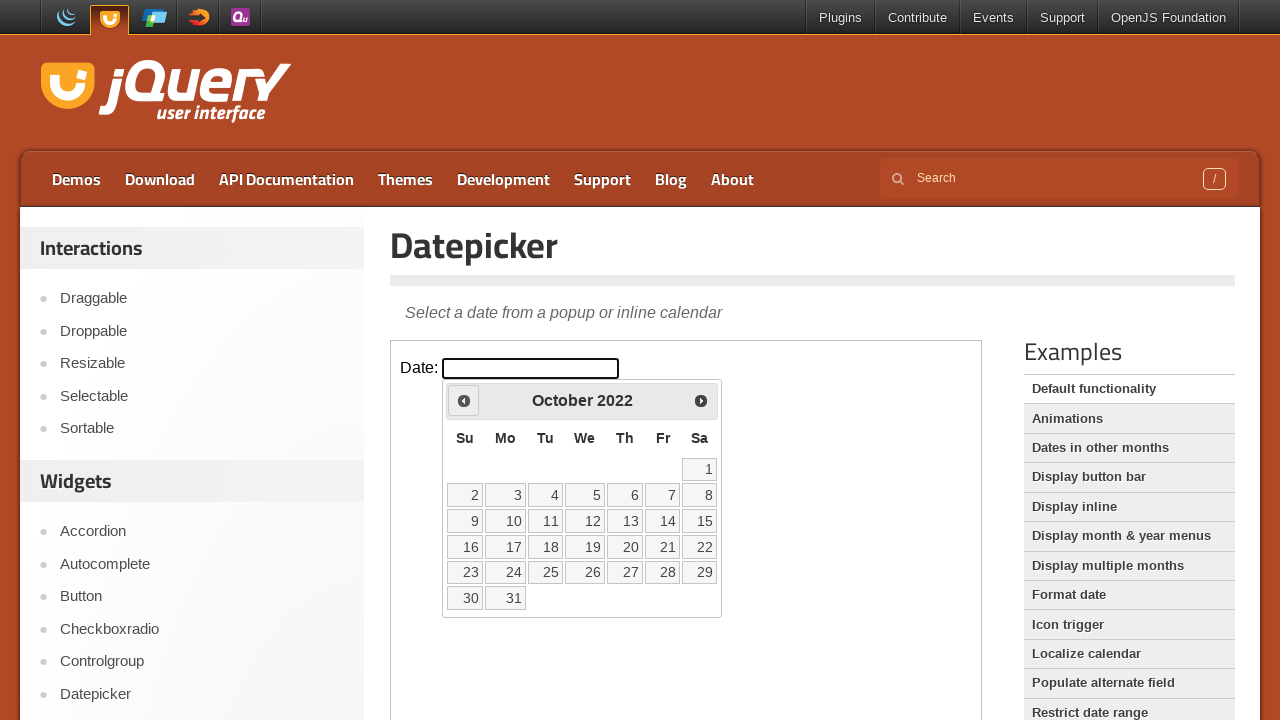

Checked current date in calendar: October 2022
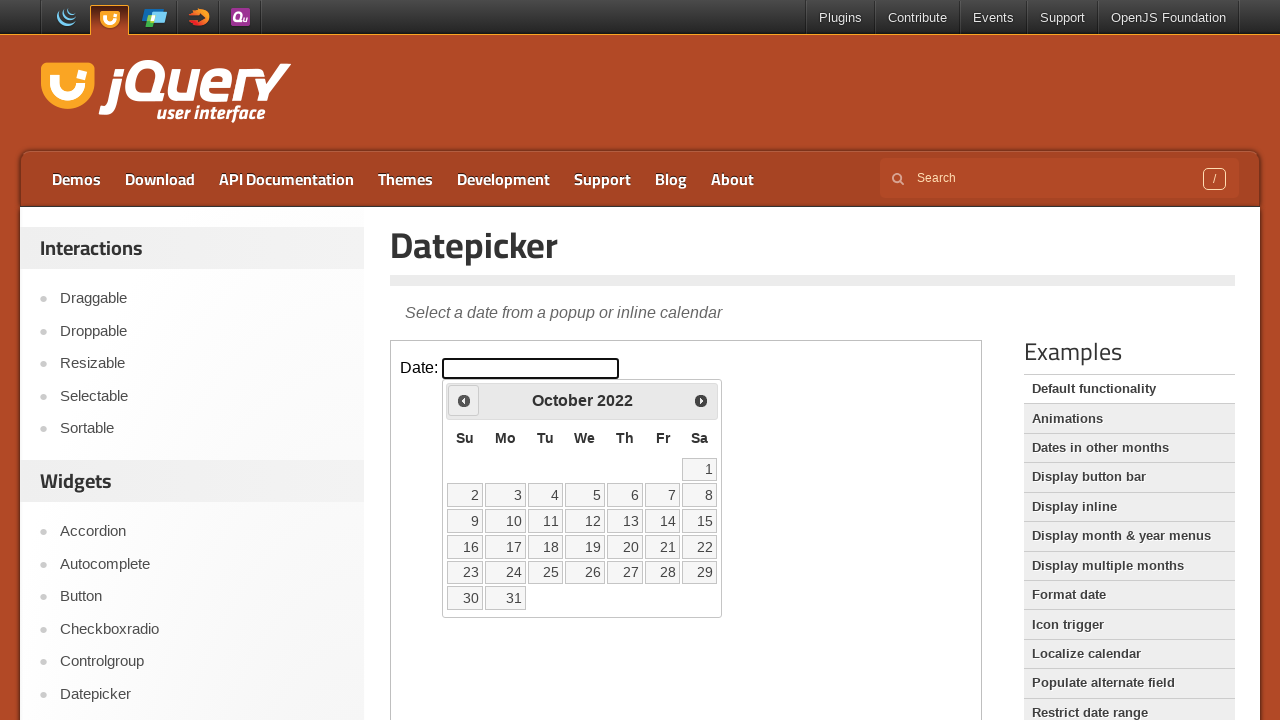

Clicked previous month button to navigate backwards at (464, 400) on iframe >> nth=0 >> internal:control=enter-frame >> span.ui-icon.ui-icon-circle-t
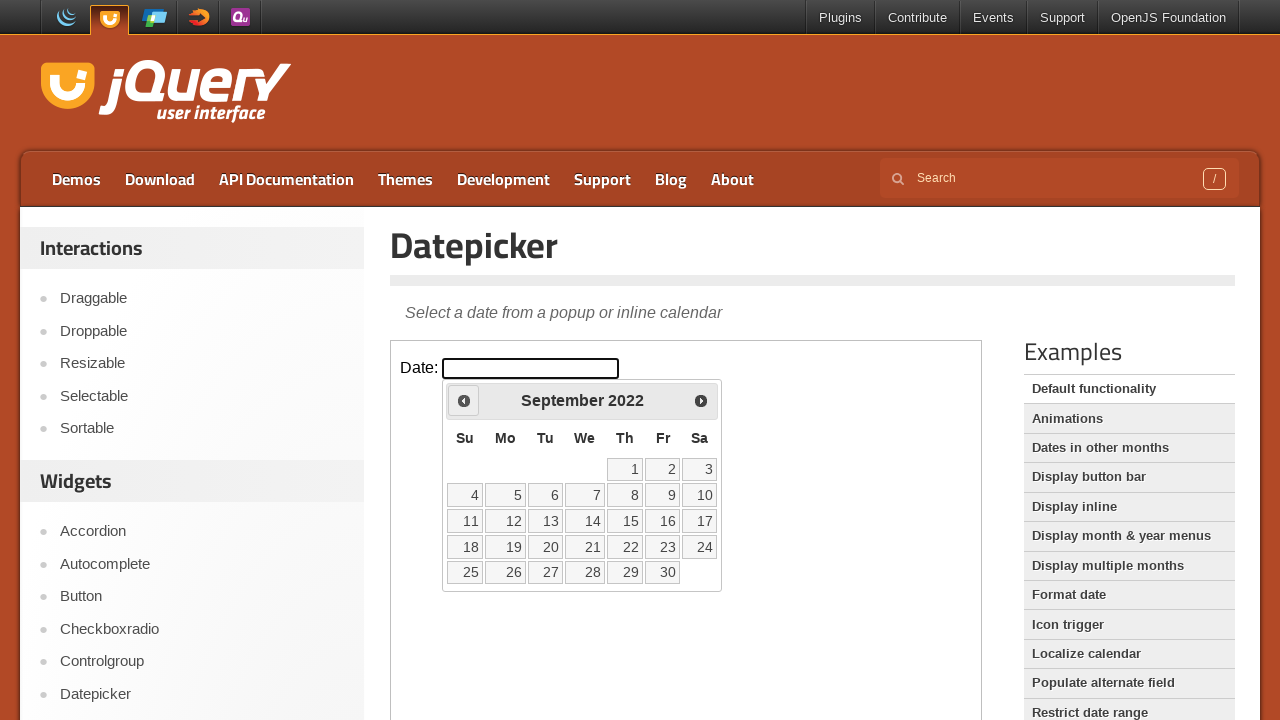

Checked current date in calendar: September 2022
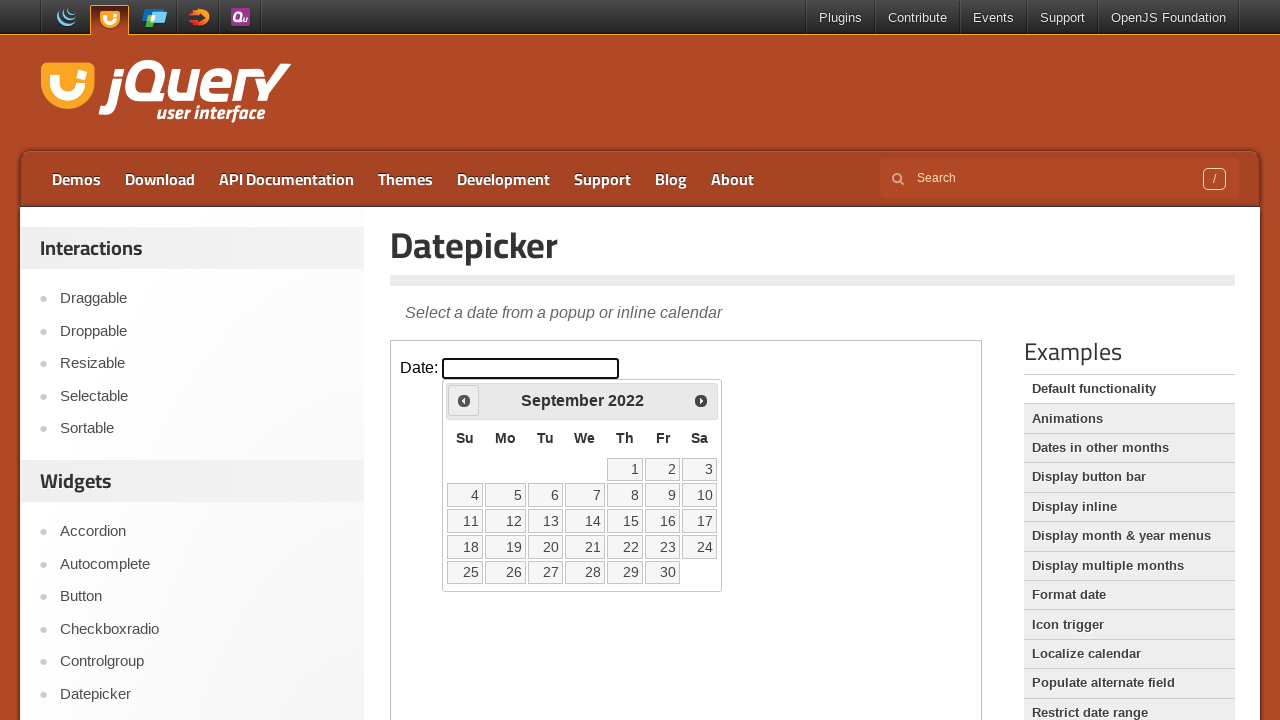

Clicked previous month button to navigate backwards at (464, 400) on iframe >> nth=0 >> internal:control=enter-frame >> span.ui-icon.ui-icon-circle-t
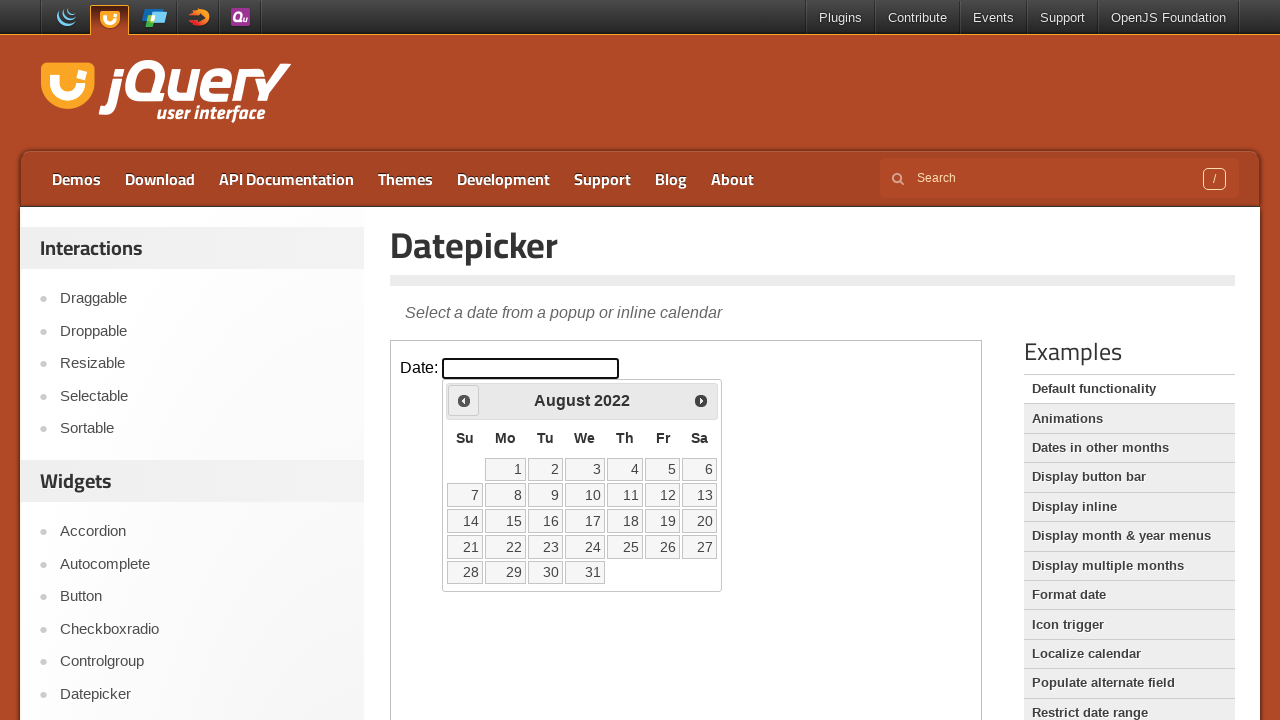

Checked current date in calendar: August 2022
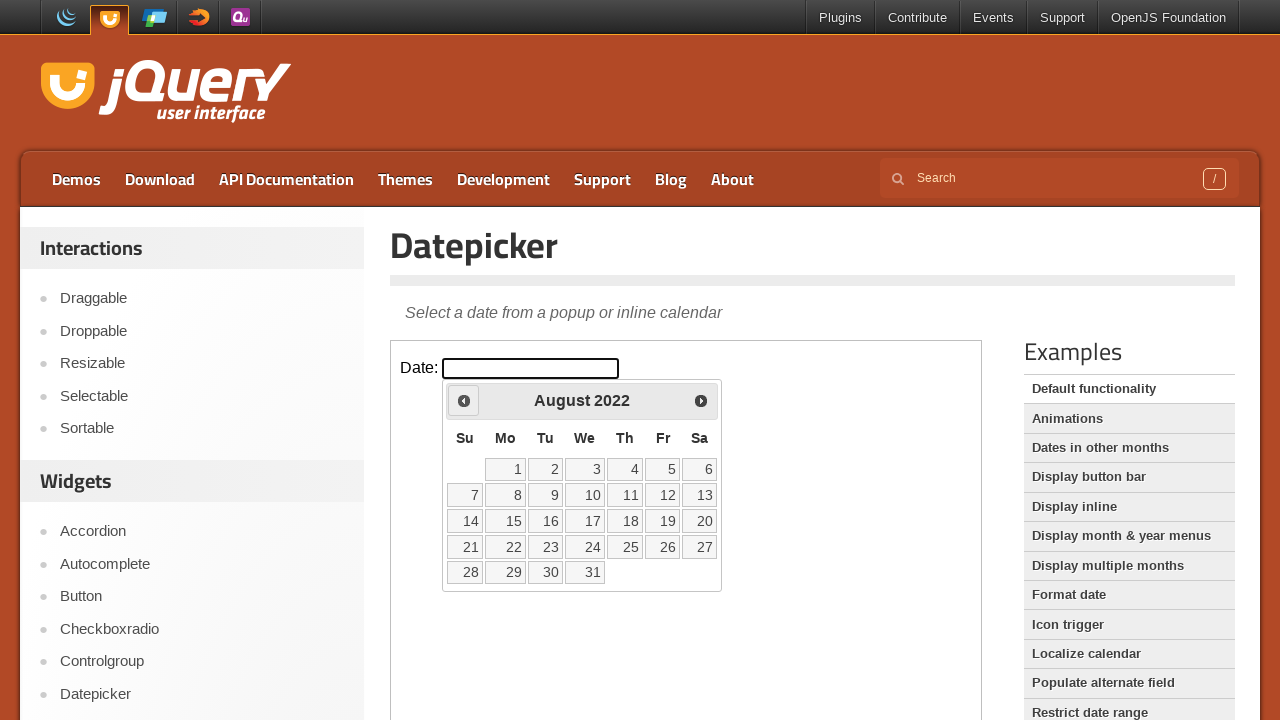

Clicked previous month button to navigate backwards at (464, 400) on iframe >> nth=0 >> internal:control=enter-frame >> span.ui-icon.ui-icon-circle-t
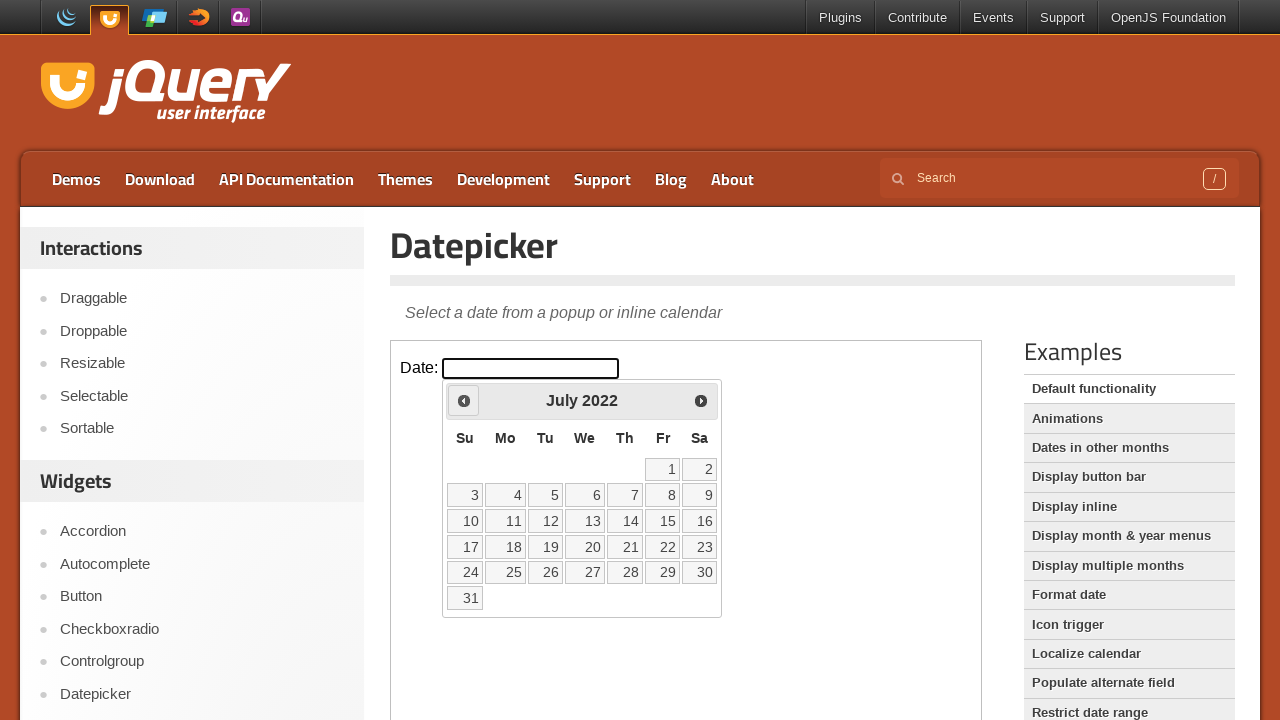

Checked current date in calendar: July 2022
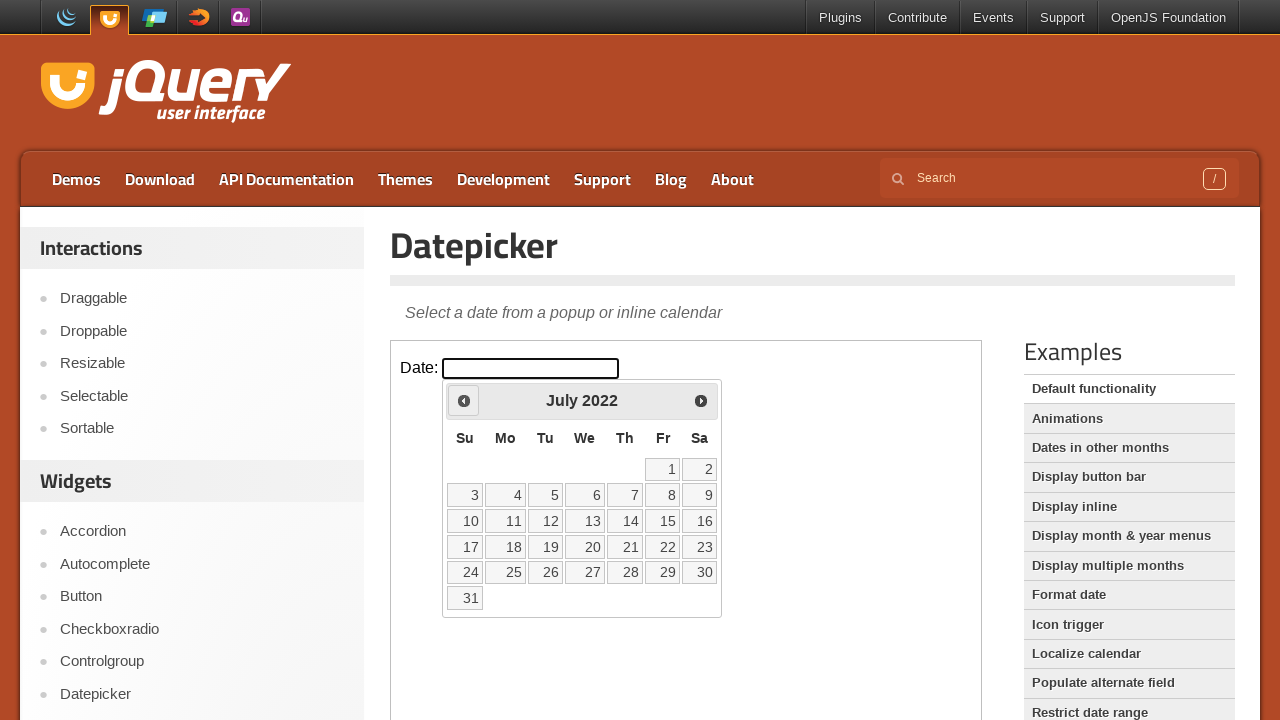

Clicked previous month button to navigate backwards at (464, 400) on iframe >> nth=0 >> internal:control=enter-frame >> span.ui-icon.ui-icon-circle-t
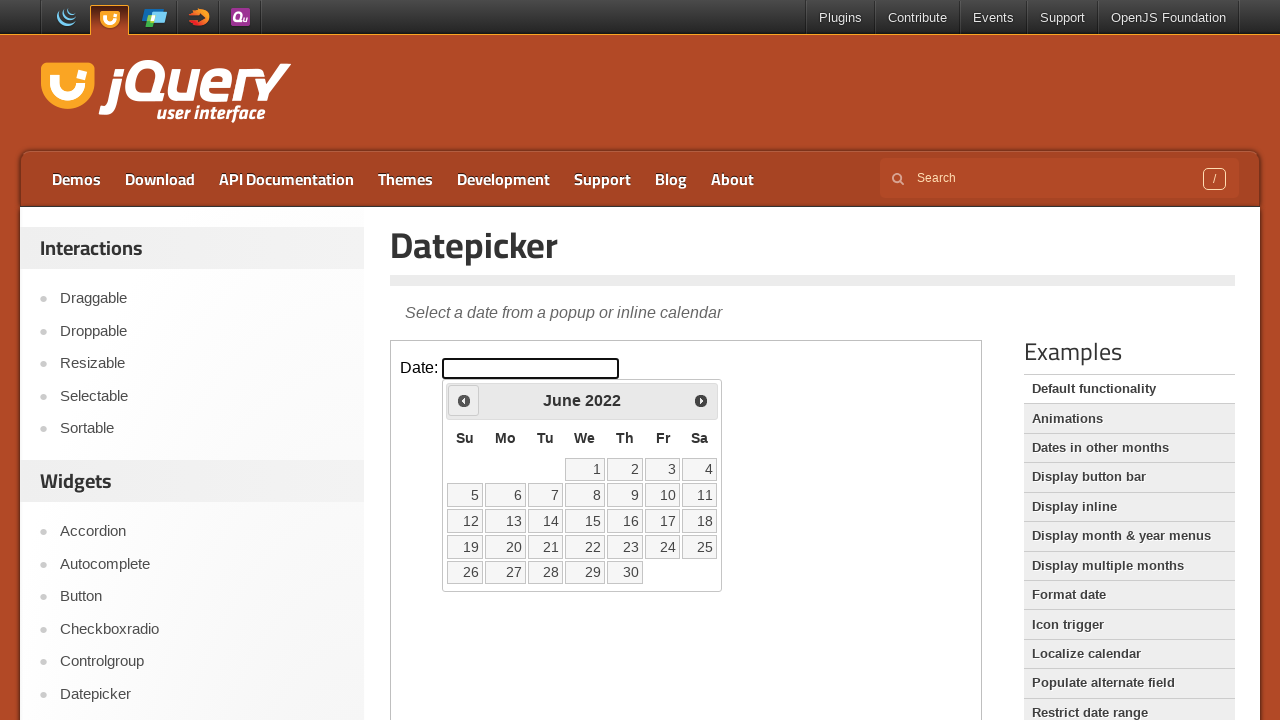

Checked current date in calendar: June 2022
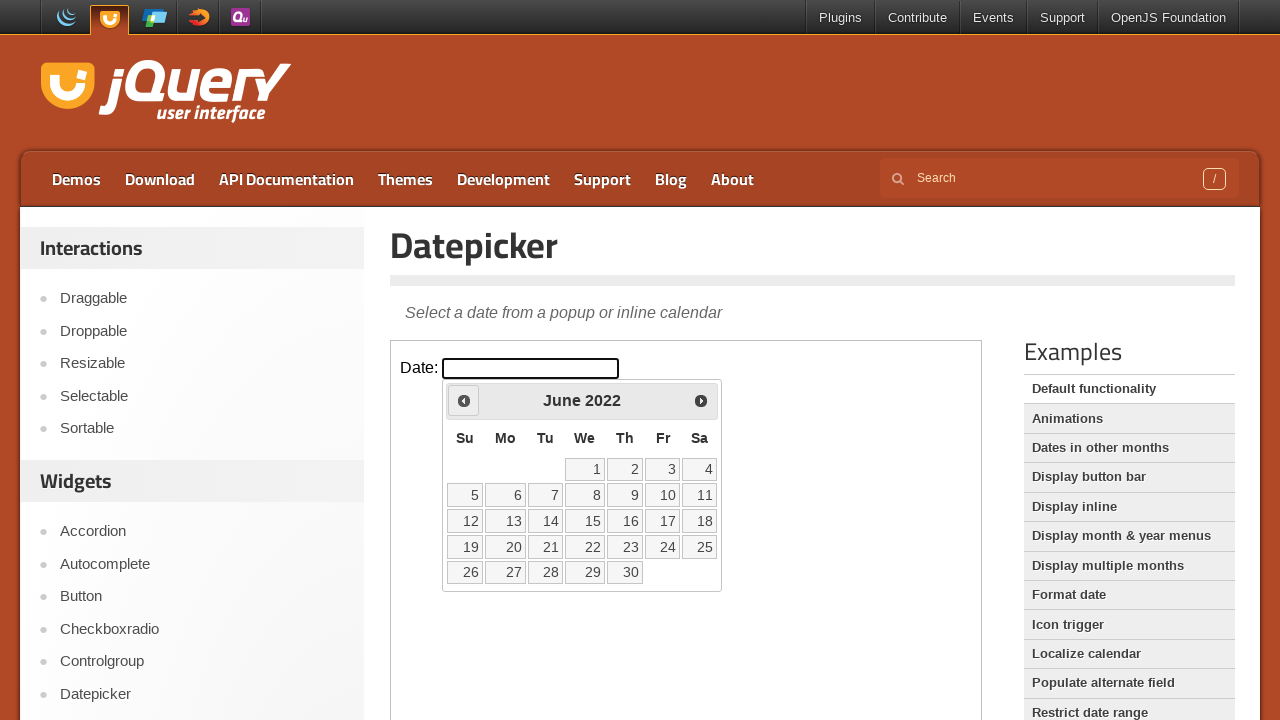

Clicked previous month button to navigate backwards at (464, 400) on iframe >> nth=0 >> internal:control=enter-frame >> span.ui-icon.ui-icon-circle-t
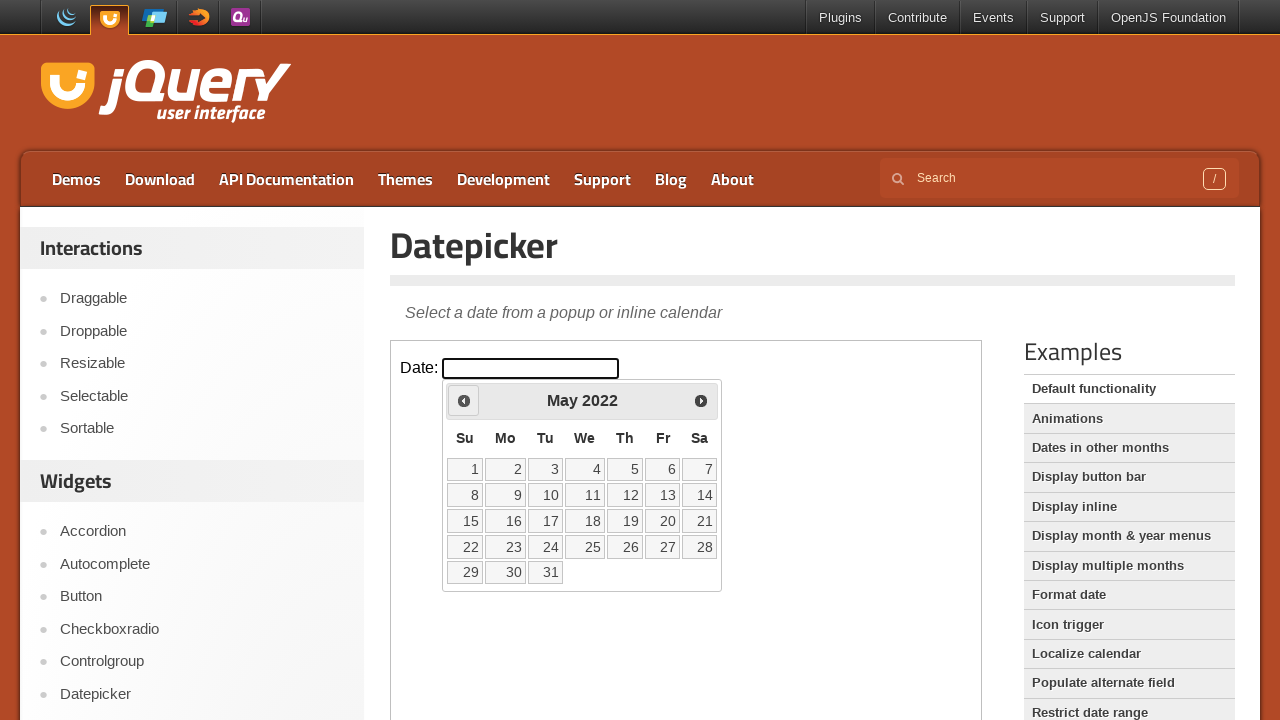

Checked current date in calendar: May 2022
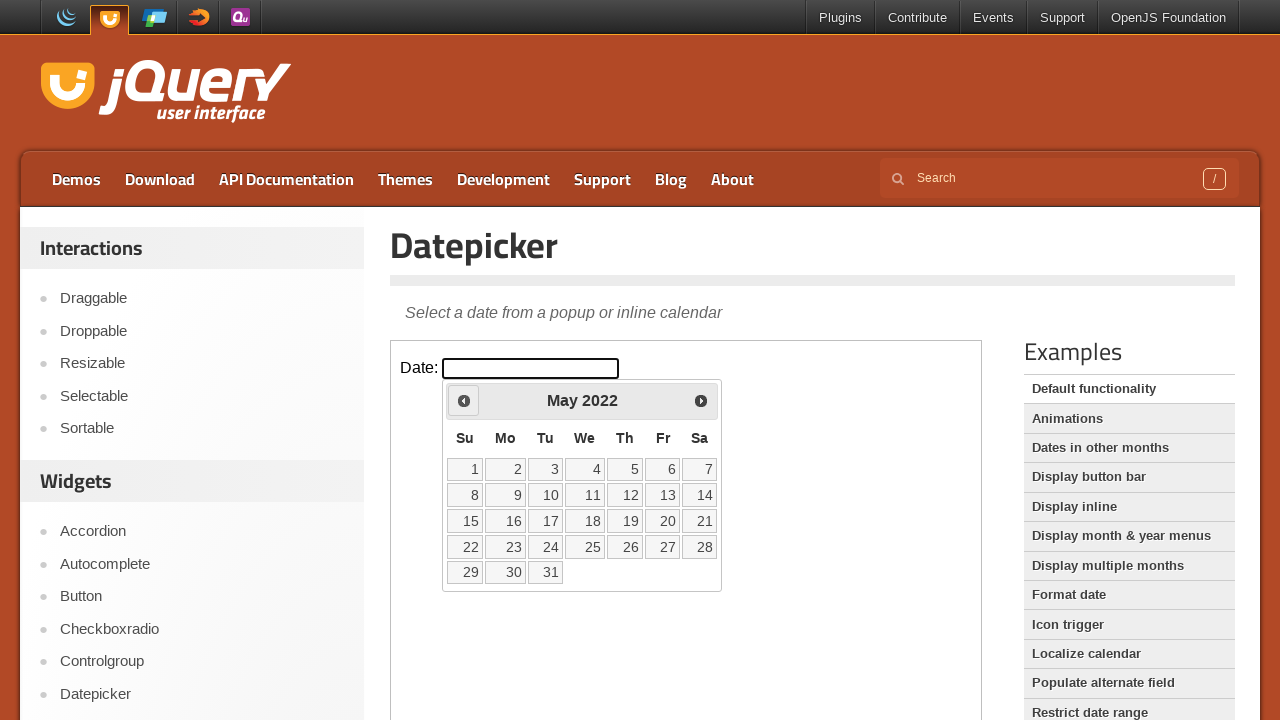

Clicked previous month button to navigate backwards at (464, 400) on iframe >> nth=0 >> internal:control=enter-frame >> span.ui-icon.ui-icon-circle-t
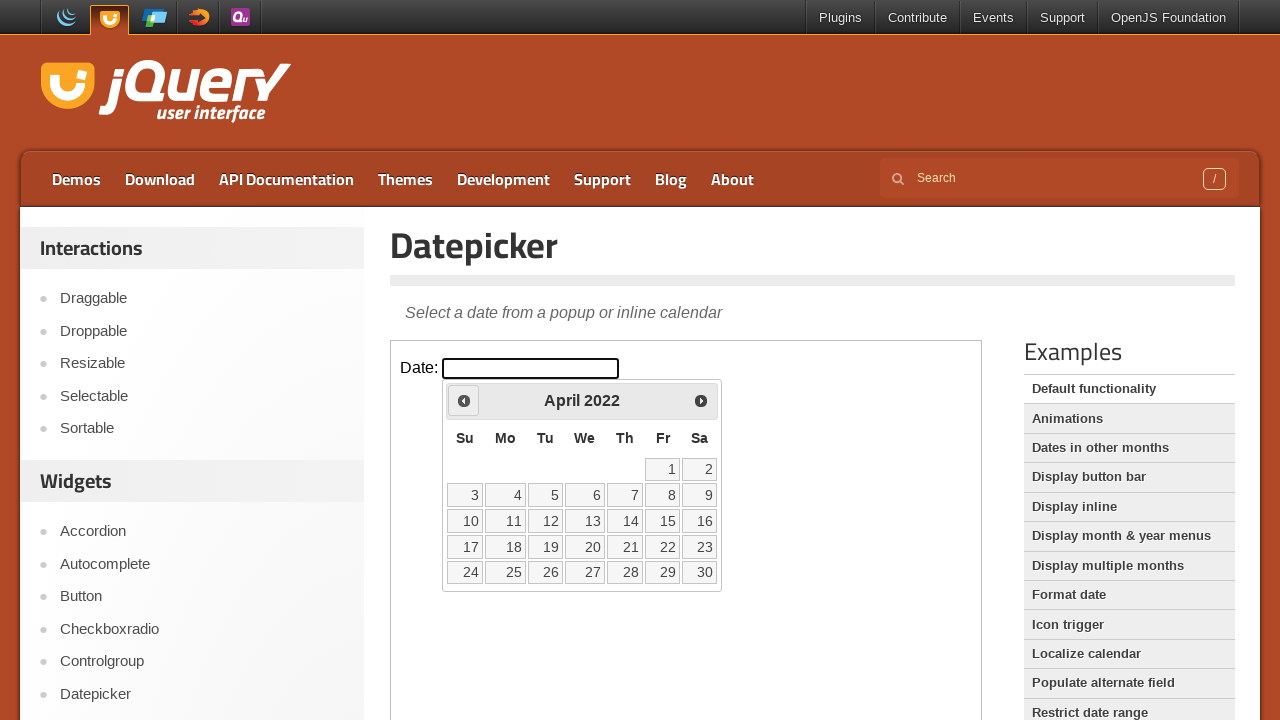

Checked current date in calendar: April 2022
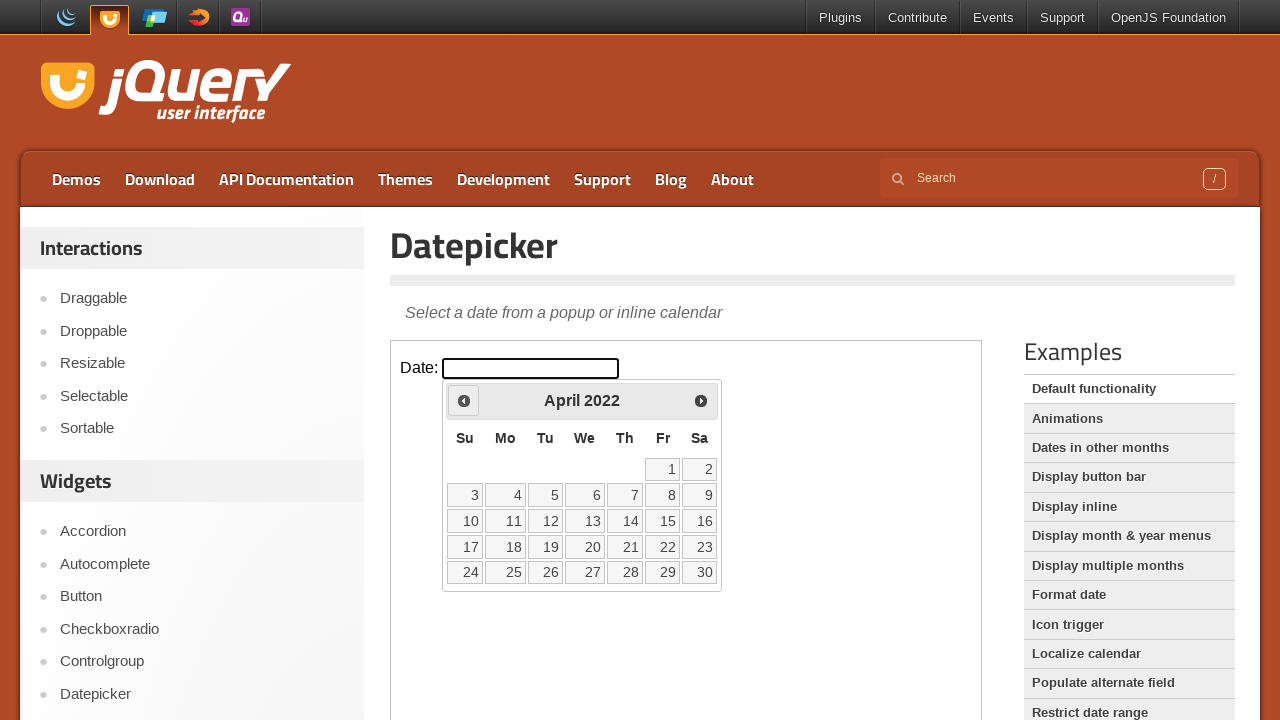

Clicked previous month button to navigate backwards at (464, 400) on iframe >> nth=0 >> internal:control=enter-frame >> span.ui-icon.ui-icon-circle-t
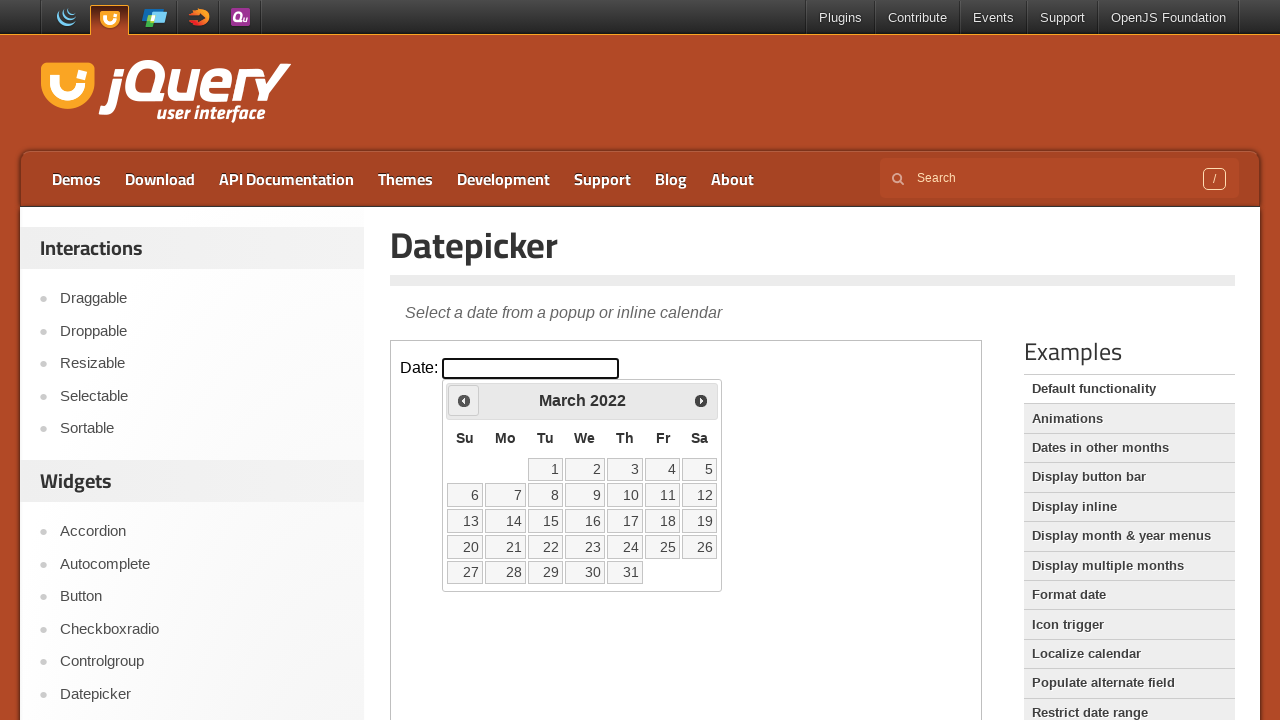

Checked current date in calendar: March 2022
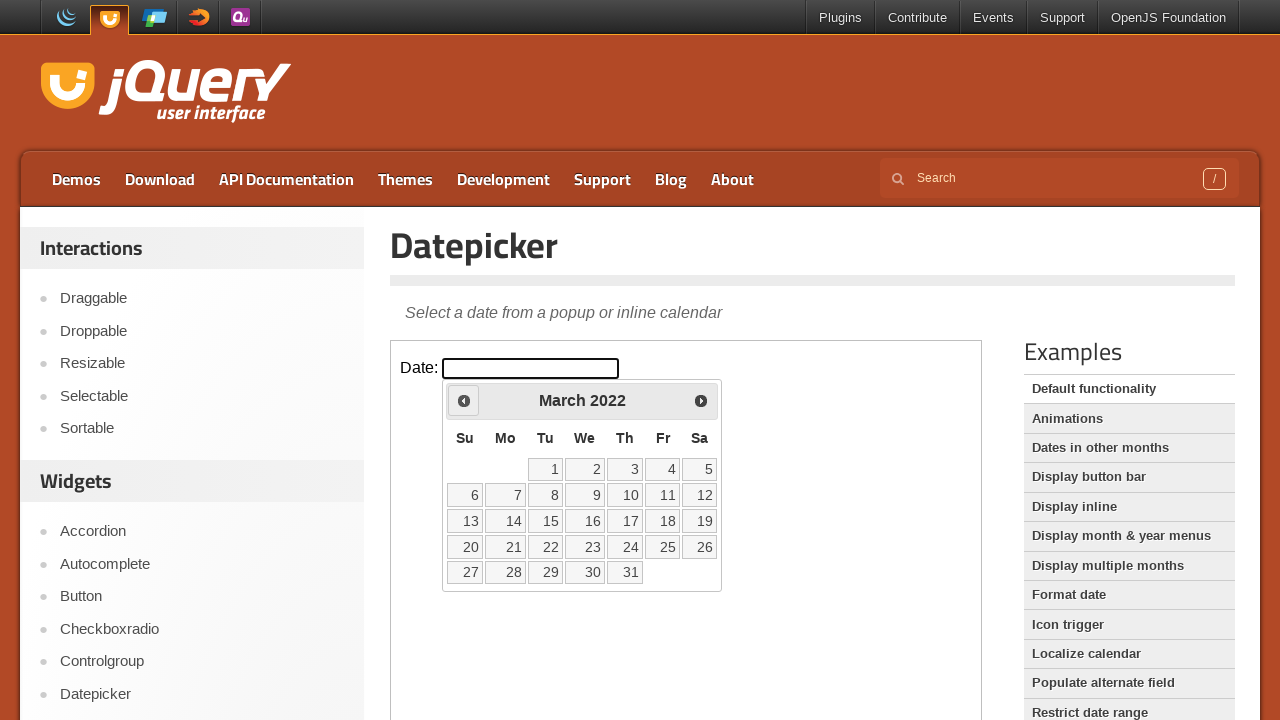

Clicked previous month button to navigate backwards at (464, 400) on iframe >> nth=0 >> internal:control=enter-frame >> span.ui-icon.ui-icon-circle-t
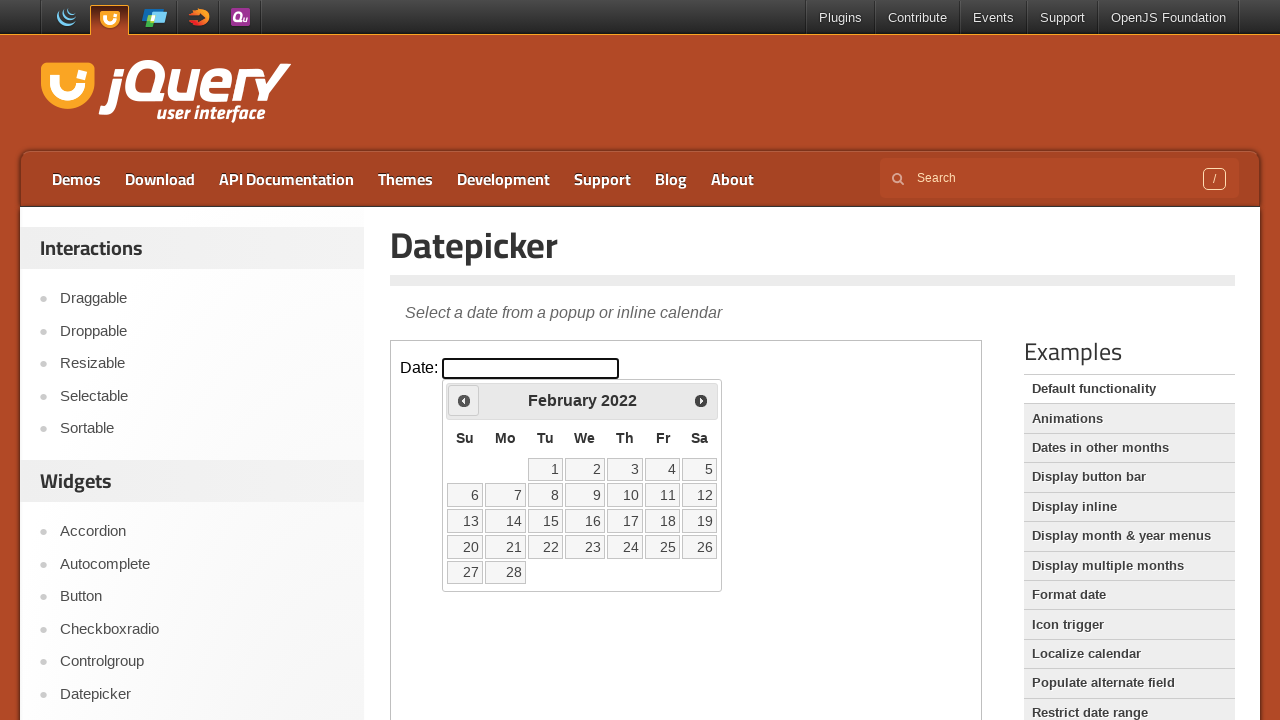

Checked current date in calendar: February 2022
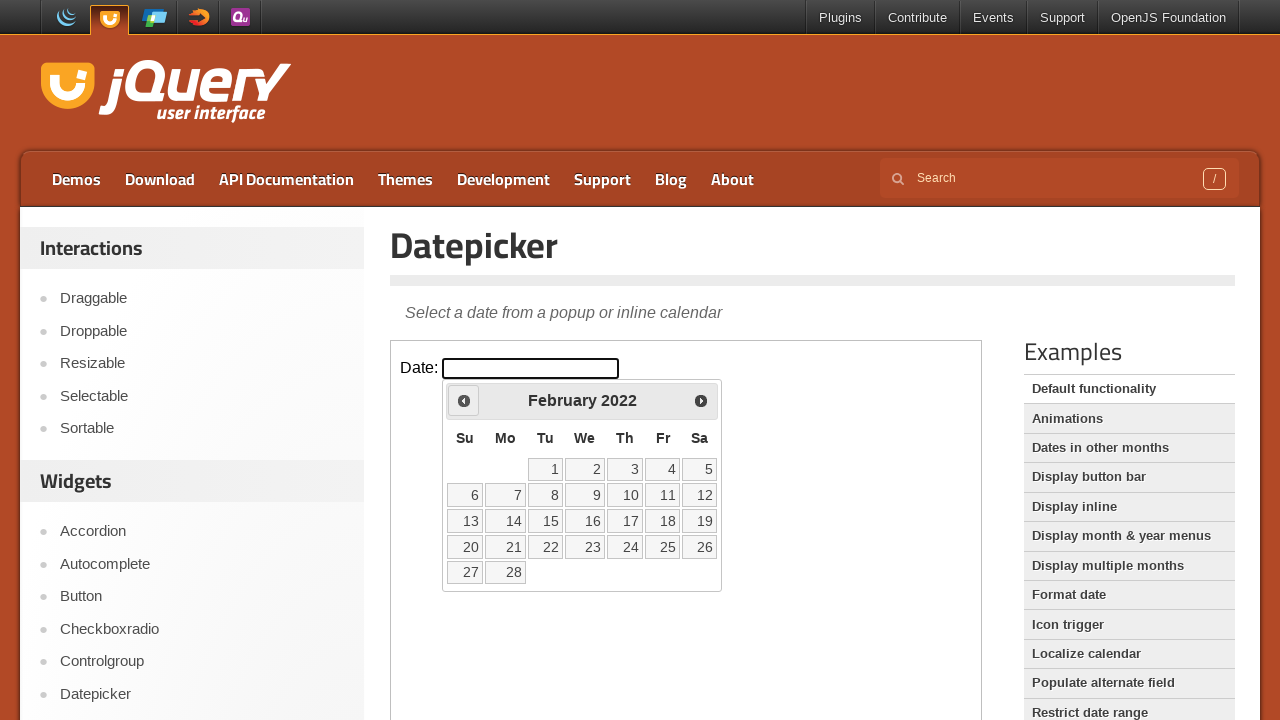

Clicked previous month button to navigate backwards at (464, 400) on iframe >> nth=0 >> internal:control=enter-frame >> span.ui-icon.ui-icon-circle-t
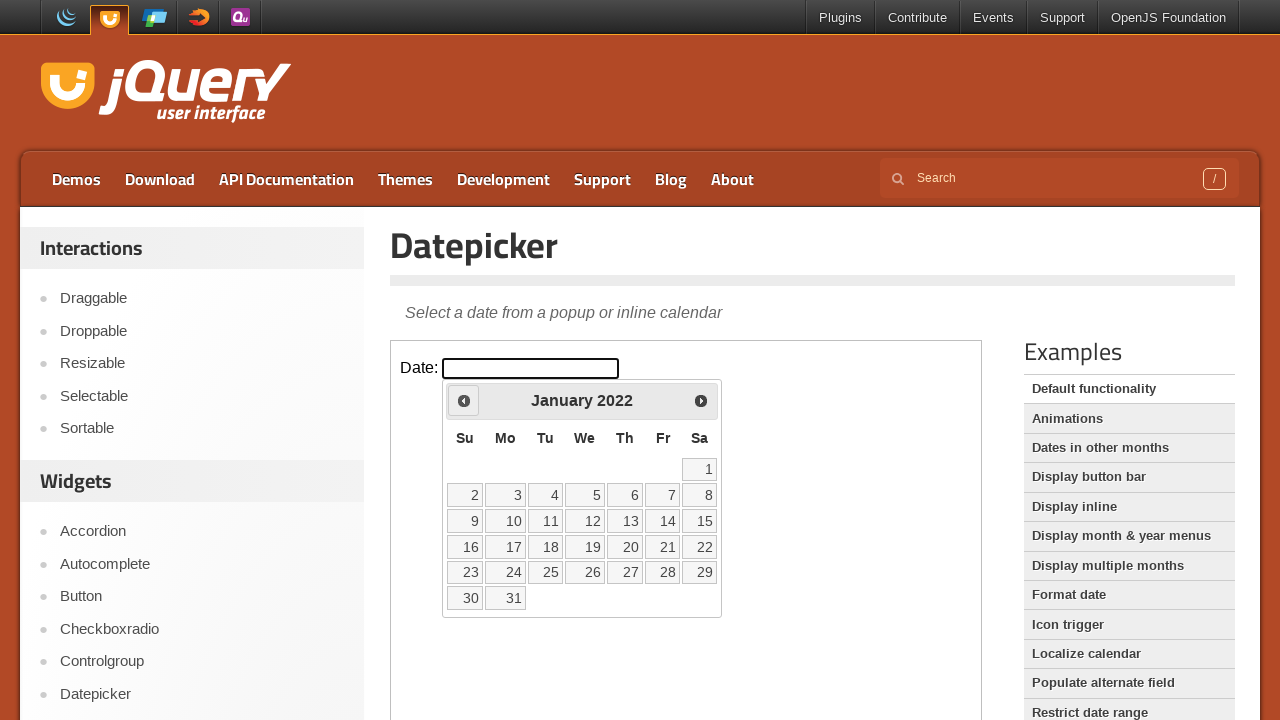

Checked current date in calendar: January 2022
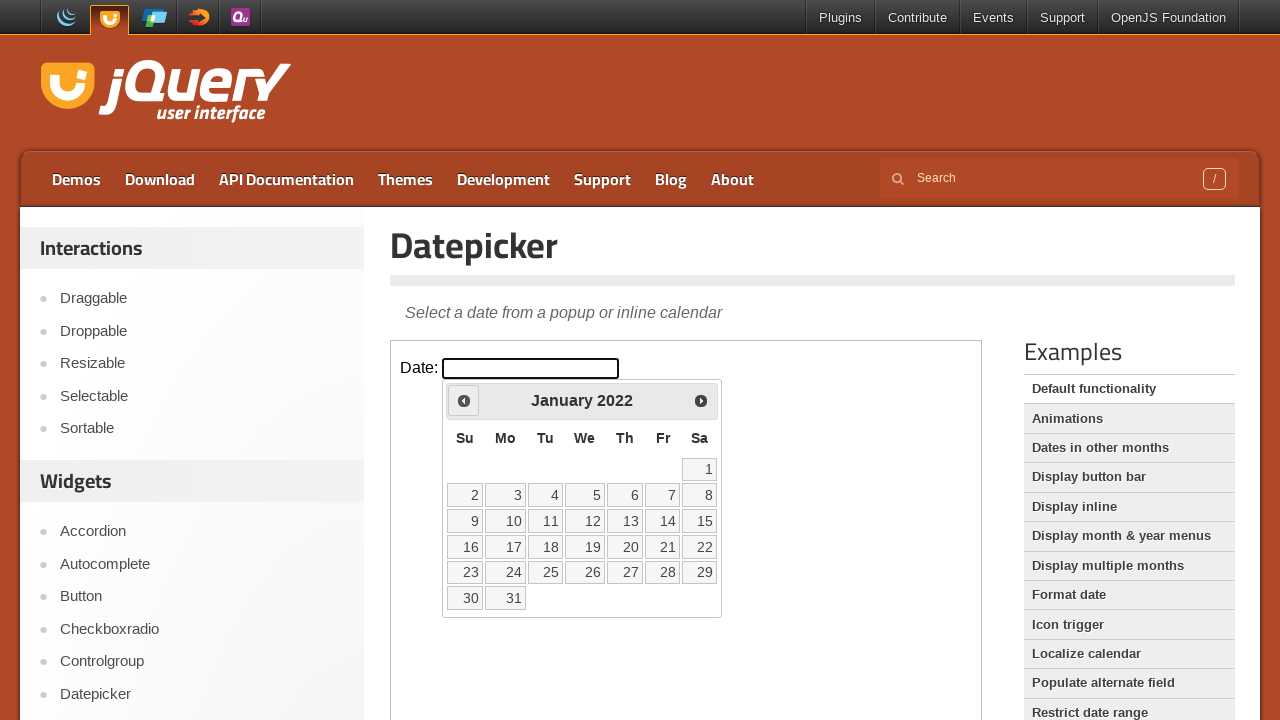

Clicked previous month button to navigate backwards at (464, 400) on iframe >> nth=0 >> internal:control=enter-frame >> span.ui-icon.ui-icon-circle-t
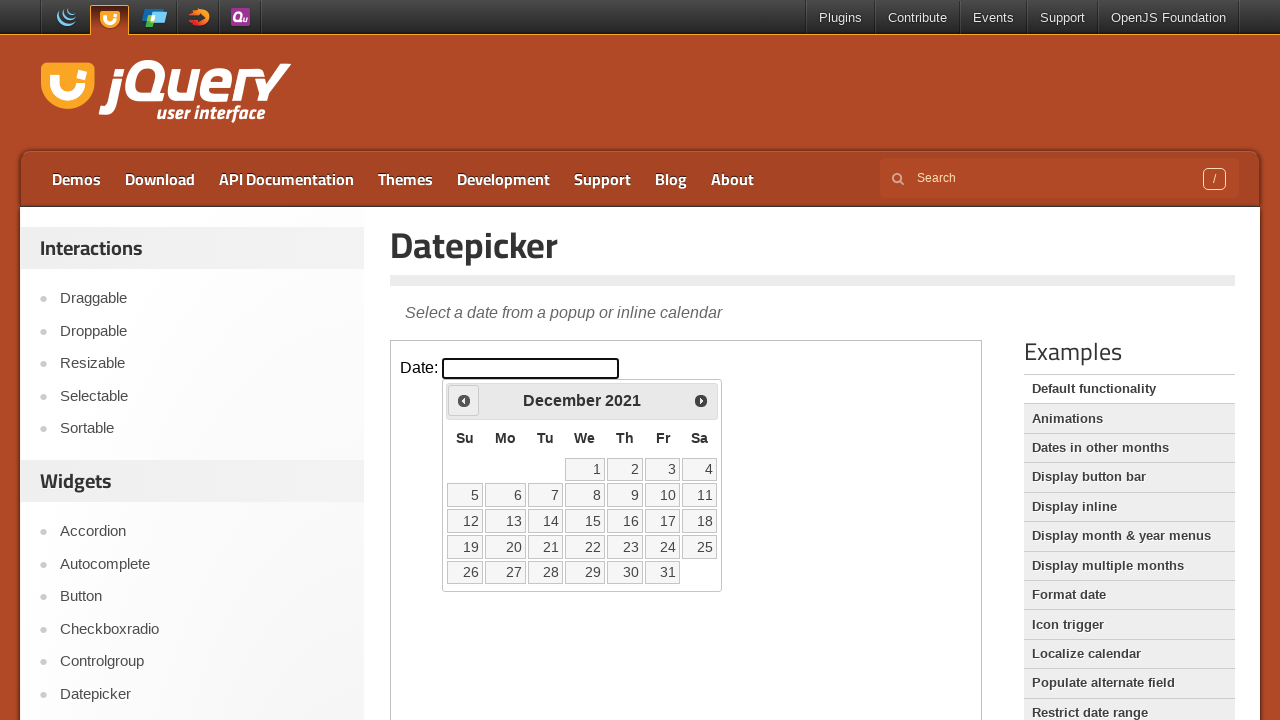

Checked current date in calendar: December 2021
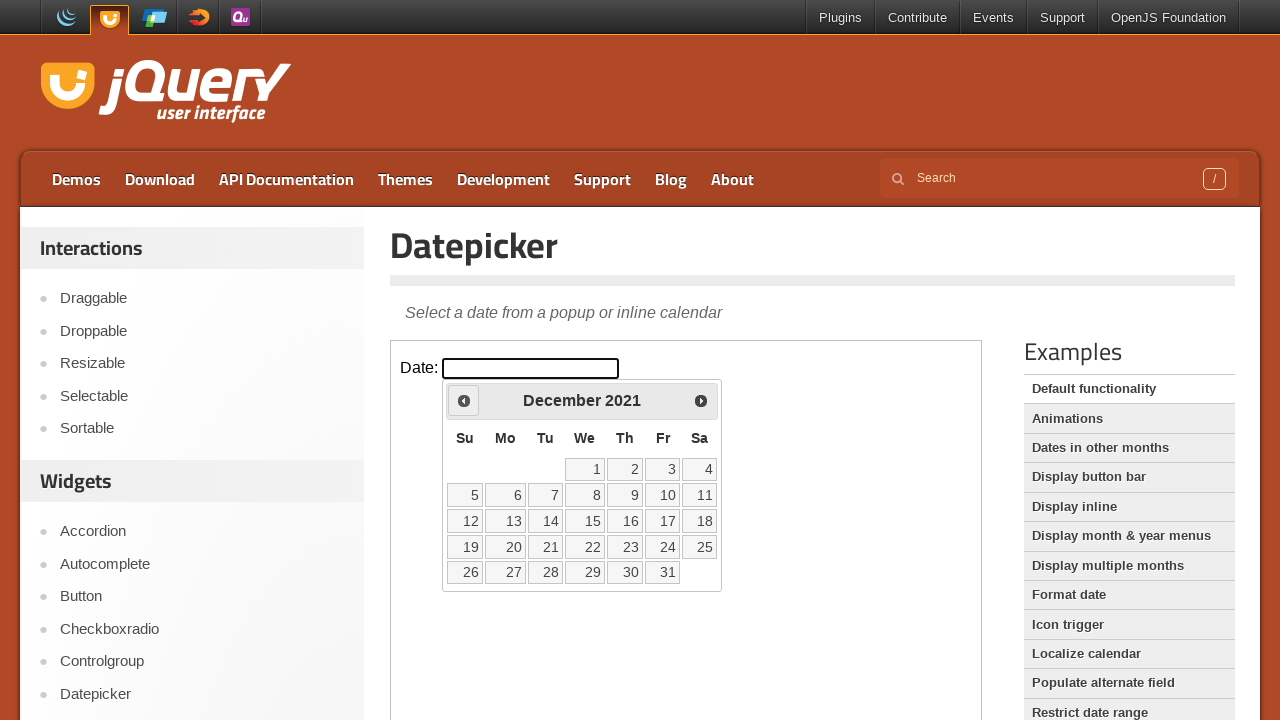

Clicked previous month button to navigate backwards at (464, 400) on iframe >> nth=0 >> internal:control=enter-frame >> span.ui-icon.ui-icon-circle-t
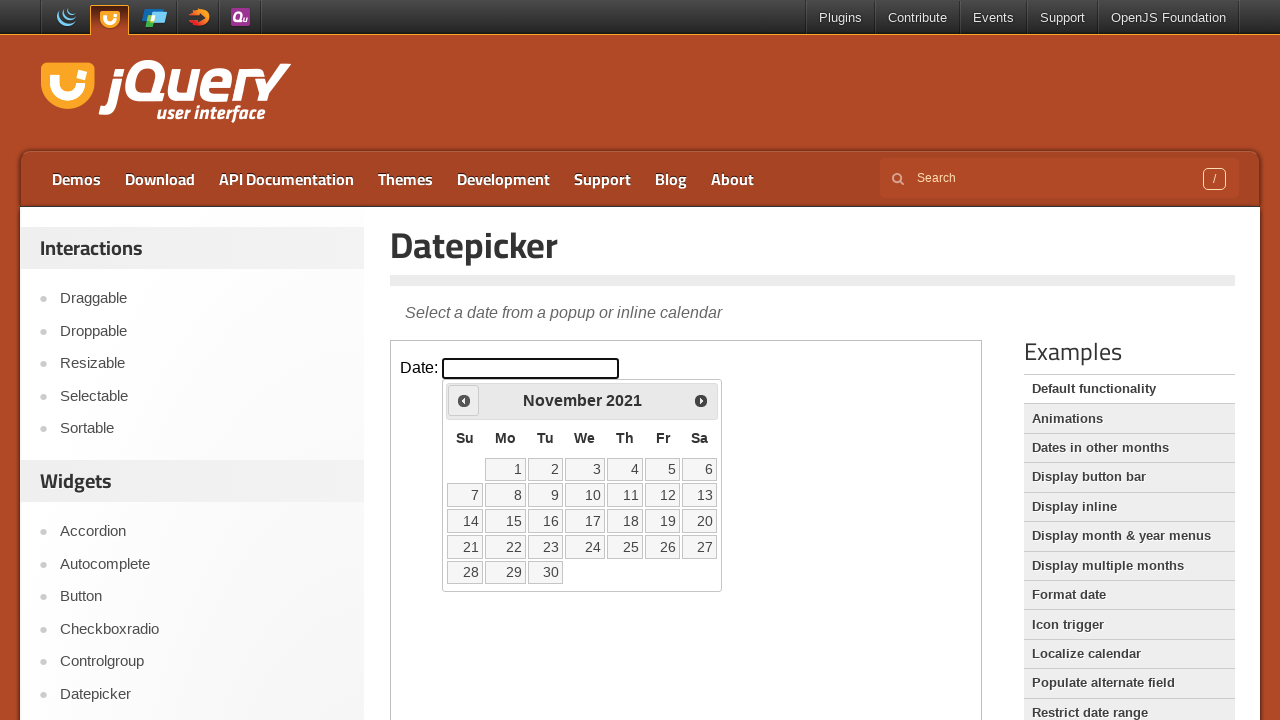

Checked current date in calendar: November 2021
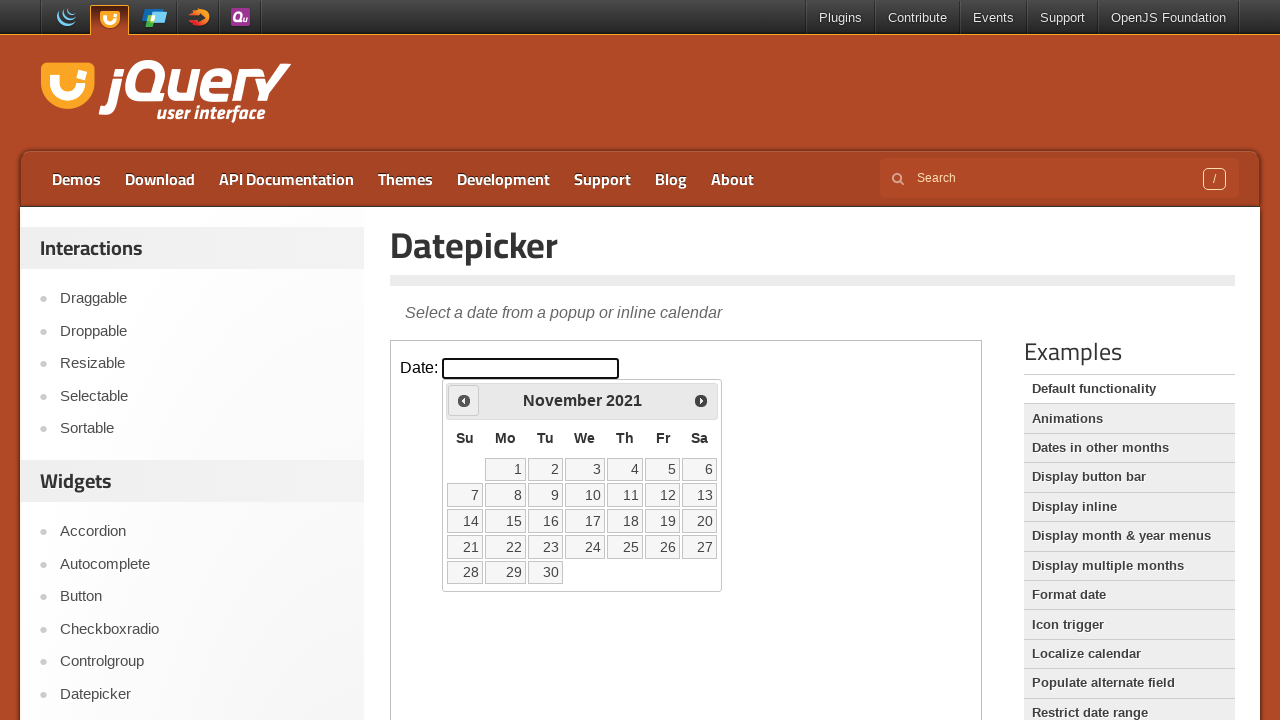

Clicked previous month button to navigate backwards at (464, 400) on iframe >> nth=0 >> internal:control=enter-frame >> span.ui-icon.ui-icon-circle-t
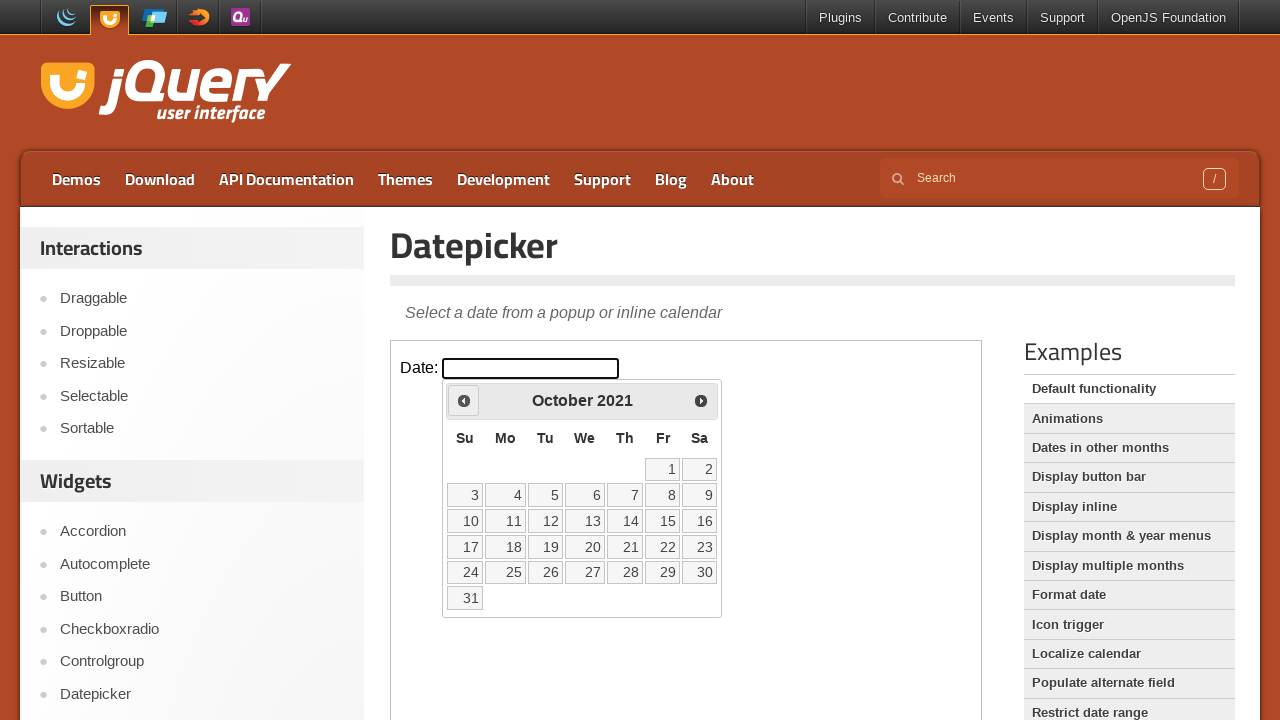

Checked current date in calendar: October 2021
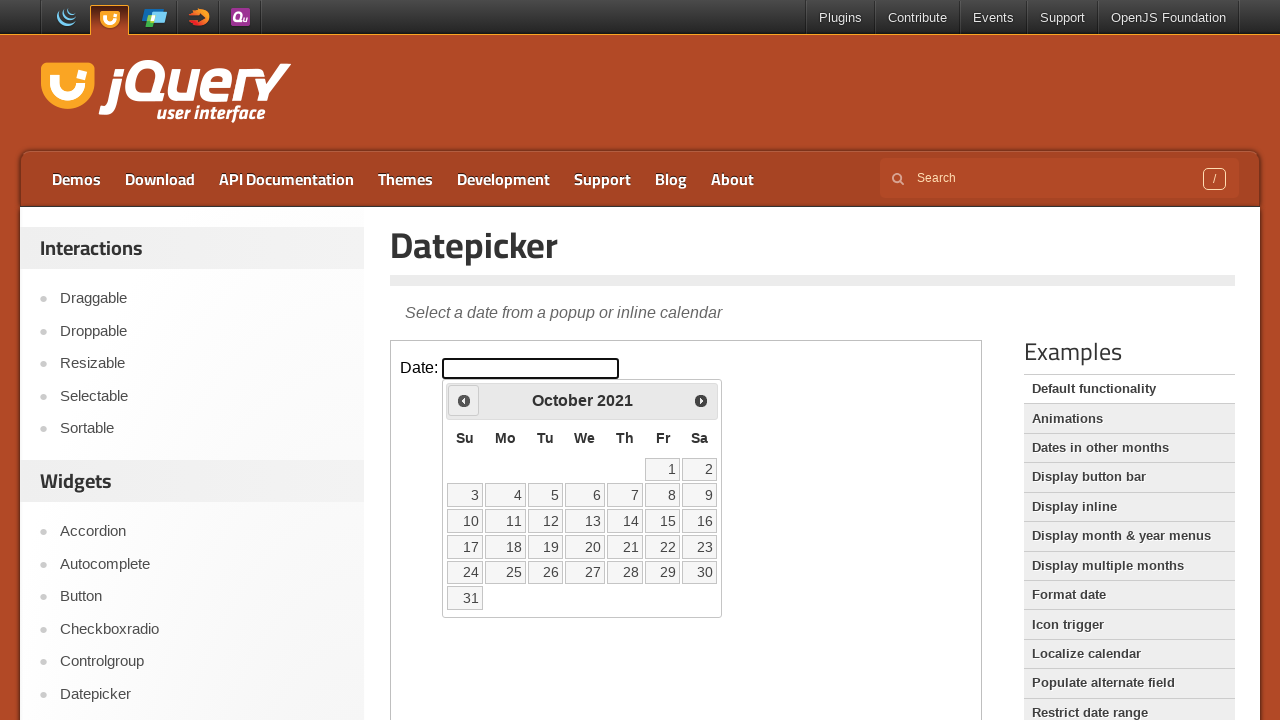

Clicked previous month button to navigate backwards at (464, 400) on iframe >> nth=0 >> internal:control=enter-frame >> span.ui-icon.ui-icon-circle-t
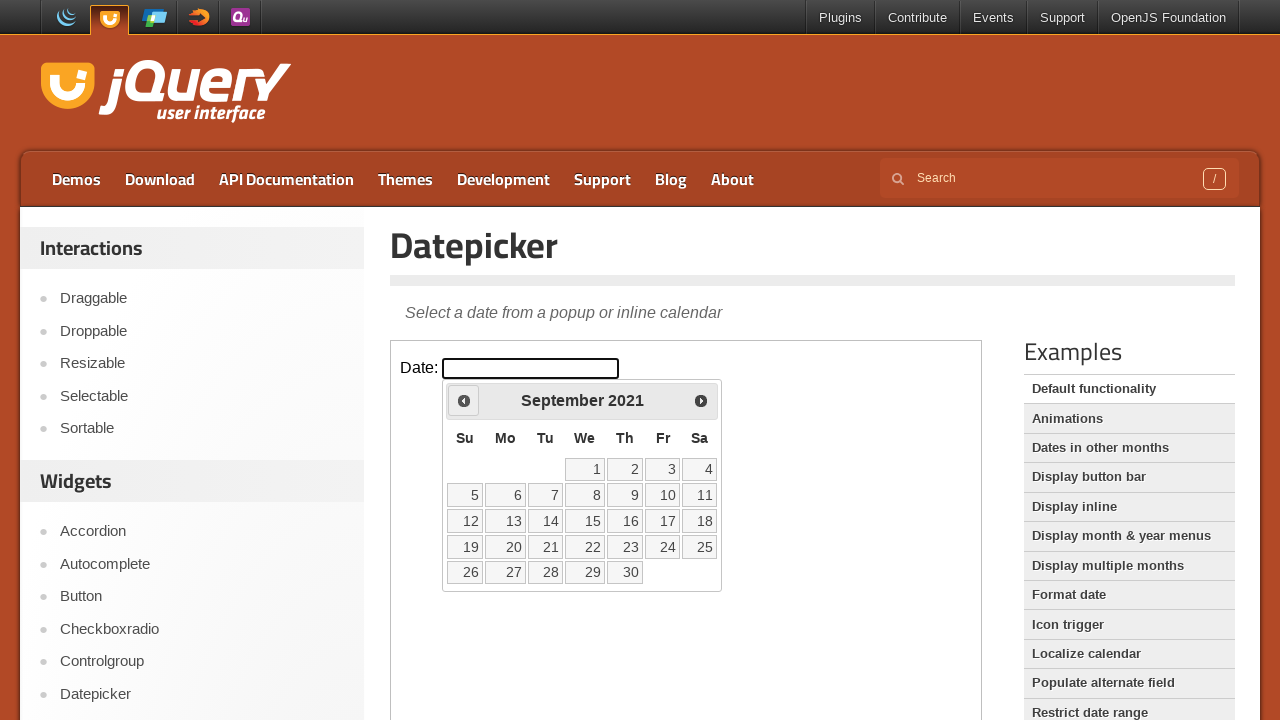

Checked current date in calendar: September 2021
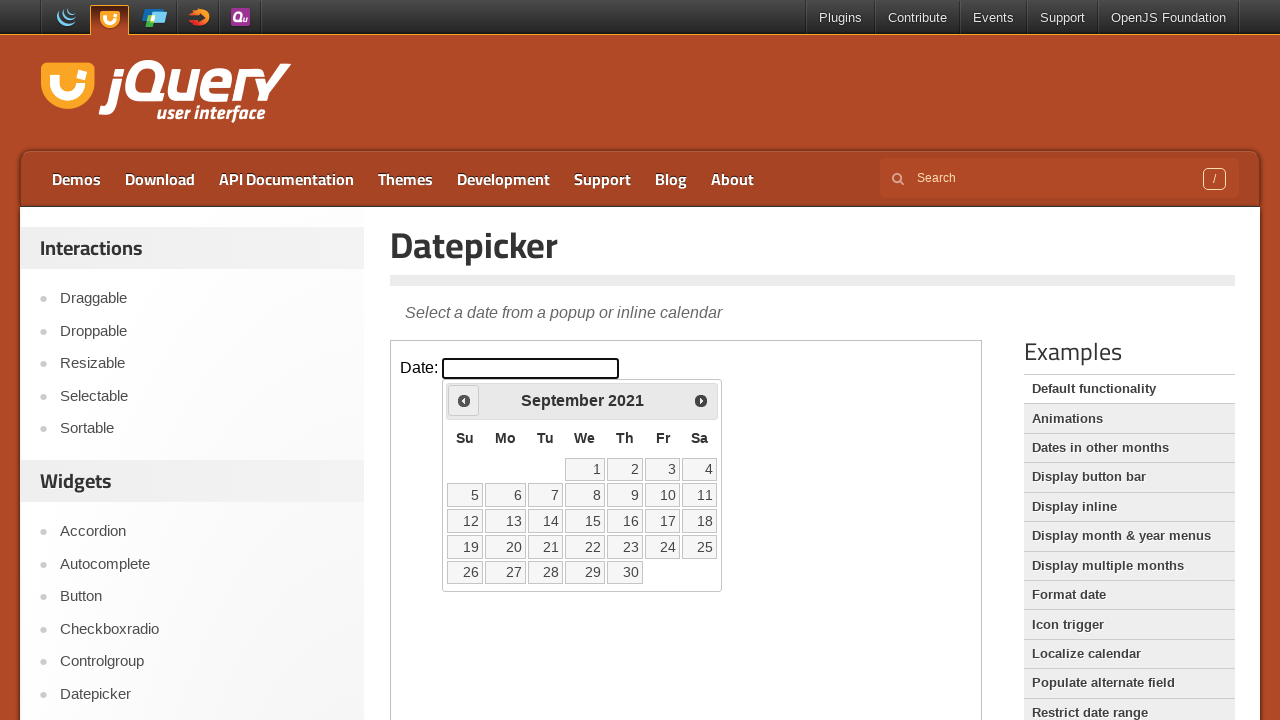

Clicked previous month button to navigate backwards at (464, 400) on iframe >> nth=0 >> internal:control=enter-frame >> span.ui-icon.ui-icon-circle-t
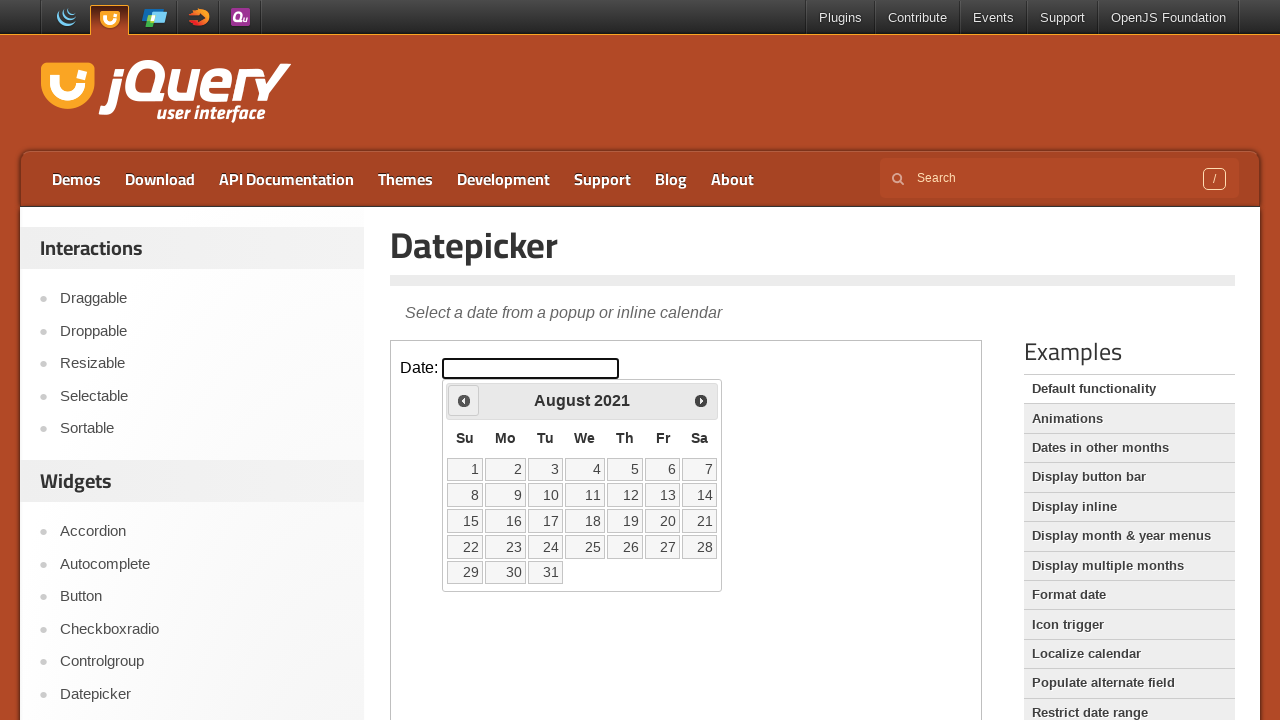

Checked current date in calendar: August 2021
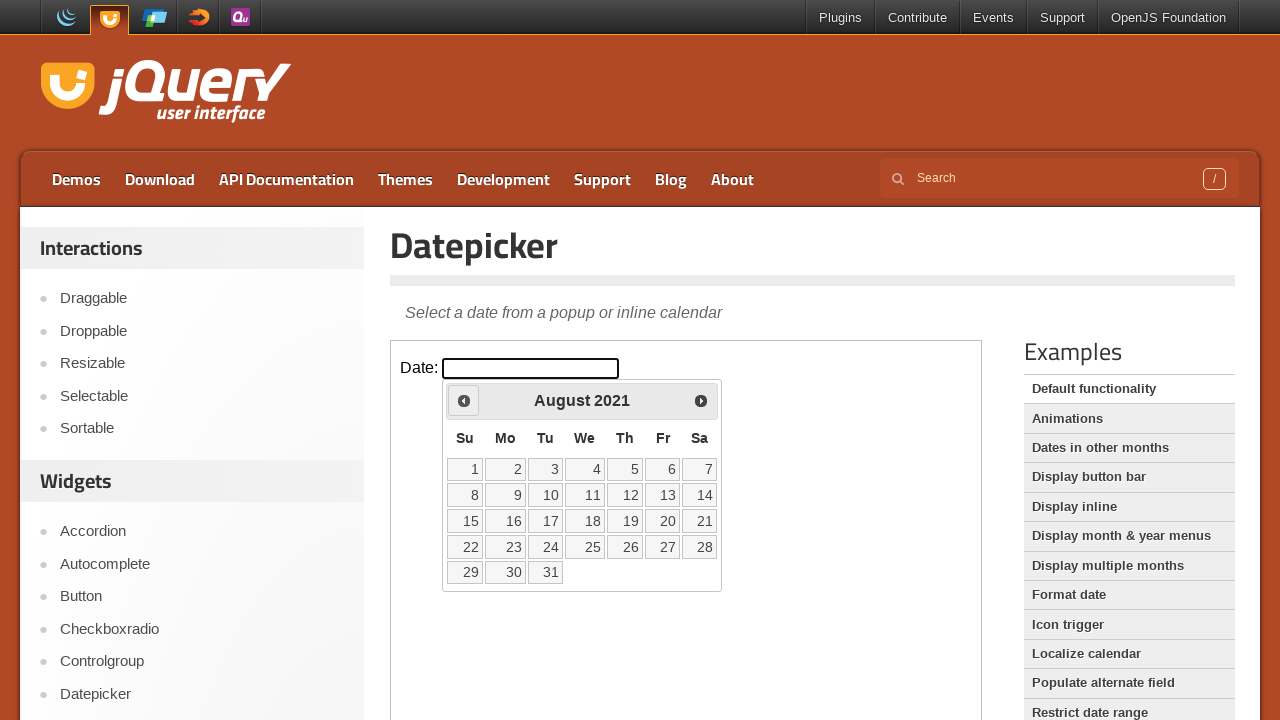

Clicked previous month button to navigate backwards at (464, 400) on iframe >> nth=0 >> internal:control=enter-frame >> span.ui-icon.ui-icon-circle-t
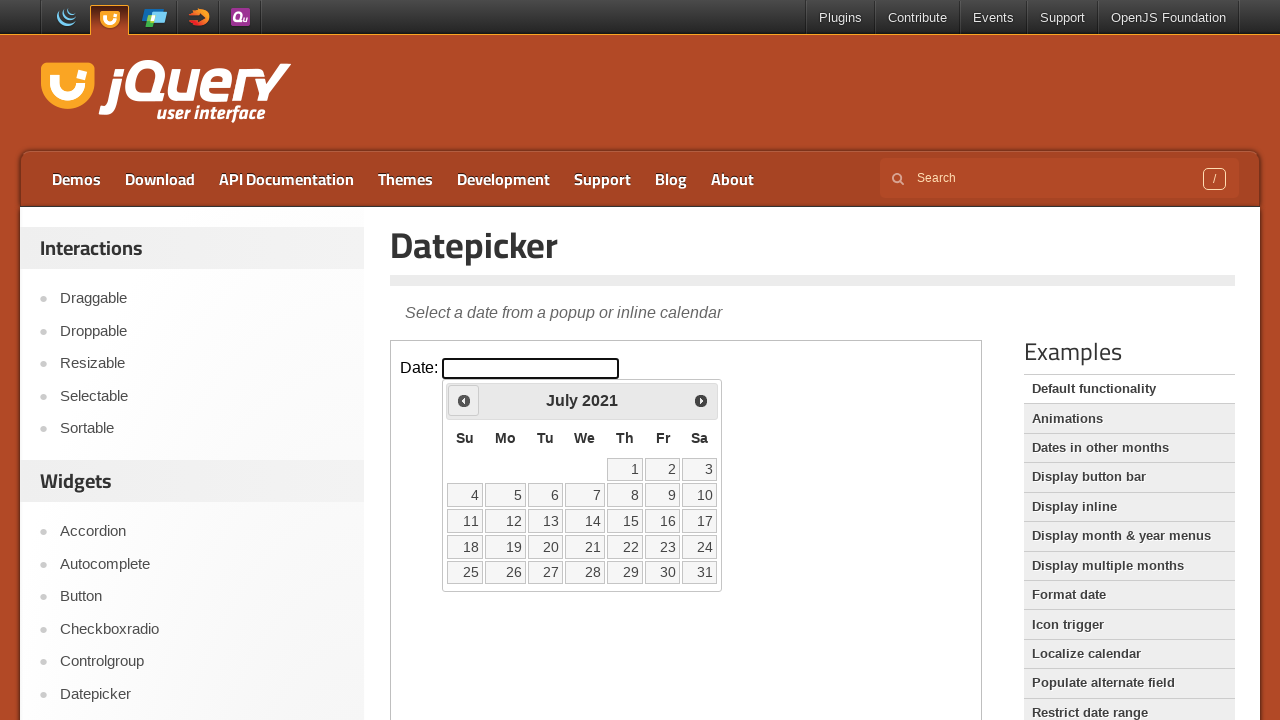

Checked current date in calendar: July 2021
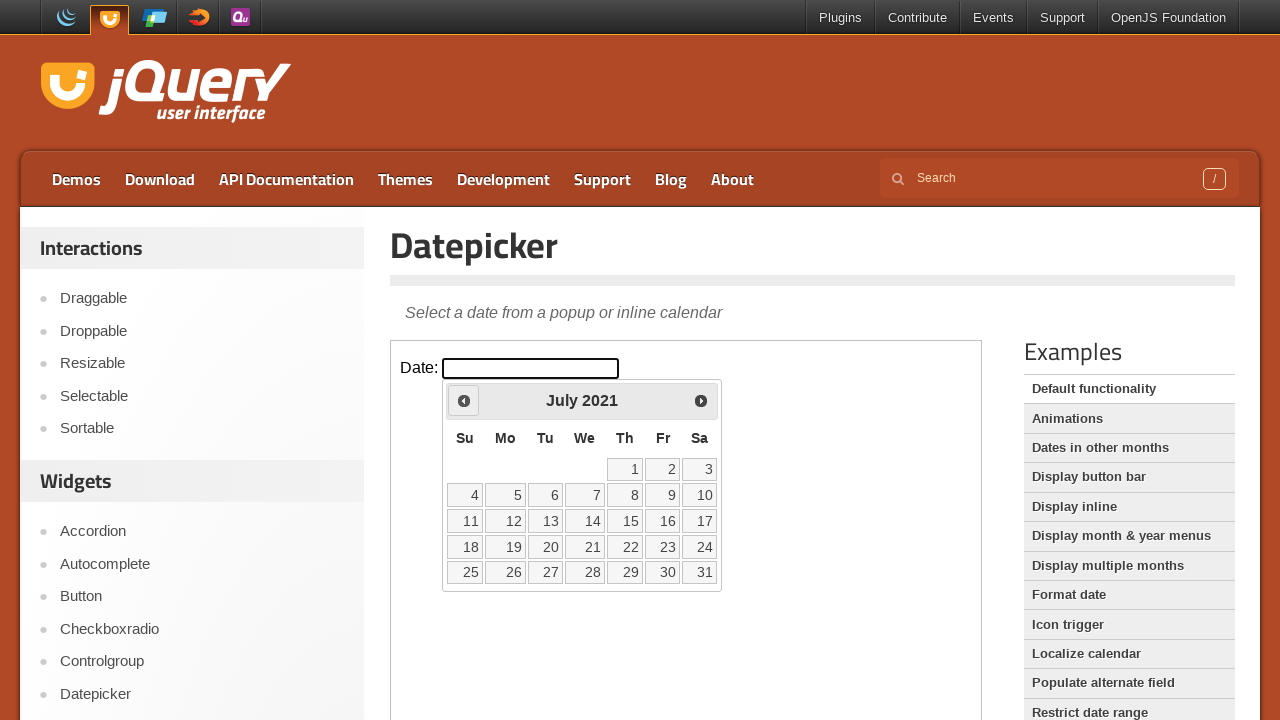

Clicked previous month button to navigate backwards at (464, 400) on iframe >> nth=0 >> internal:control=enter-frame >> span.ui-icon.ui-icon-circle-t
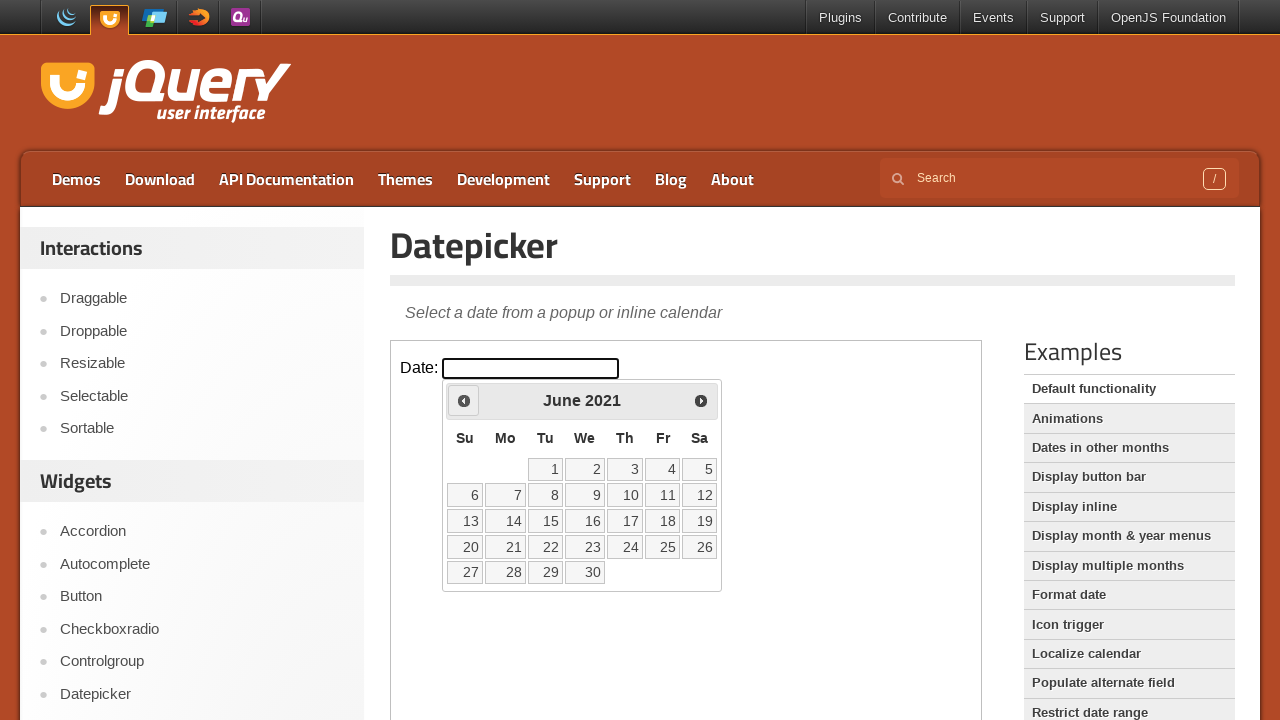

Checked current date in calendar: June 2021
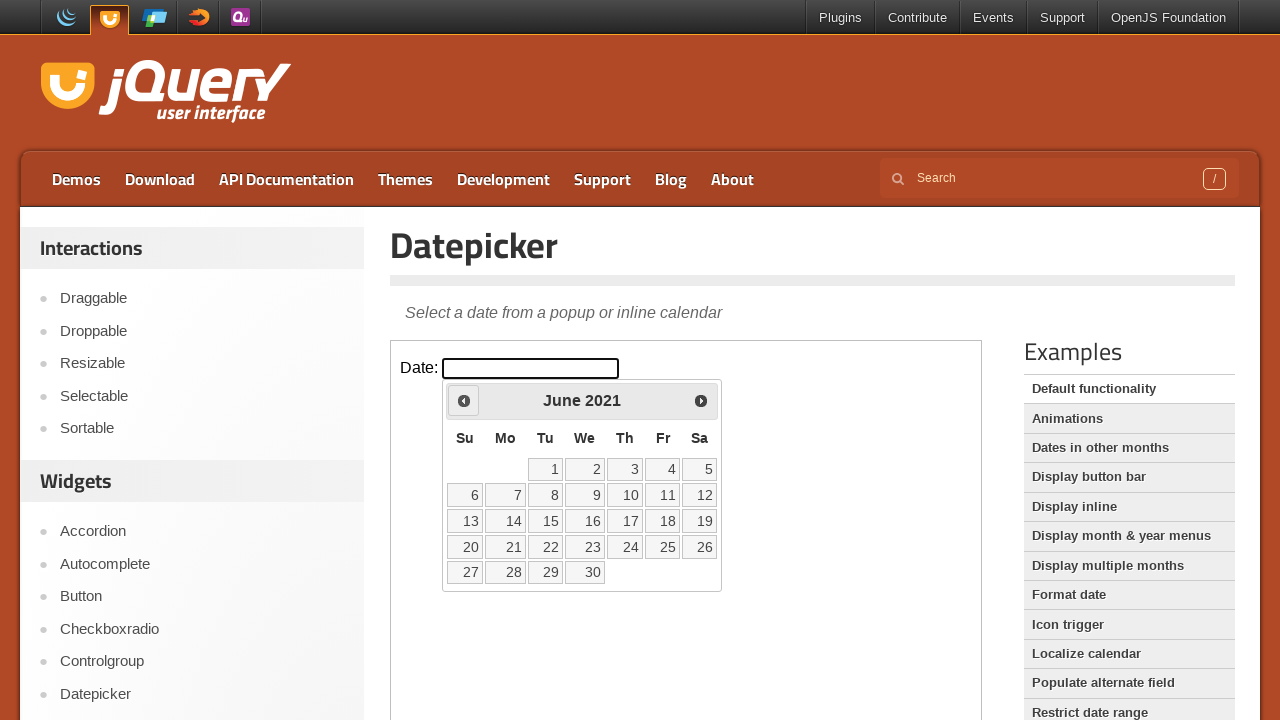

Clicked previous month button to navigate backwards at (464, 400) on iframe >> nth=0 >> internal:control=enter-frame >> span.ui-icon.ui-icon-circle-t
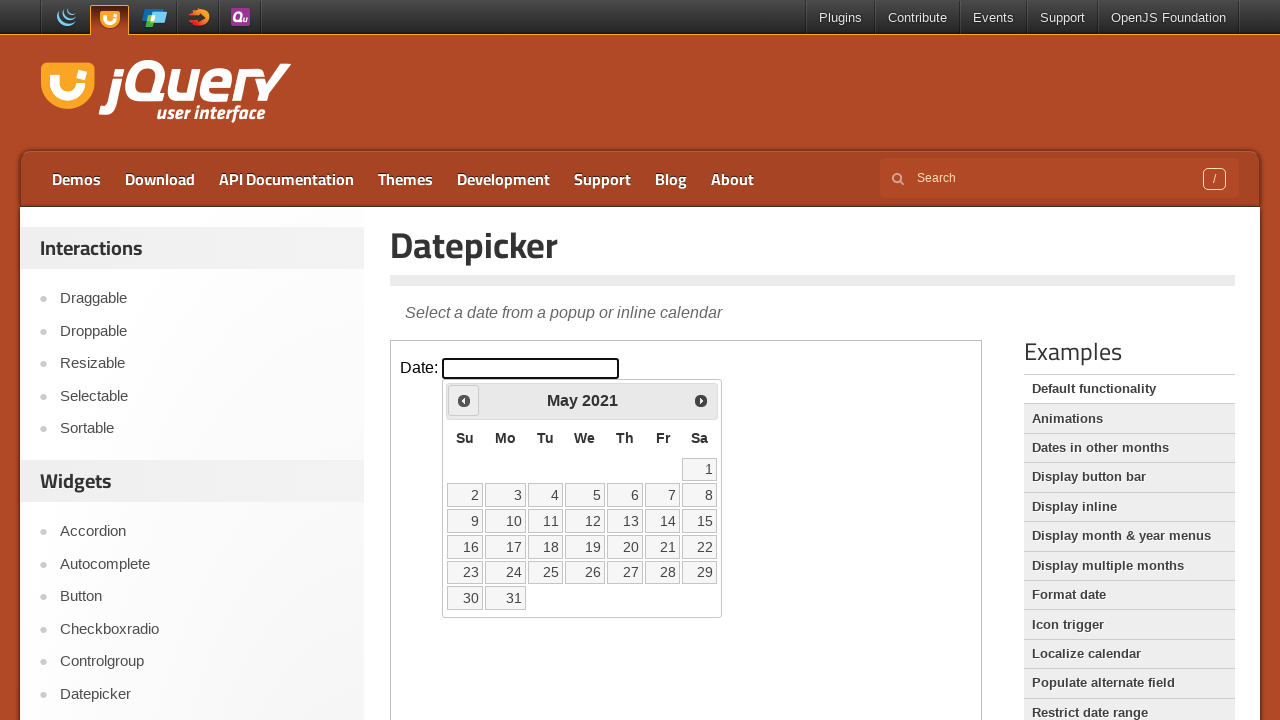

Checked current date in calendar: May 2021
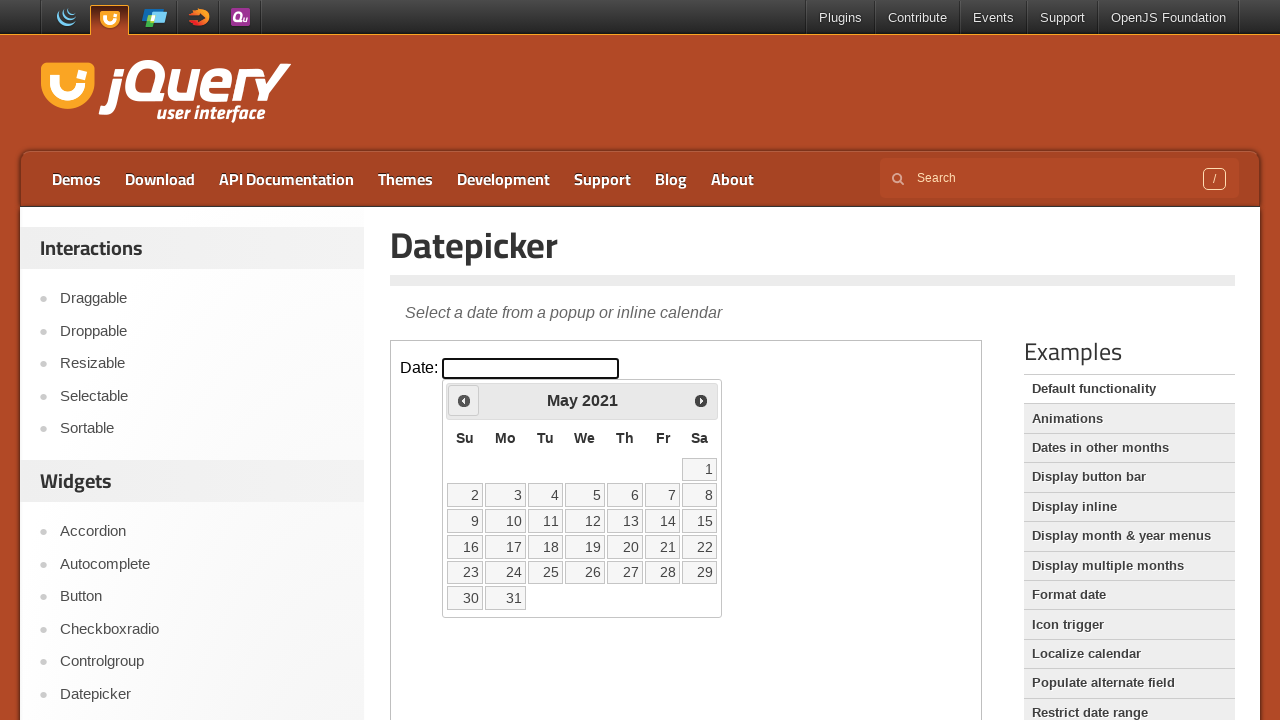

Clicked previous month button to navigate backwards at (464, 400) on iframe >> nth=0 >> internal:control=enter-frame >> span.ui-icon.ui-icon-circle-t
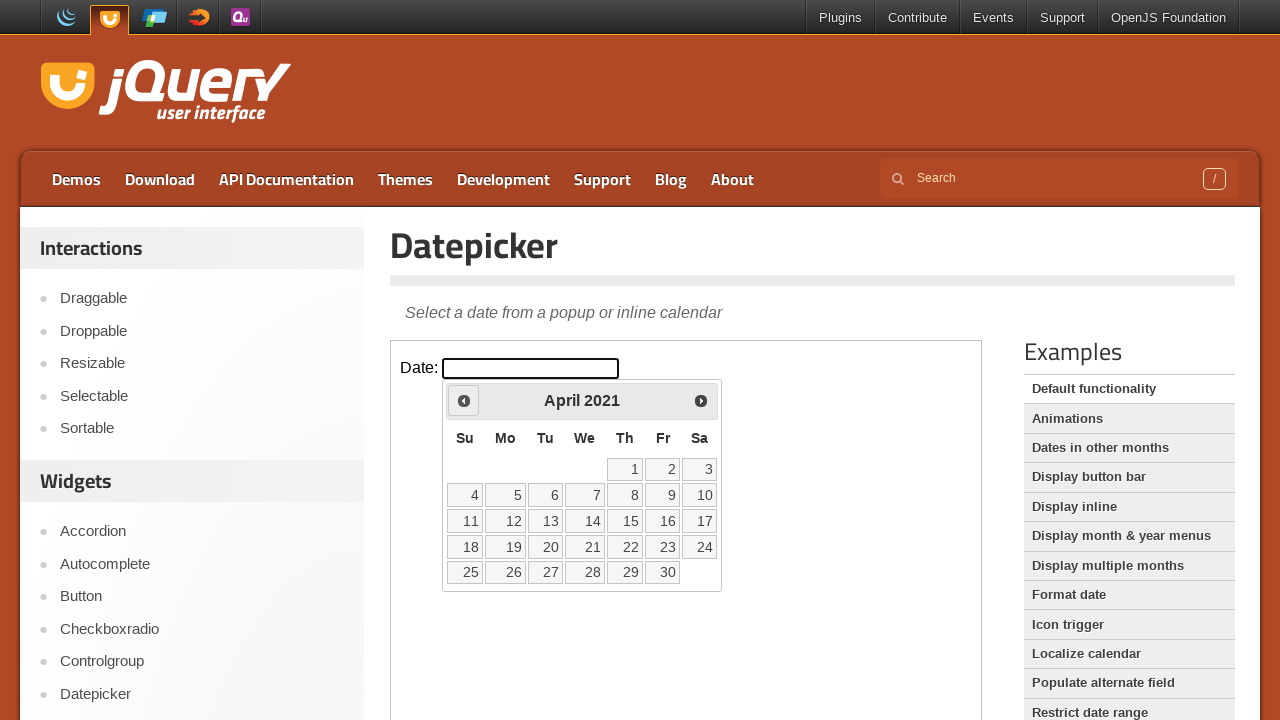

Checked current date in calendar: April 2021
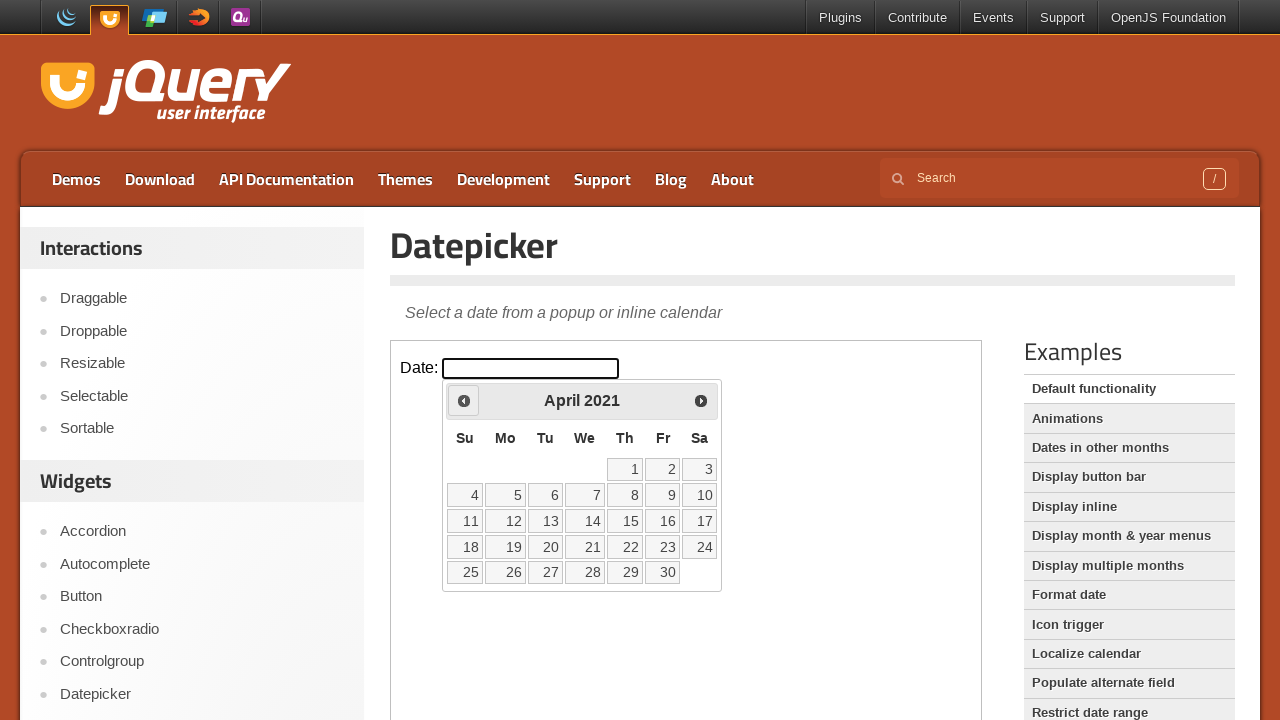

Clicked previous month button to navigate backwards at (464, 400) on iframe >> nth=0 >> internal:control=enter-frame >> span.ui-icon.ui-icon-circle-t
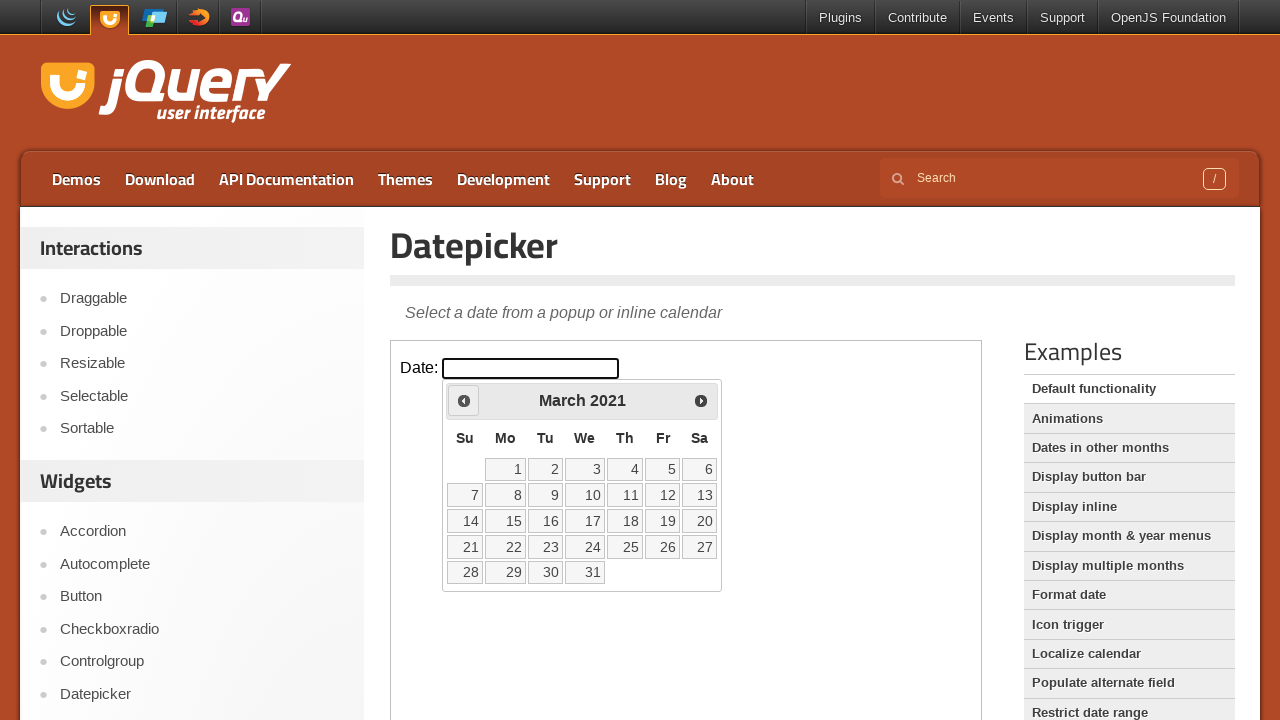

Checked current date in calendar: March 2021
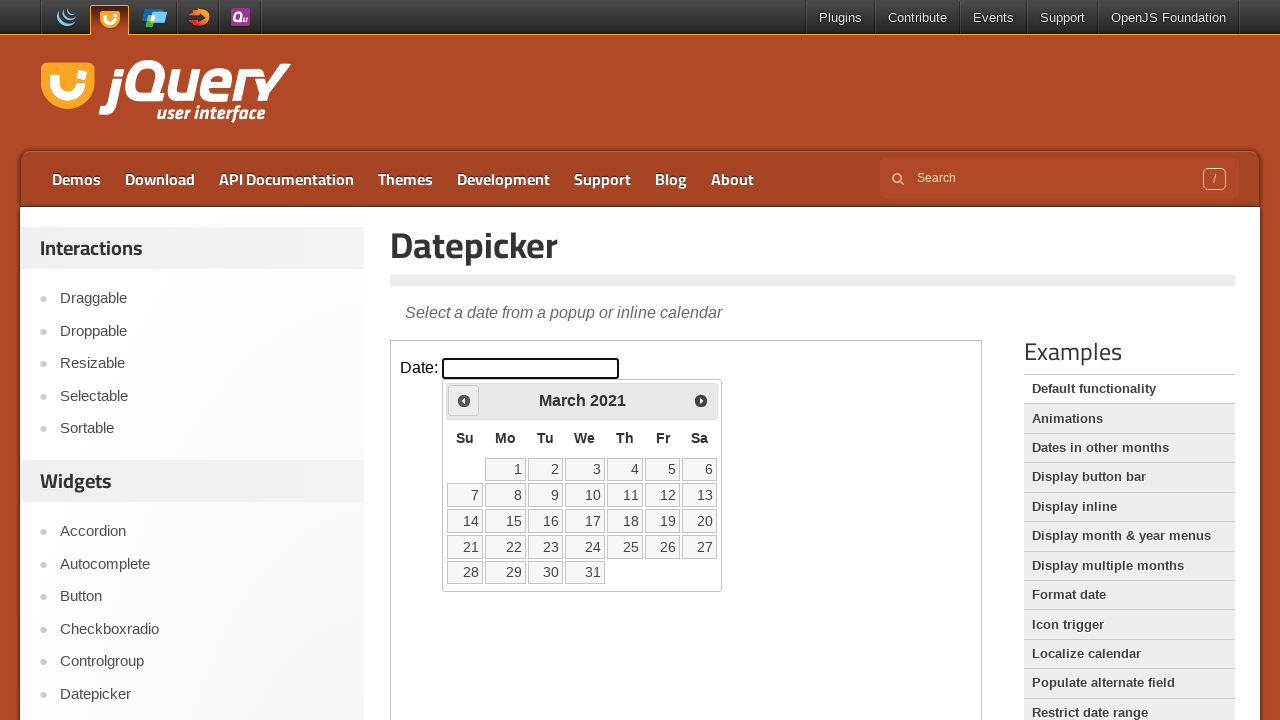

Clicked previous month button to navigate backwards at (464, 400) on iframe >> nth=0 >> internal:control=enter-frame >> span.ui-icon.ui-icon-circle-t
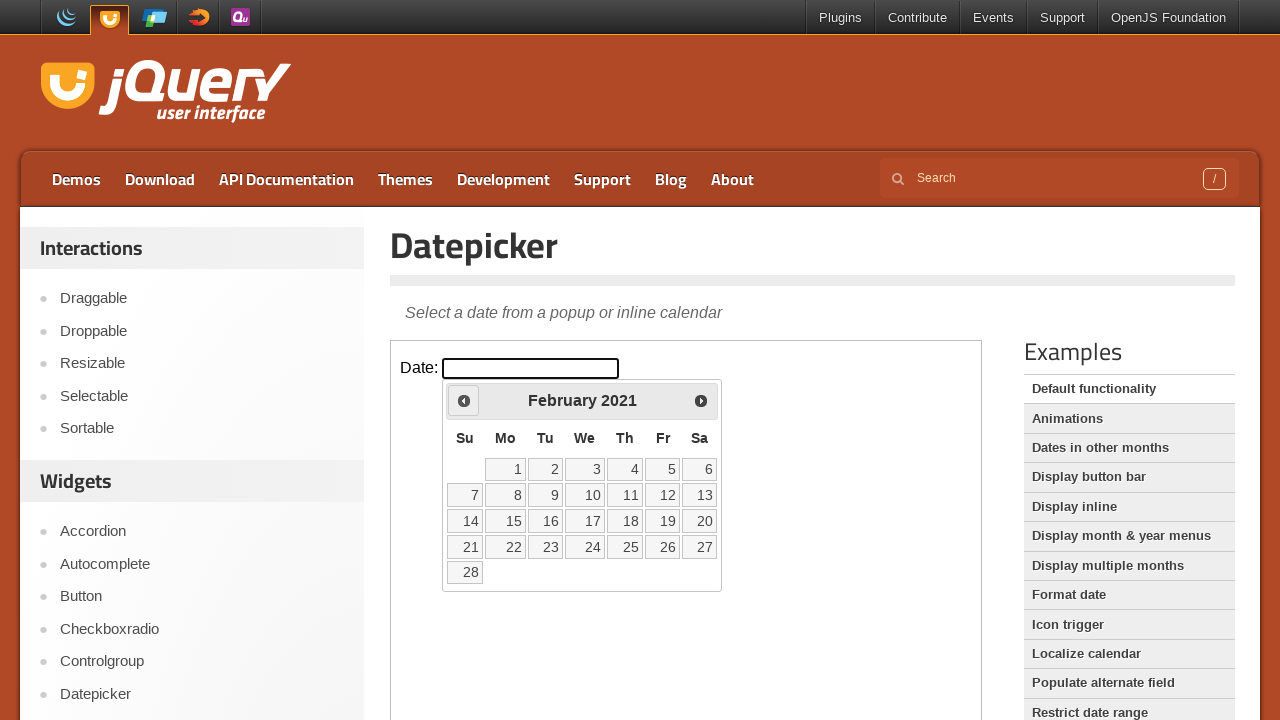

Checked current date in calendar: February 2021
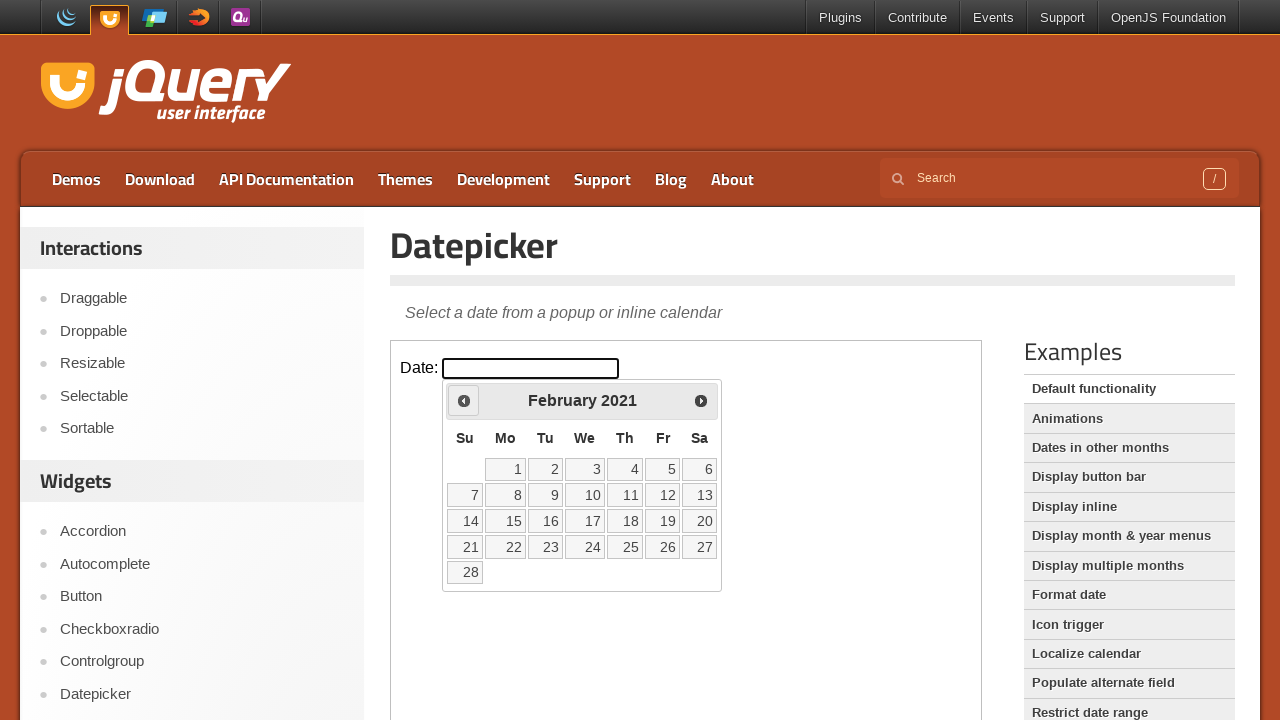

Clicked previous month button to navigate backwards at (464, 400) on iframe >> nth=0 >> internal:control=enter-frame >> span.ui-icon.ui-icon-circle-t
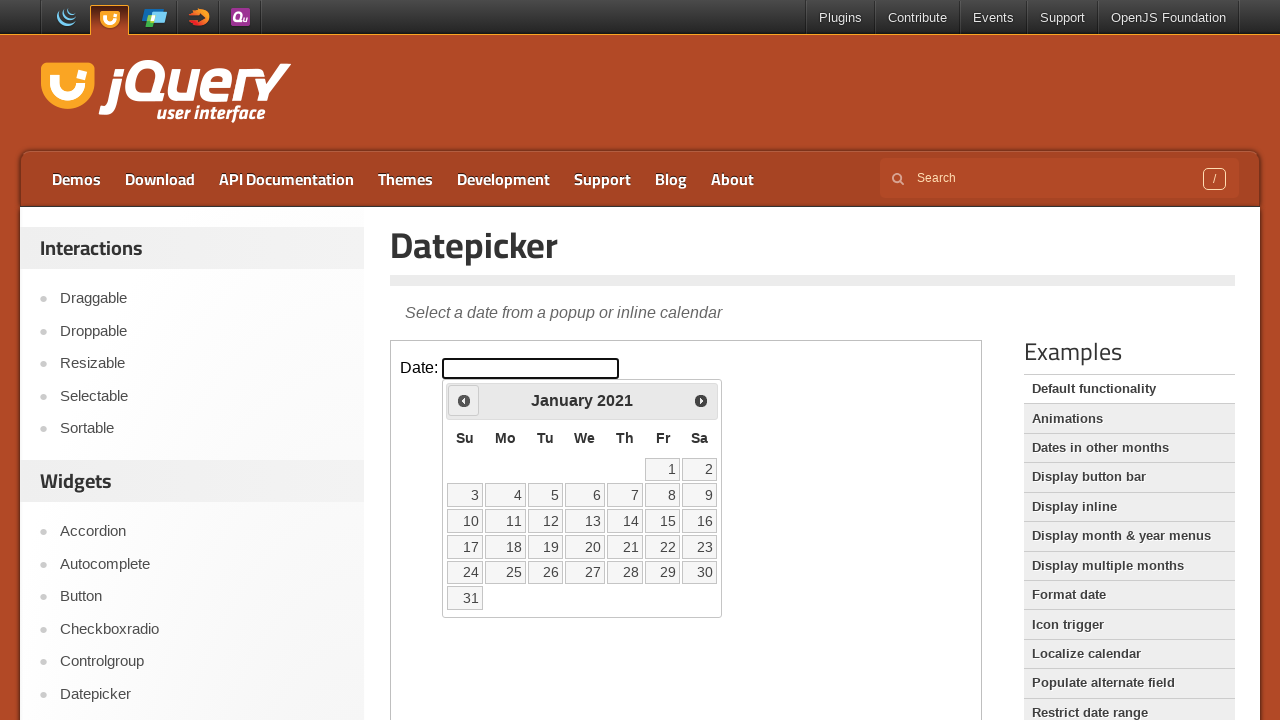

Checked current date in calendar: January 2021
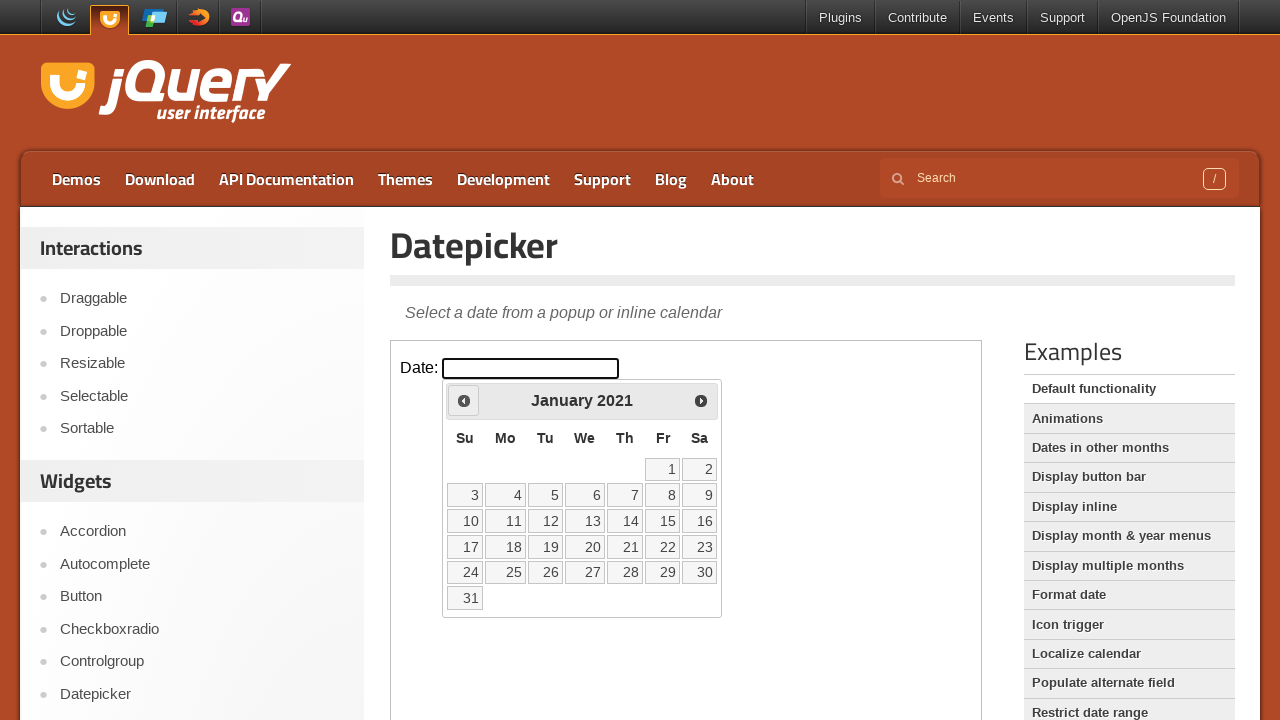

Clicked previous month button to navigate backwards at (464, 400) on iframe >> nth=0 >> internal:control=enter-frame >> span.ui-icon.ui-icon-circle-t
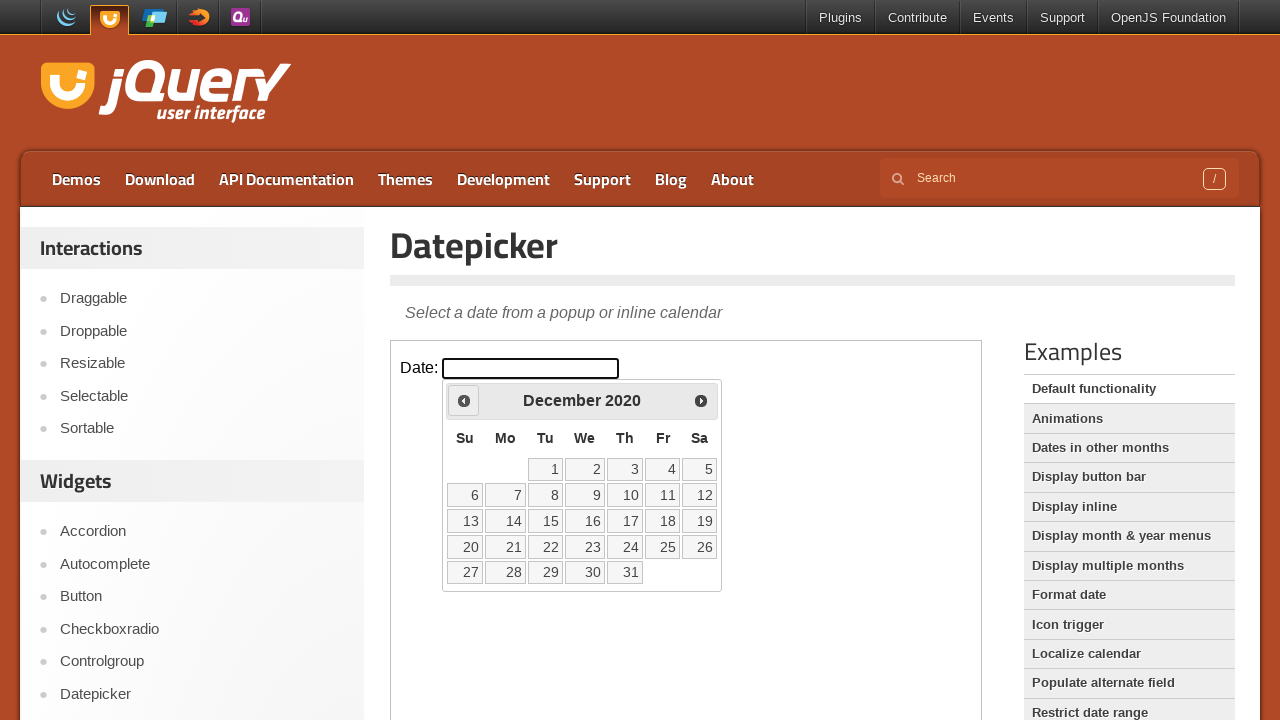

Checked current date in calendar: December 2020
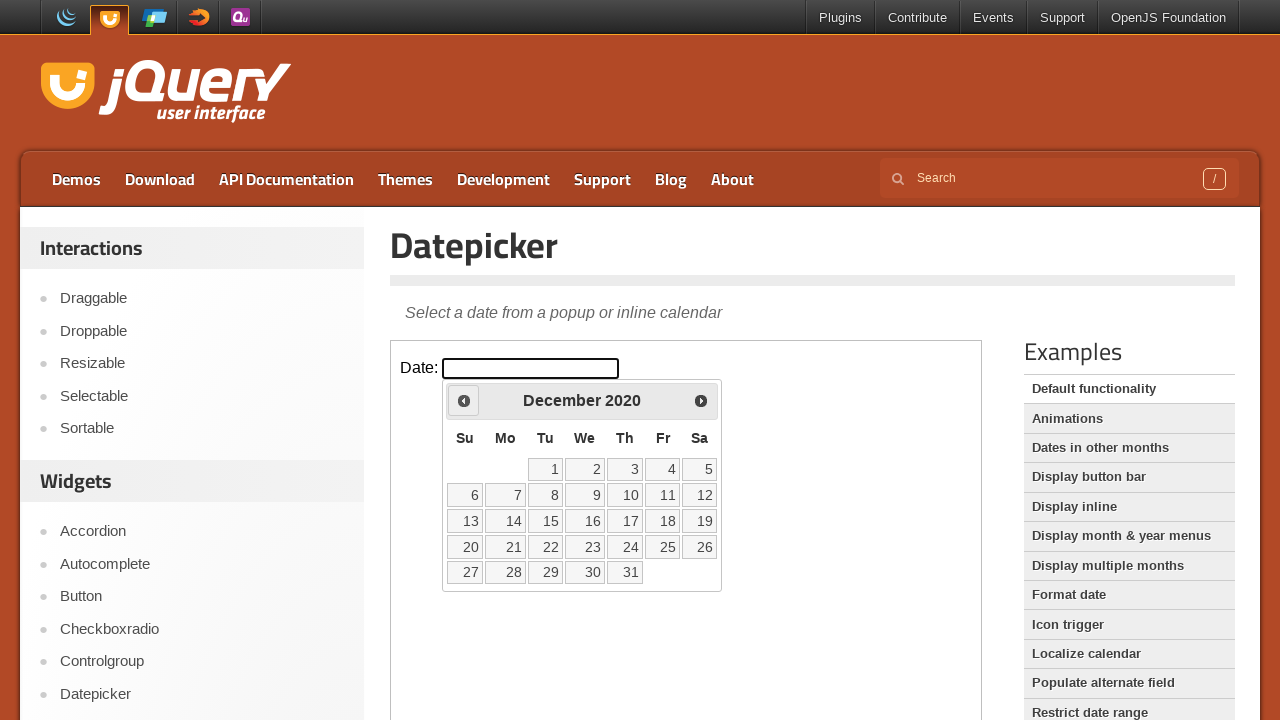

Clicked previous month button to navigate backwards at (464, 400) on iframe >> nth=0 >> internal:control=enter-frame >> span.ui-icon.ui-icon-circle-t
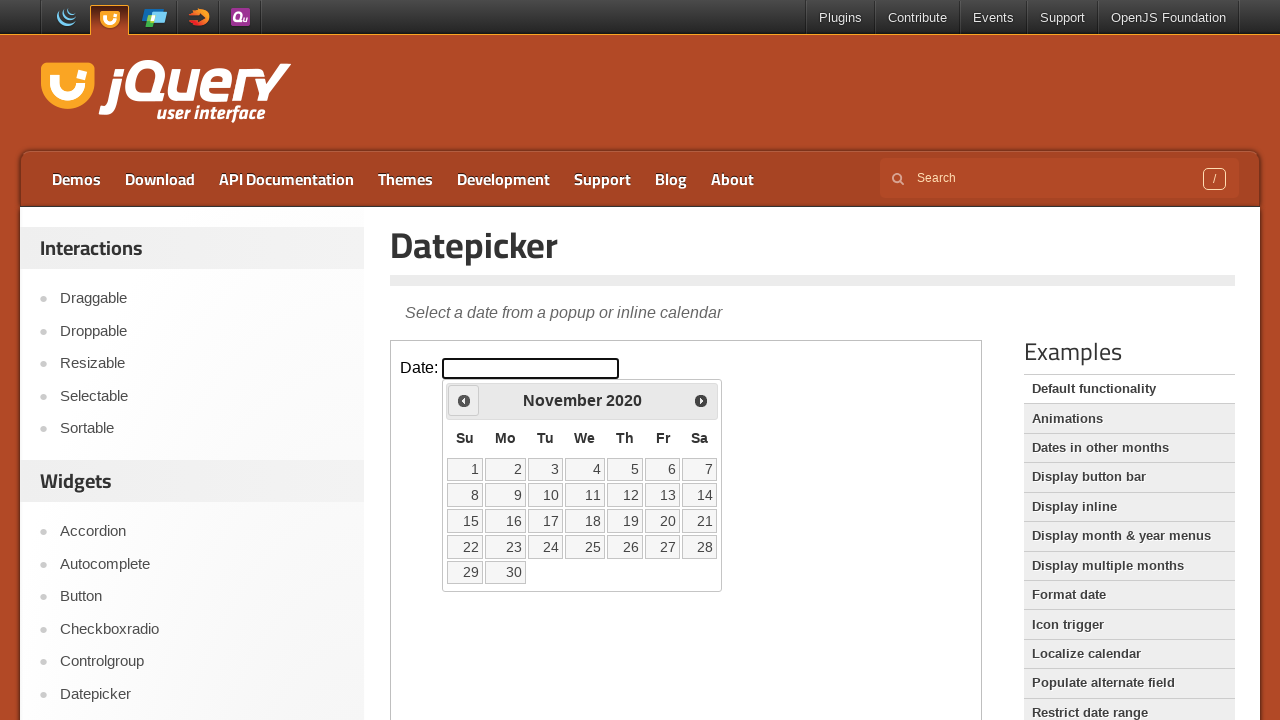

Checked current date in calendar: November 2020
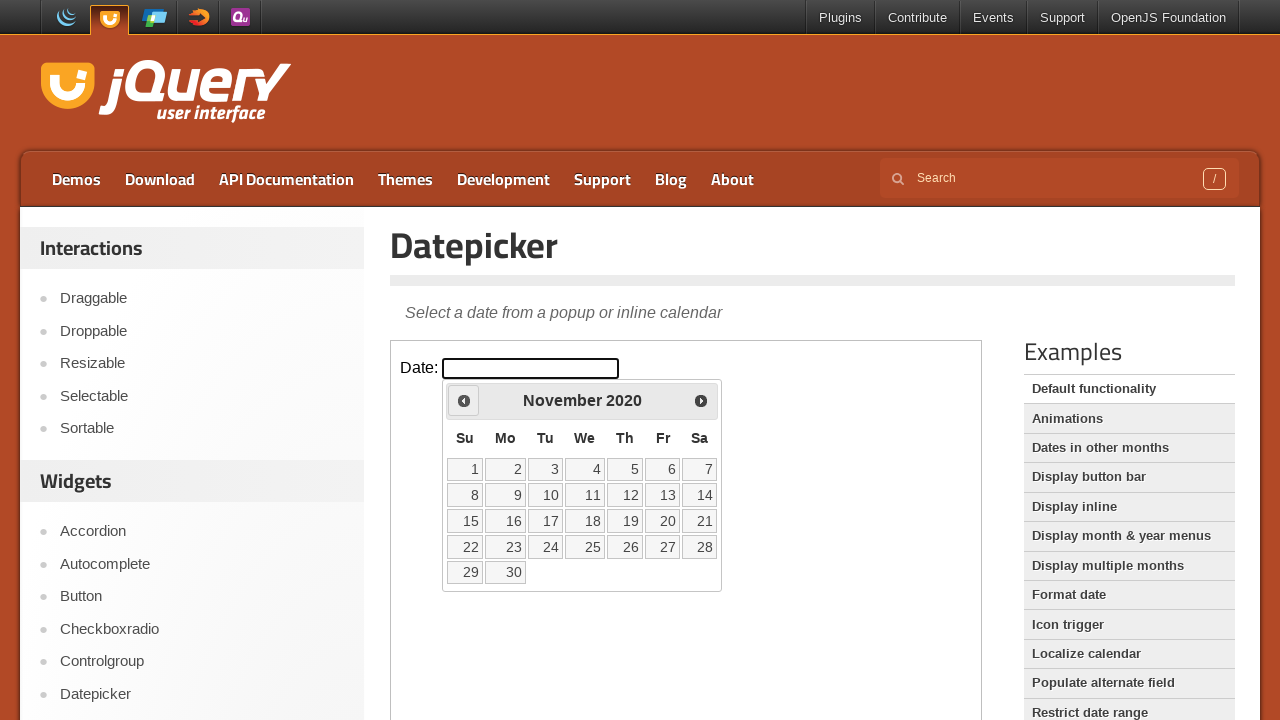

Clicked previous month button to navigate backwards at (464, 400) on iframe >> nth=0 >> internal:control=enter-frame >> span.ui-icon.ui-icon-circle-t
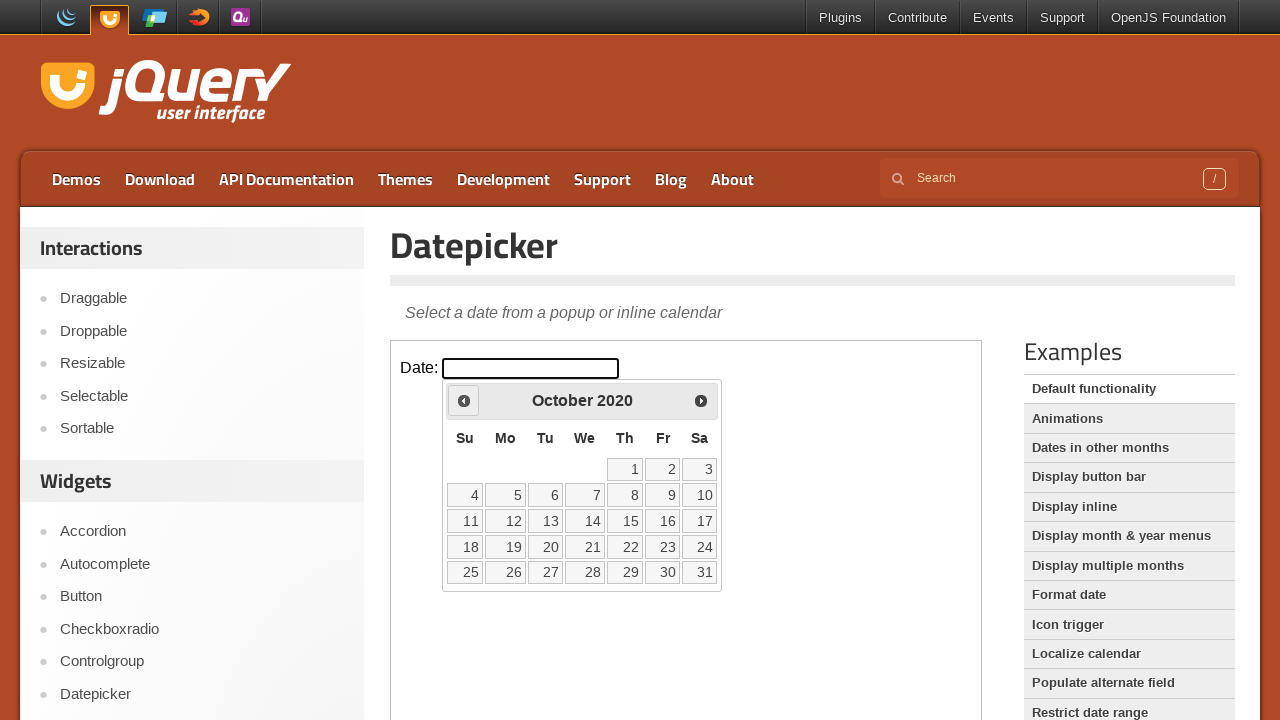

Checked current date in calendar: October 2020
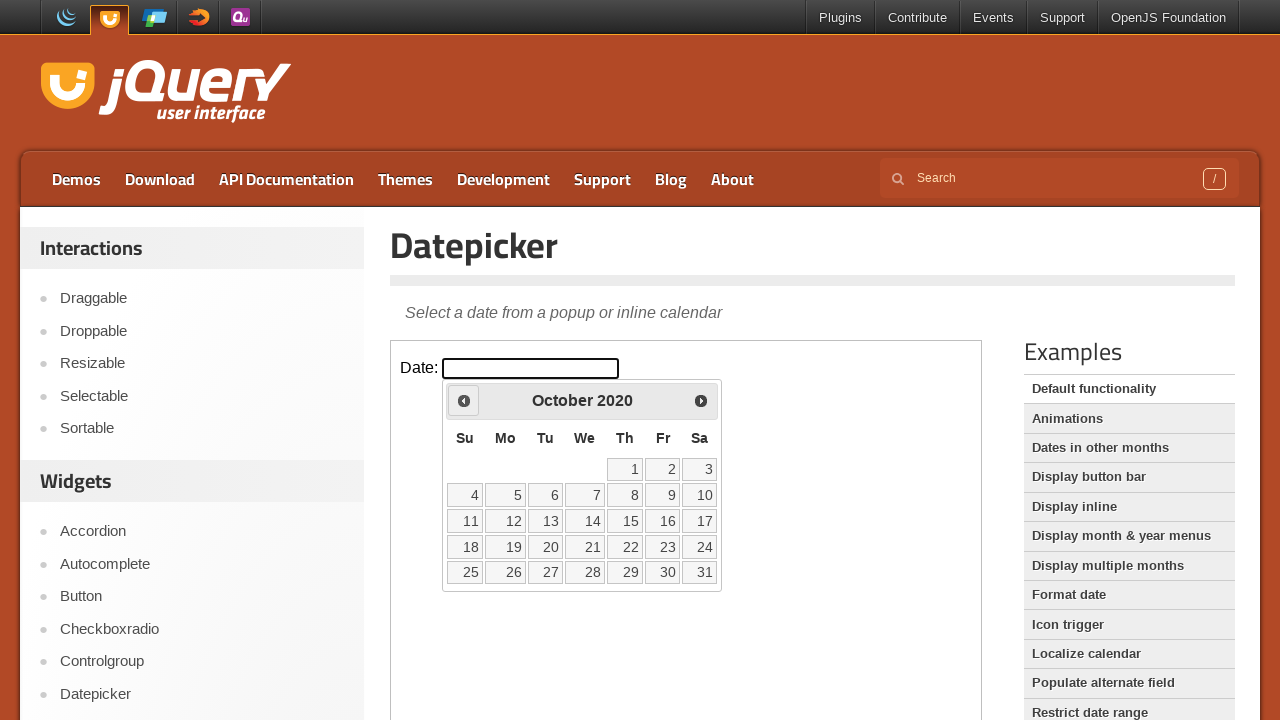

Clicked previous month button to navigate backwards at (464, 400) on iframe >> nth=0 >> internal:control=enter-frame >> span.ui-icon.ui-icon-circle-t
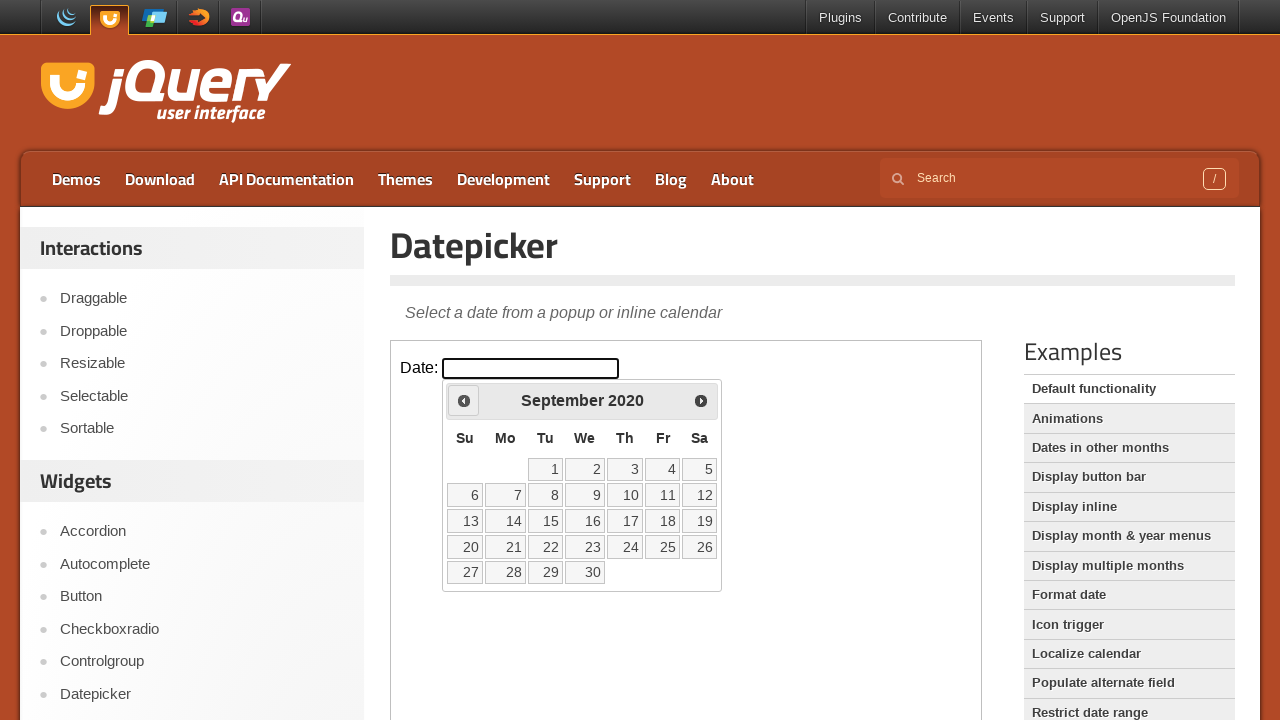

Checked current date in calendar: September 2020
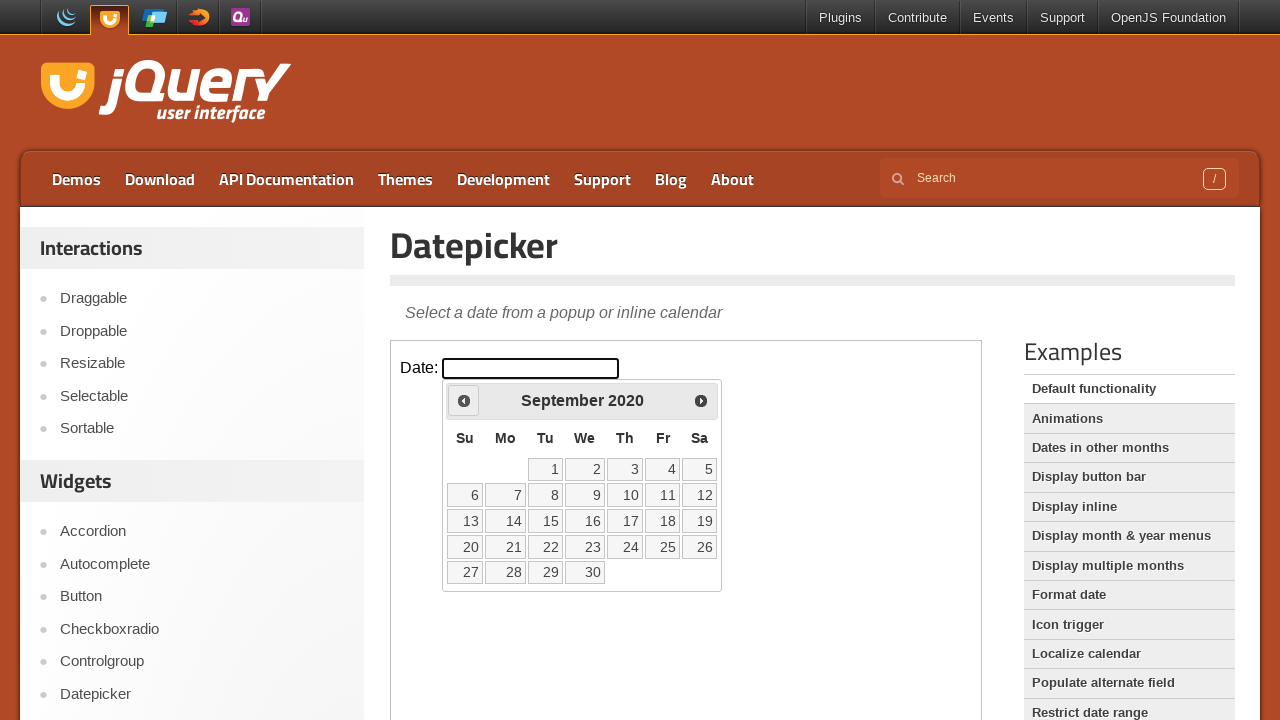

Clicked previous month button to navigate backwards at (464, 400) on iframe >> nth=0 >> internal:control=enter-frame >> span.ui-icon.ui-icon-circle-t
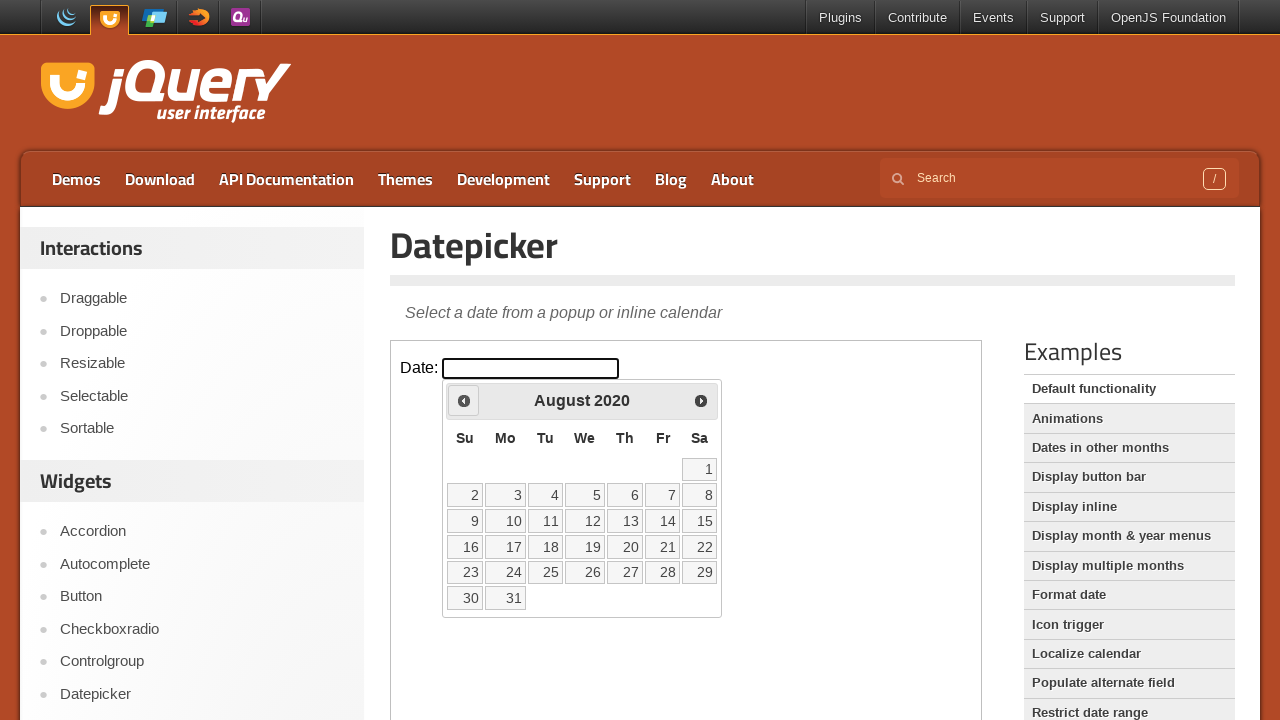

Checked current date in calendar: August 2020
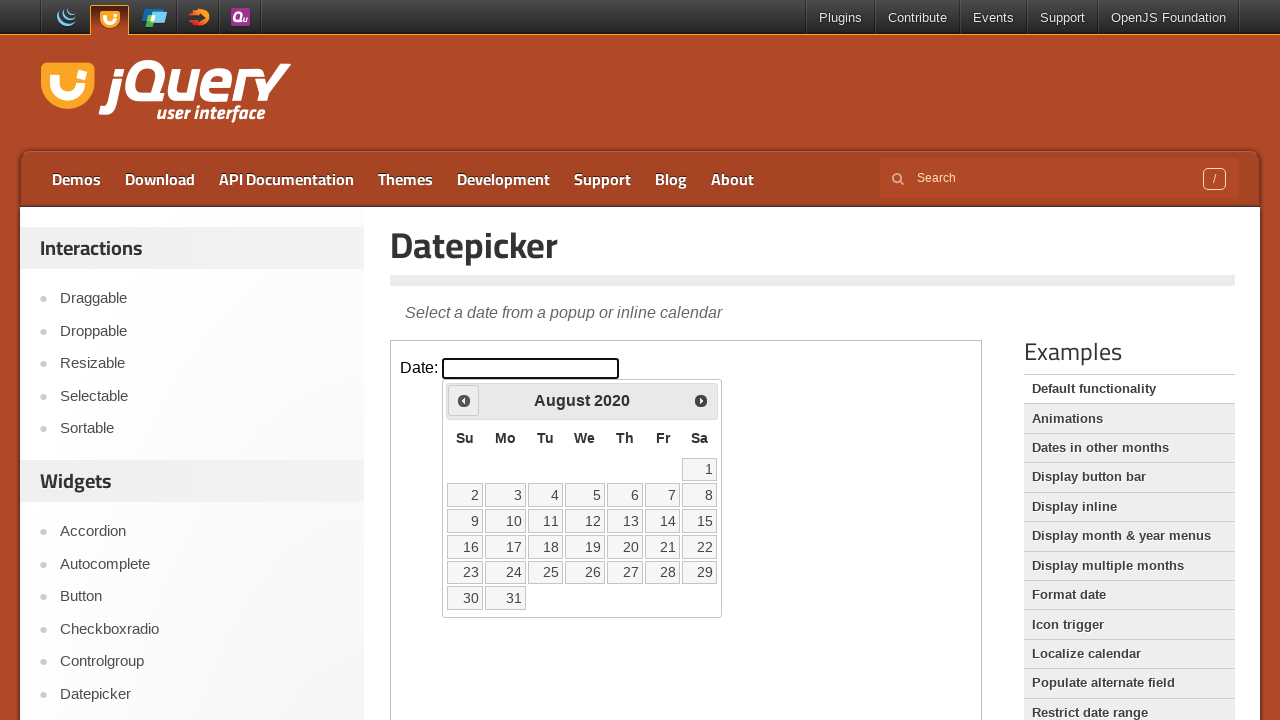

Clicked previous month button to navigate backwards at (464, 400) on iframe >> nth=0 >> internal:control=enter-frame >> span.ui-icon.ui-icon-circle-t
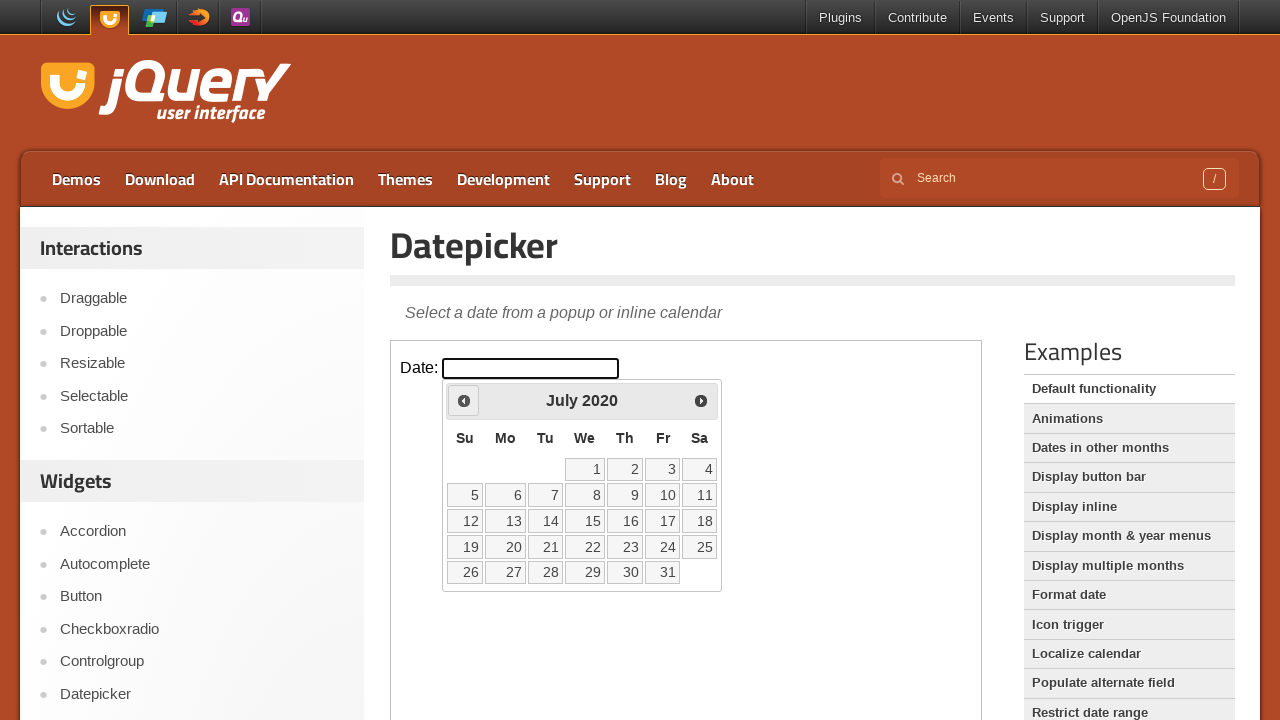

Checked current date in calendar: July 2020
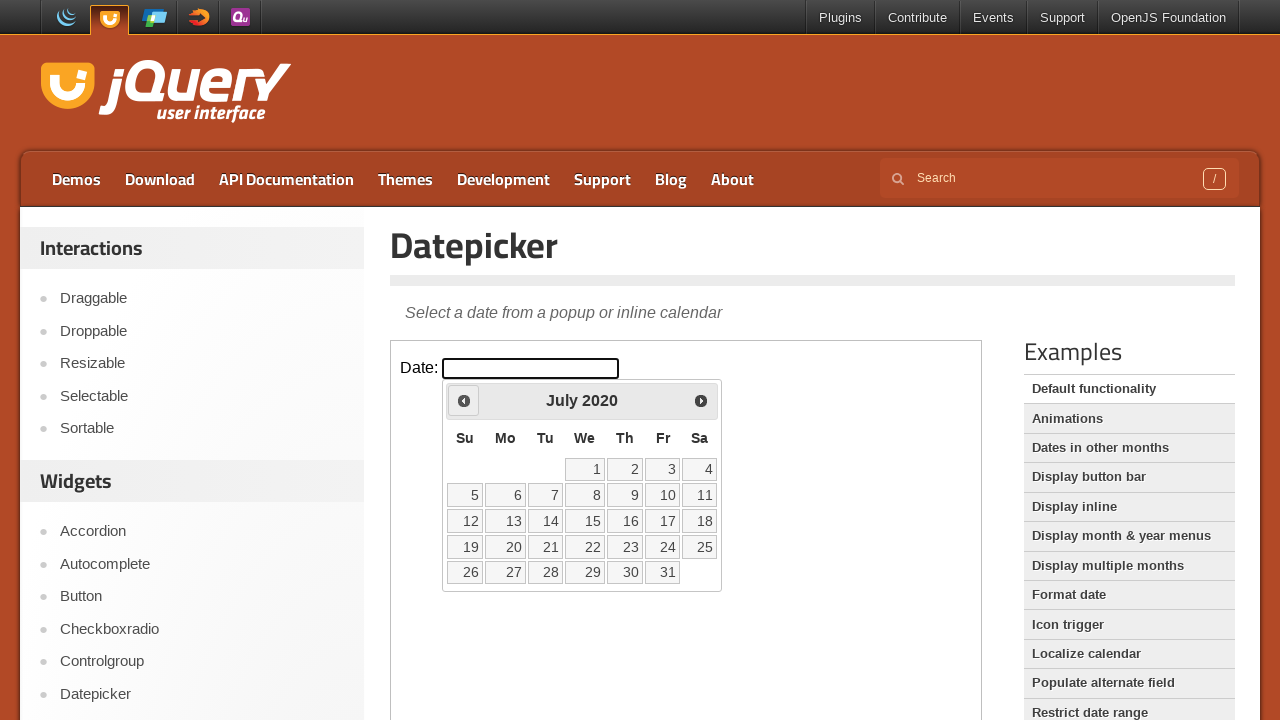

Reached target month and year: July 2020
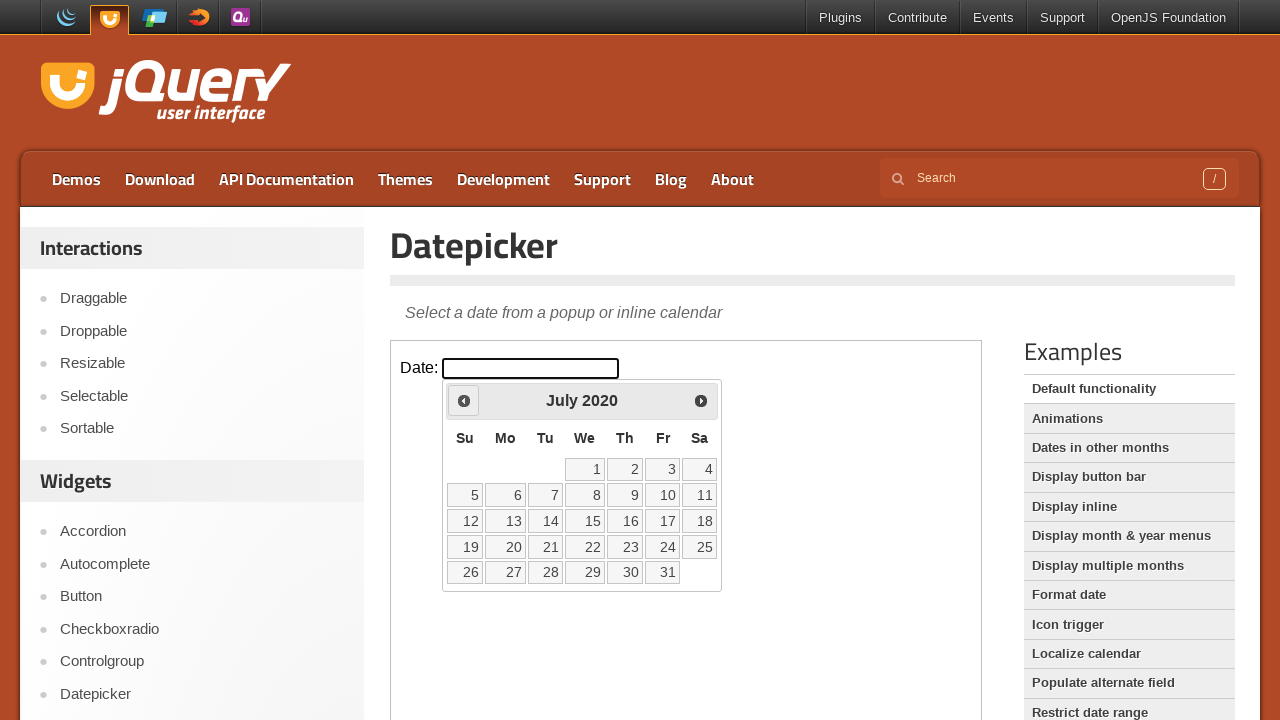

Selected day 10 from calendar at (663, 495) on iframe >> nth=0 >> internal:control=enter-frame >> table.ui-datepicker-calendar 
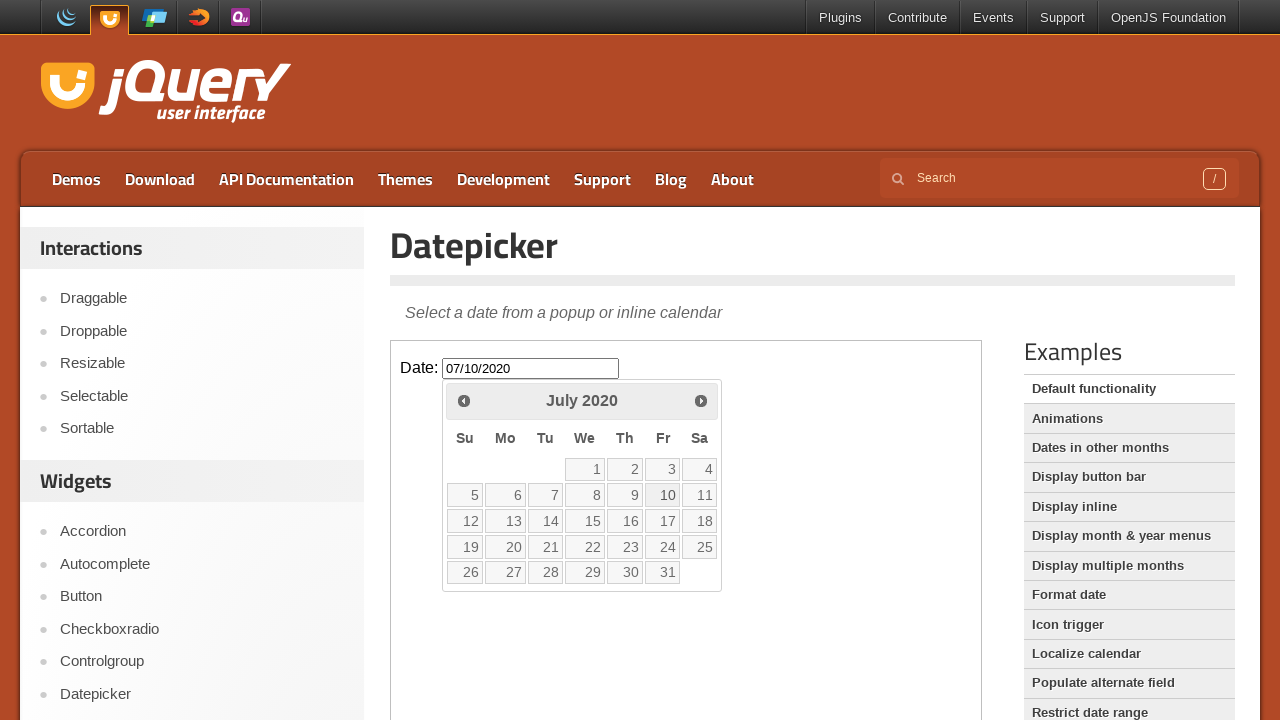

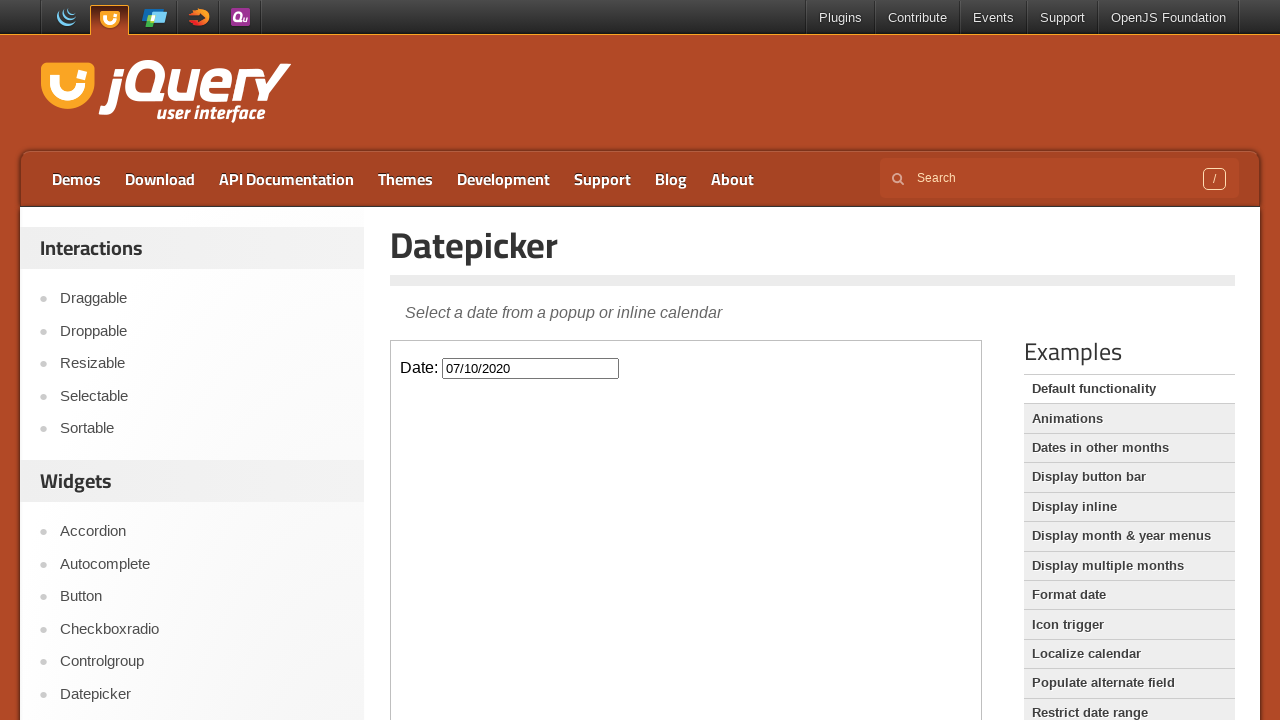